Fills all input fields in a large form with text and submits the form by clicking the submit button

Starting URL: http://suninjuly.github.io/huge_form.html

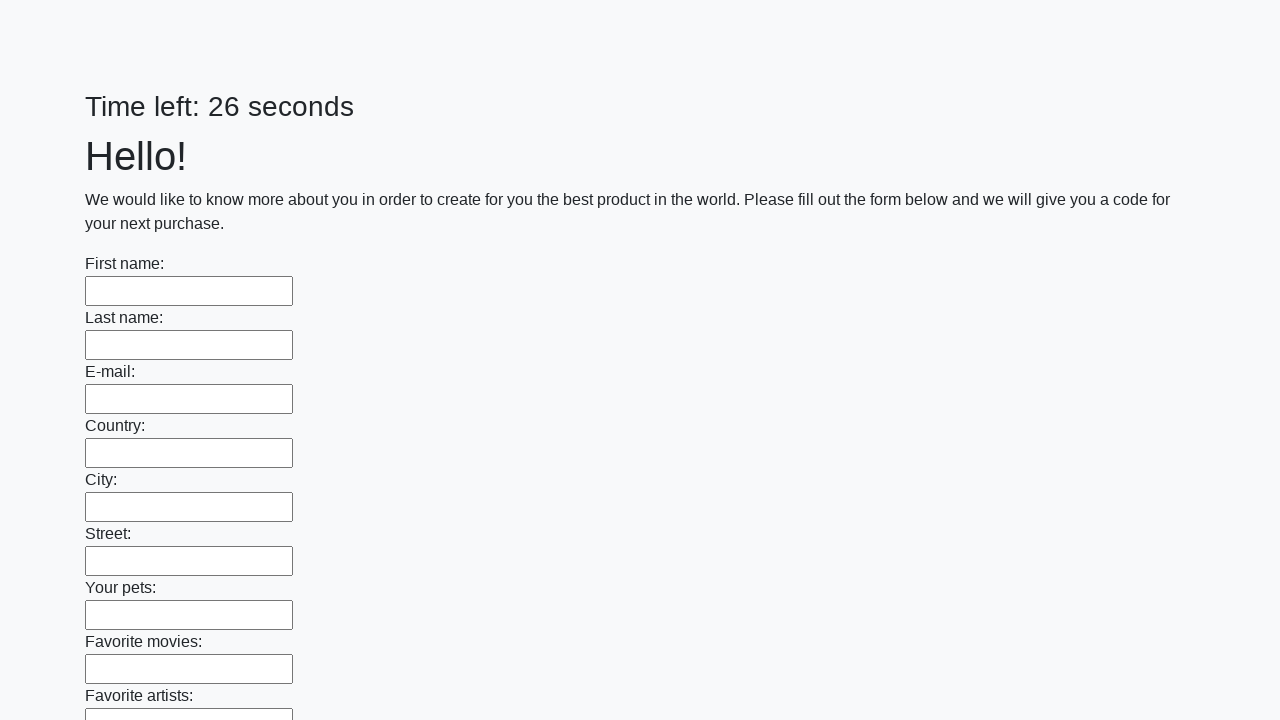

Located all input fields in the huge form
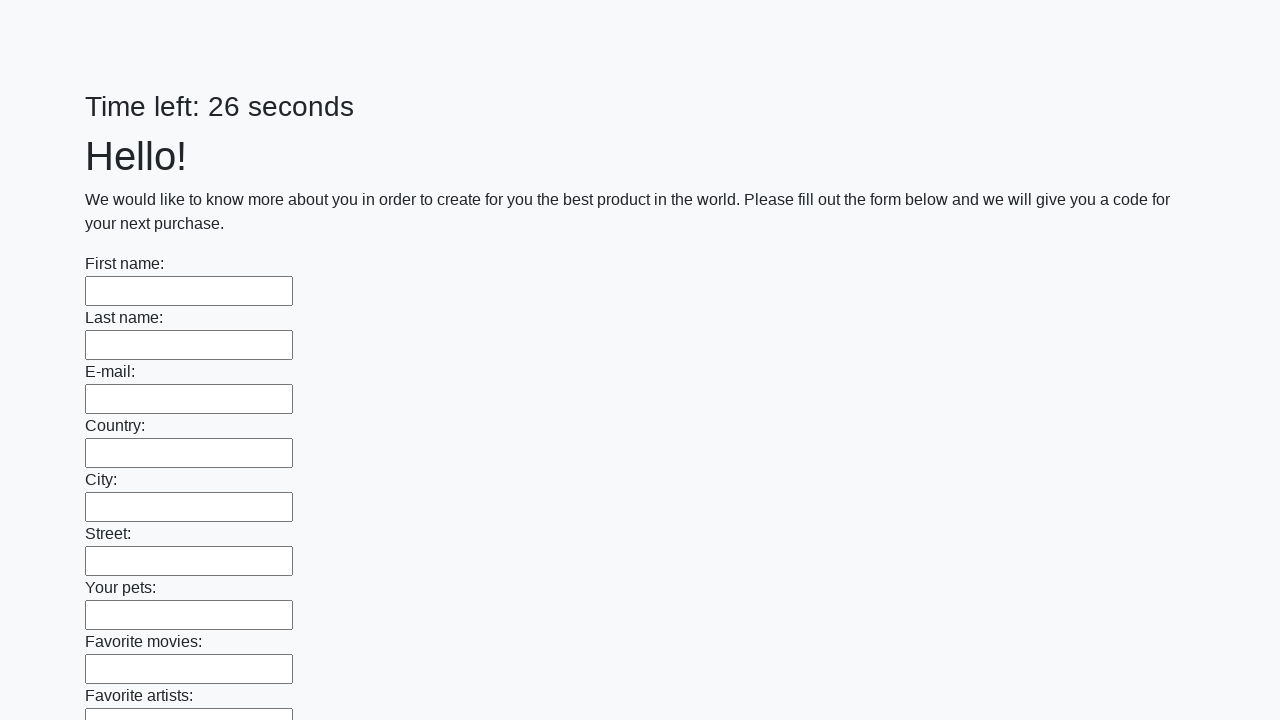

Filled input field 1 of 100 with 'answer' on input >> nth=0
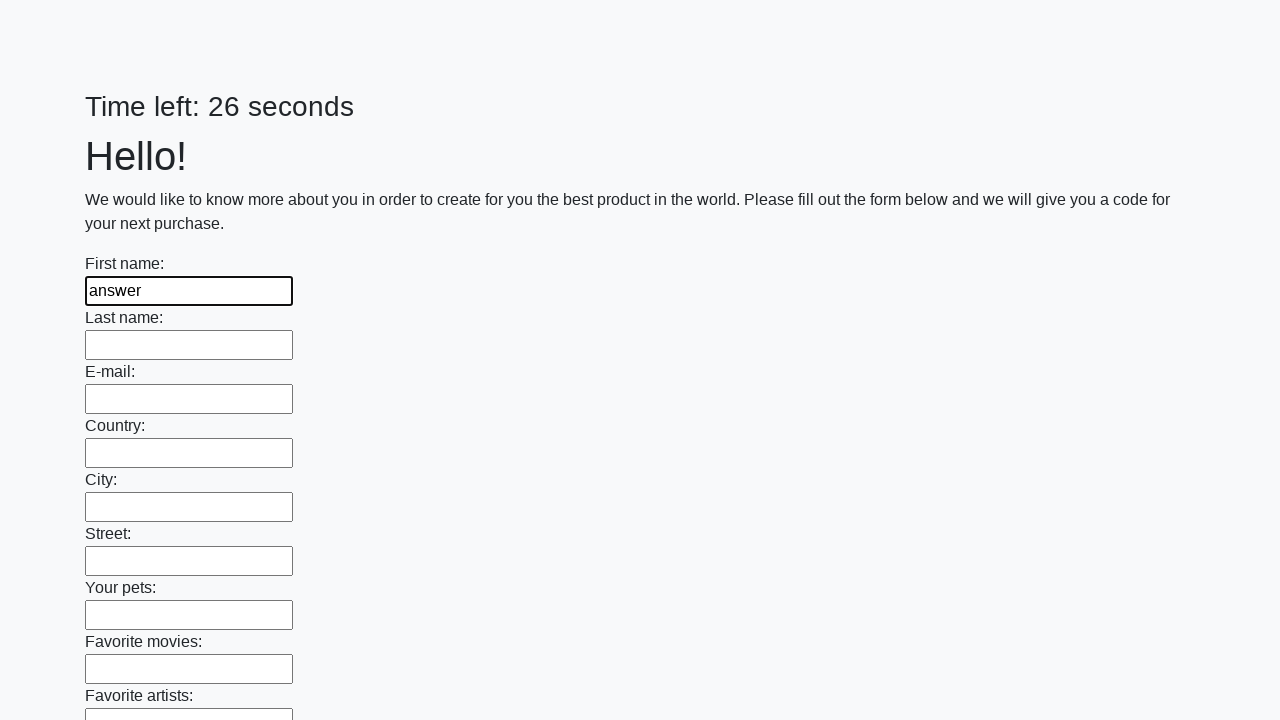

Filled input field 2 of 100 with 'answer' on input >> nth=1
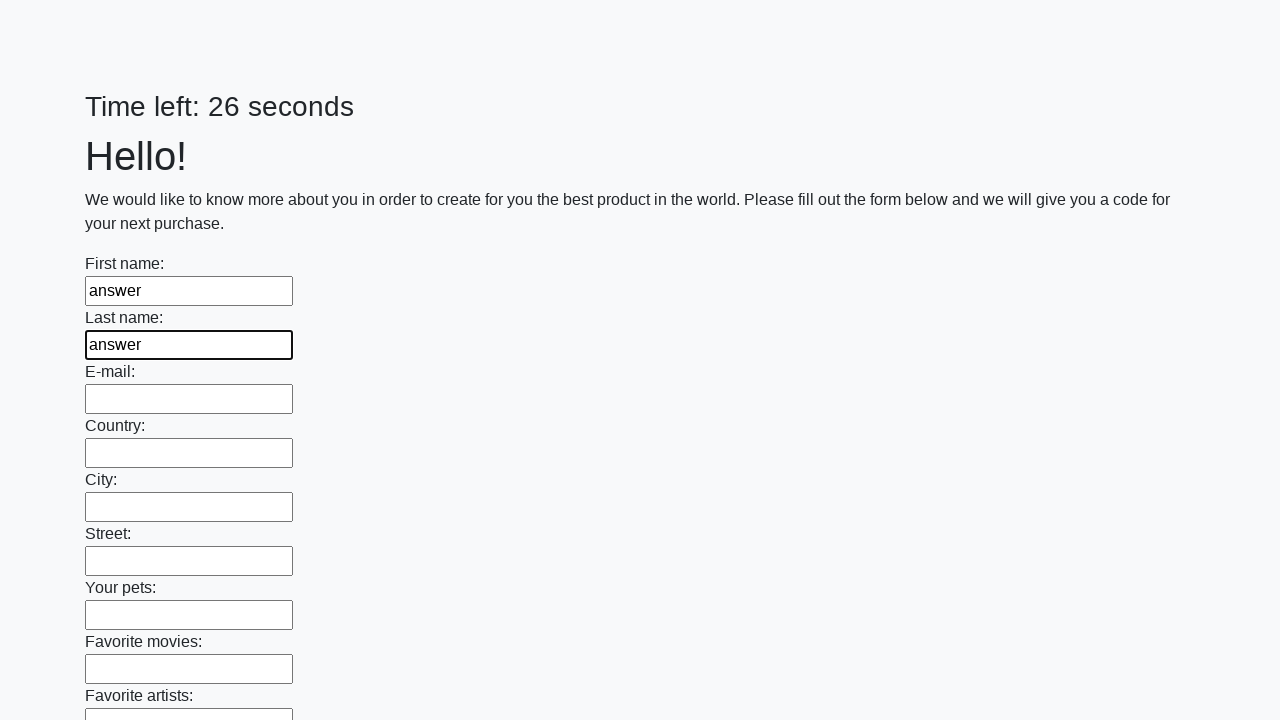

Filled input field 3 of 100 with 'answer' on input >> nth=2
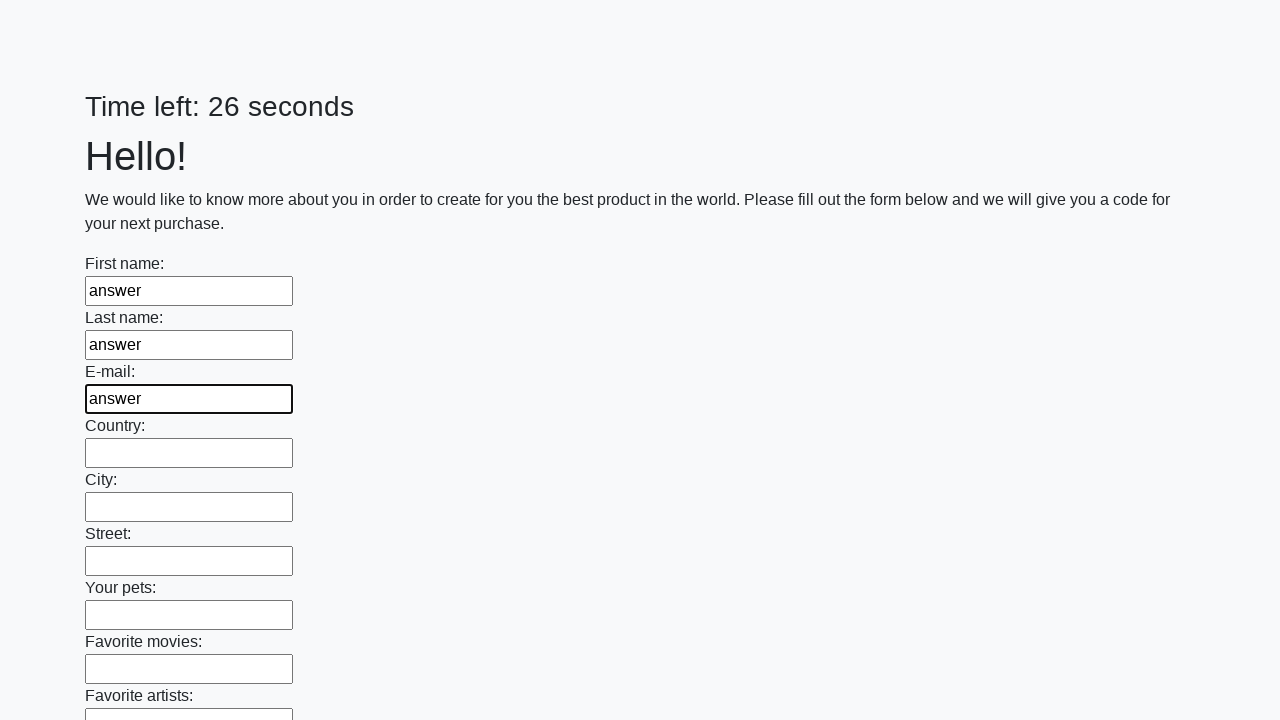

Filled input field 4 of 100 with 'answer' on input >> nth=3
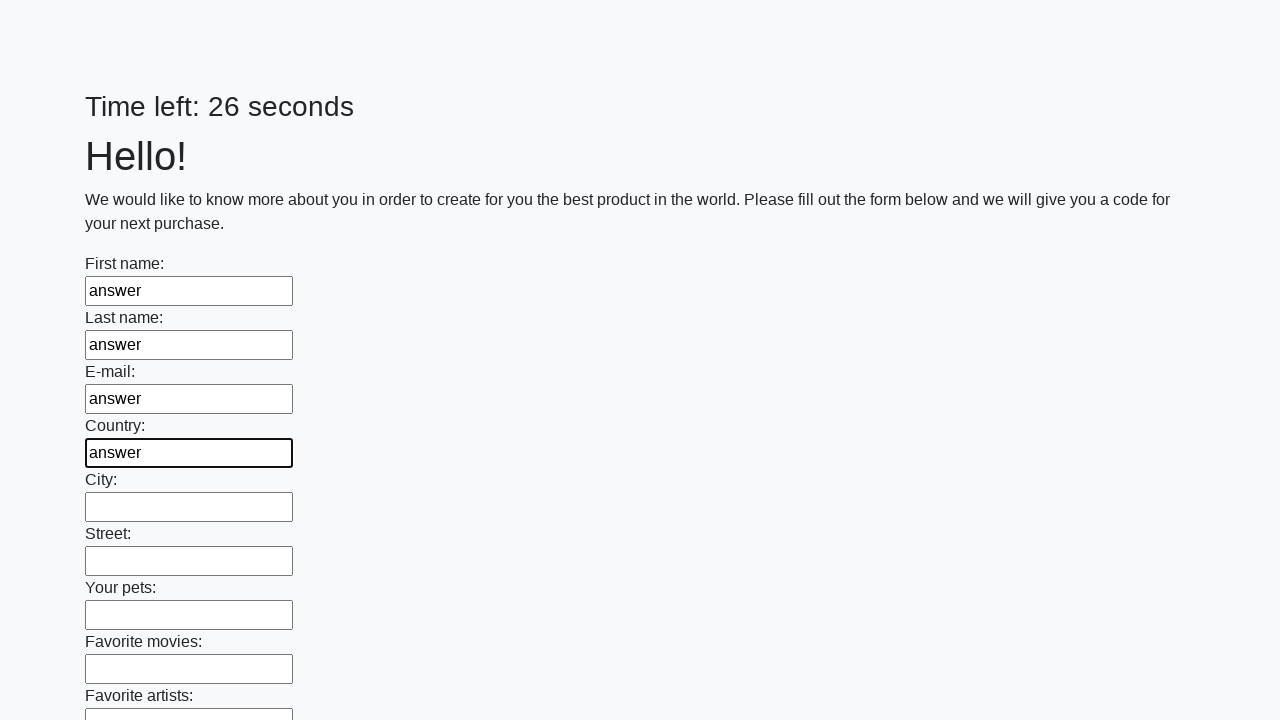

Filled input field 5 of 100 with 'answer' on input >> nth=4
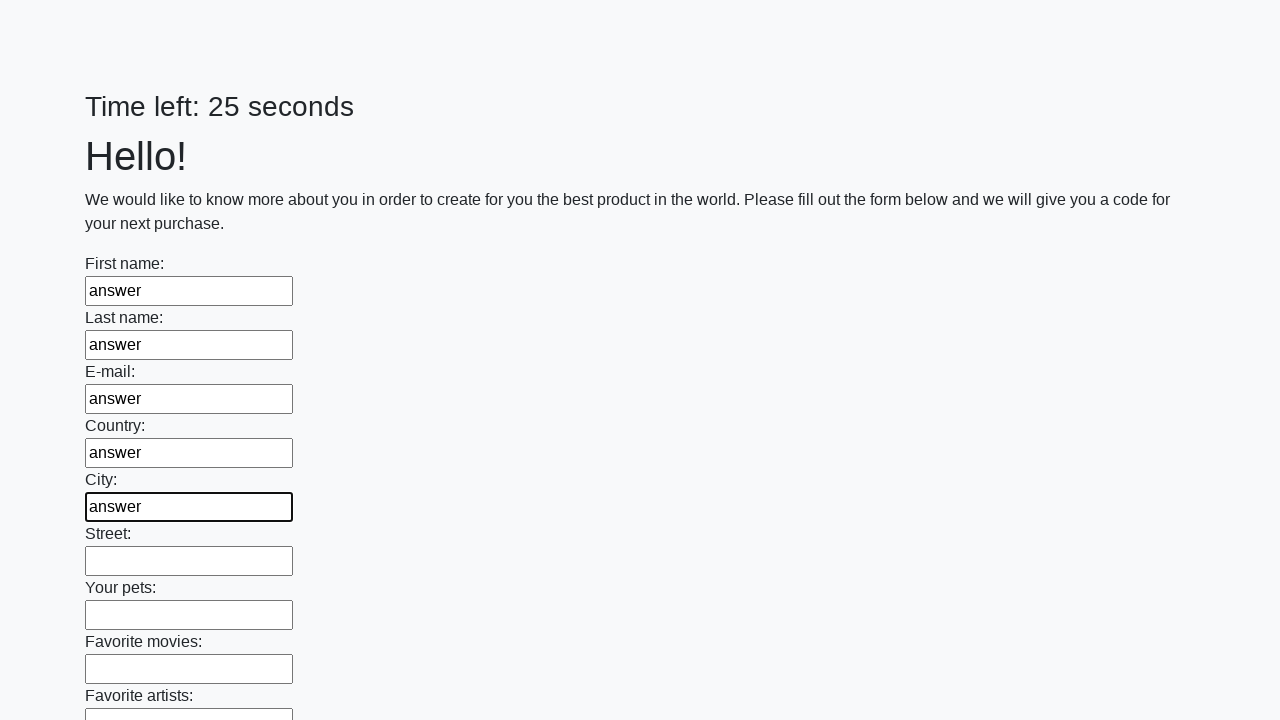

Filled input field 6 of 100 with 'answer' on input >> nth=5
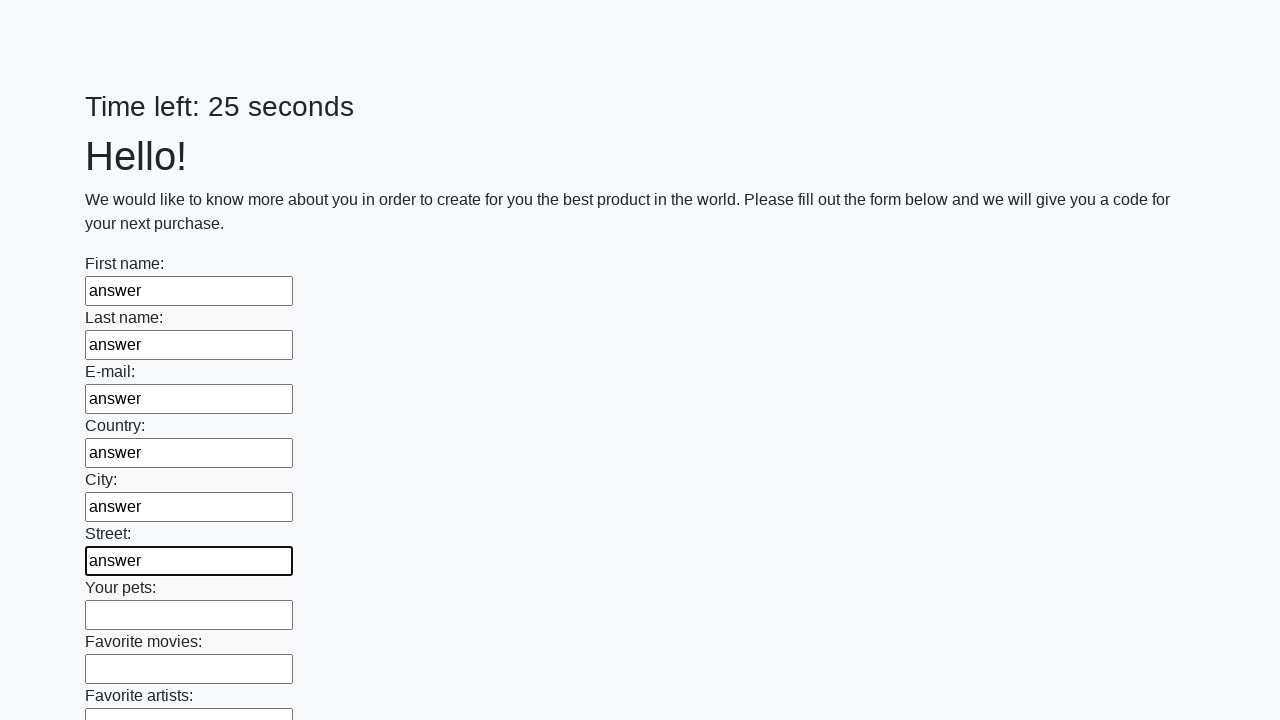

Filled input field 7 of 100 with 'answer' on input >> nth=6
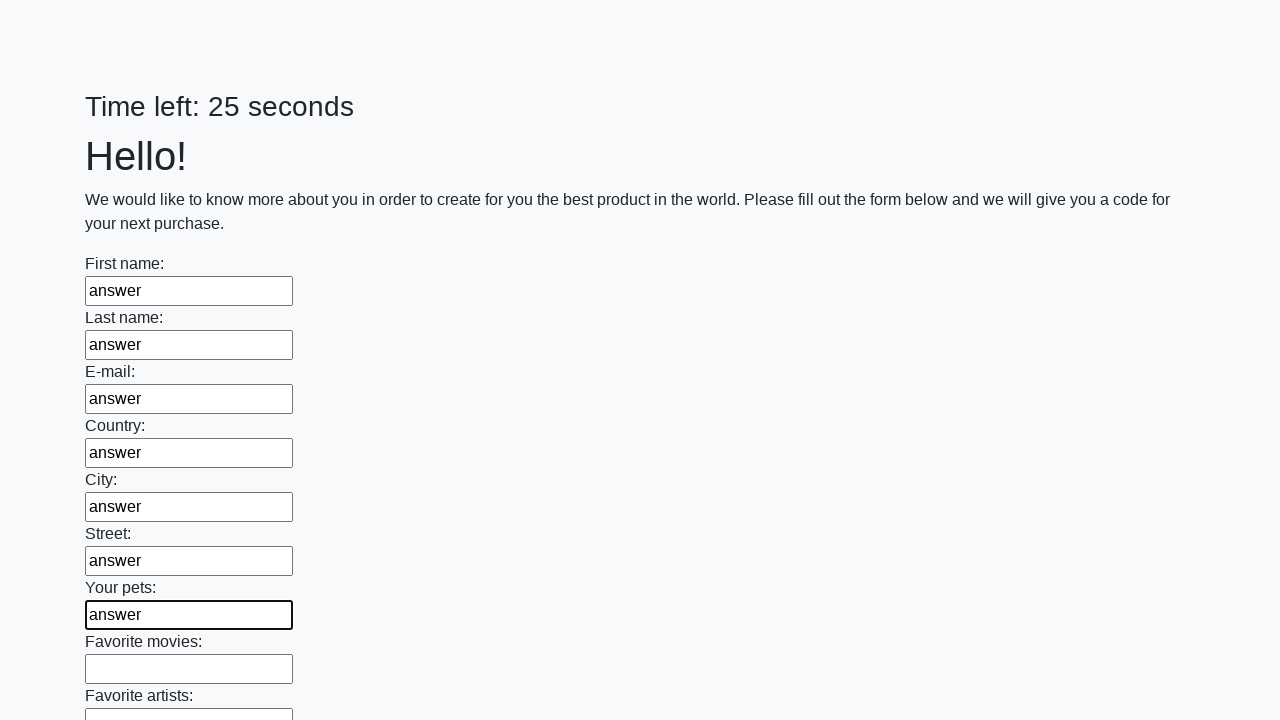

Filled input field 8 of 100 with 'answer' on input >> nth=7
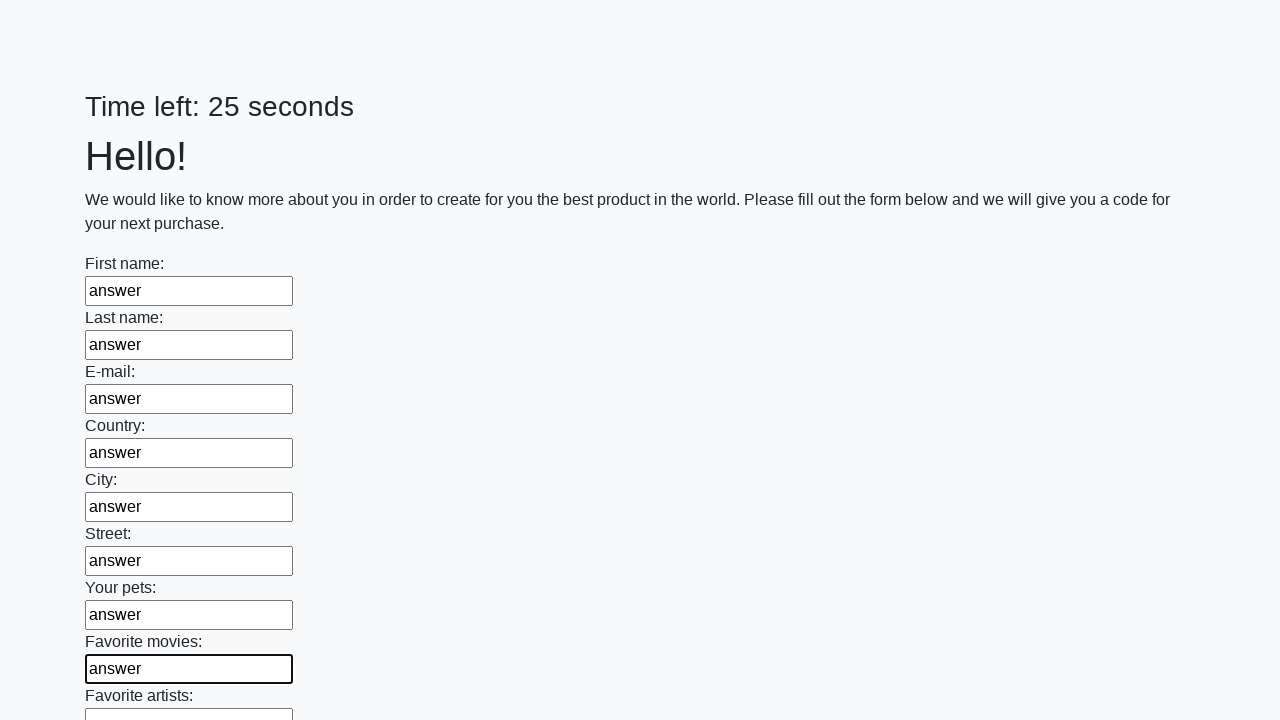

Filled input field 9 of 100 with 'answer' on input >> nth=8
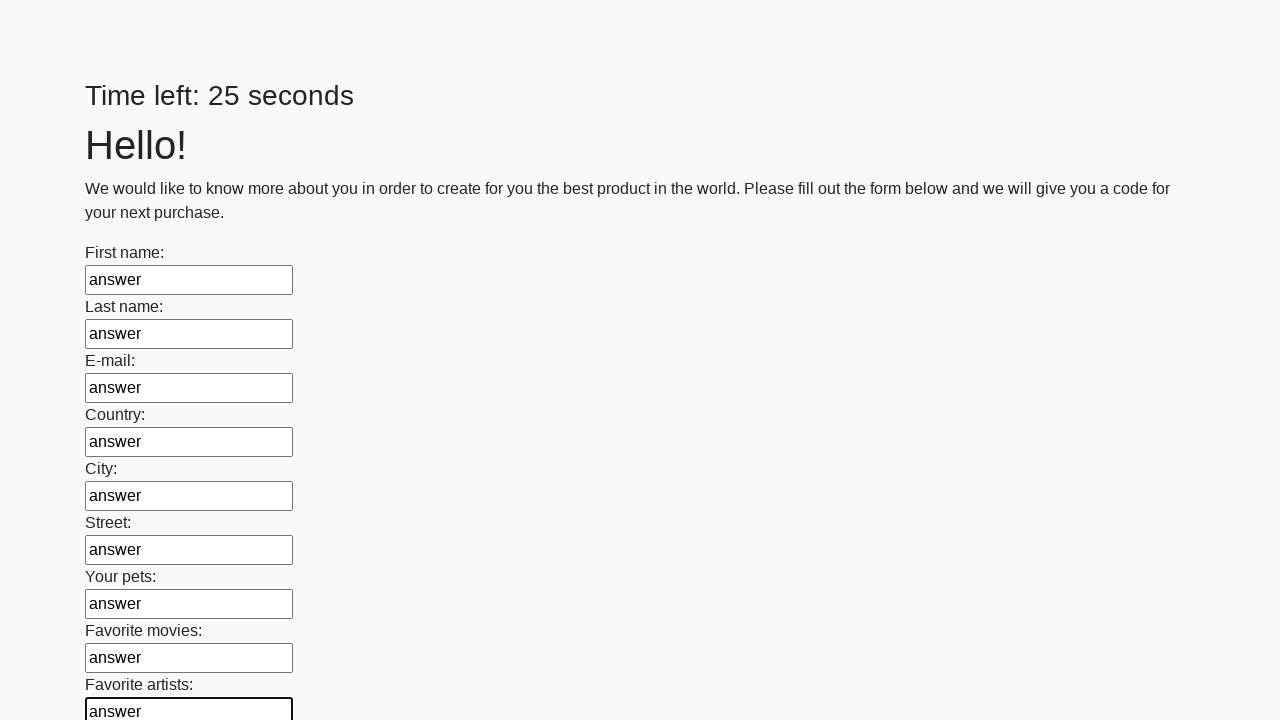

Filled input field 10 of 100 with 'answer' on input >> nth=9
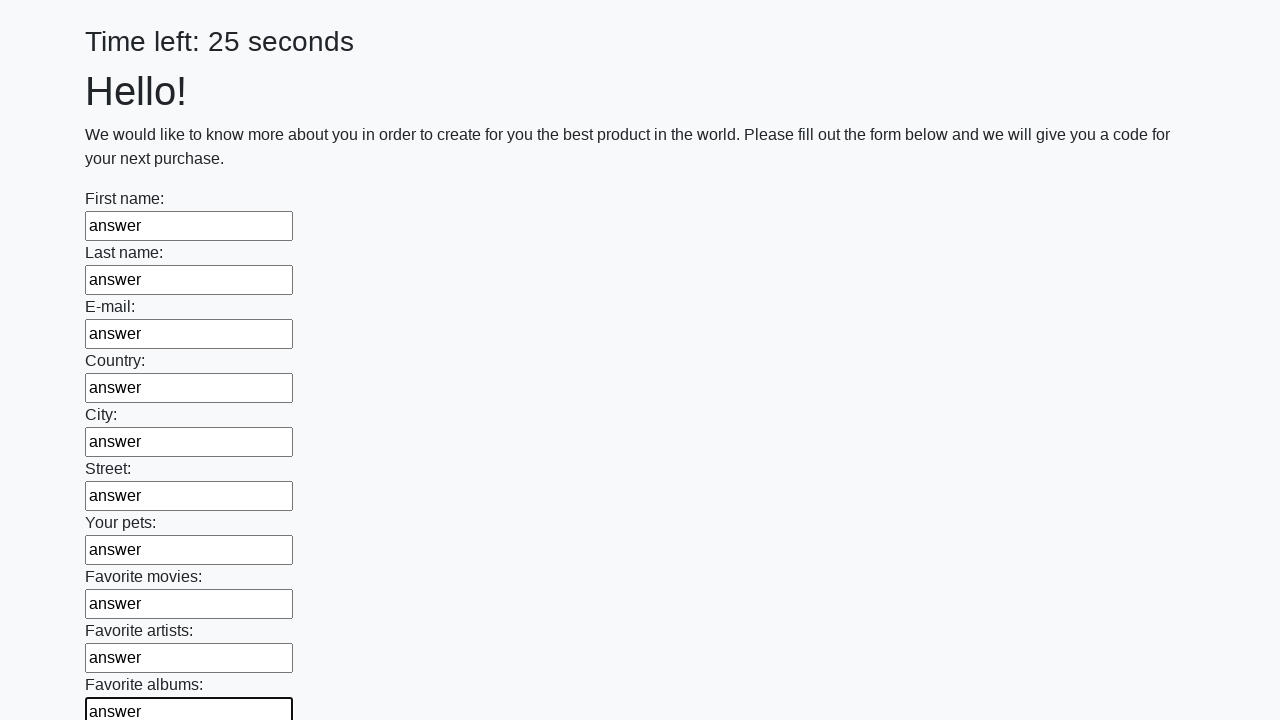

Filled input field 11 of 100 with 'answer' on input >> nth=10
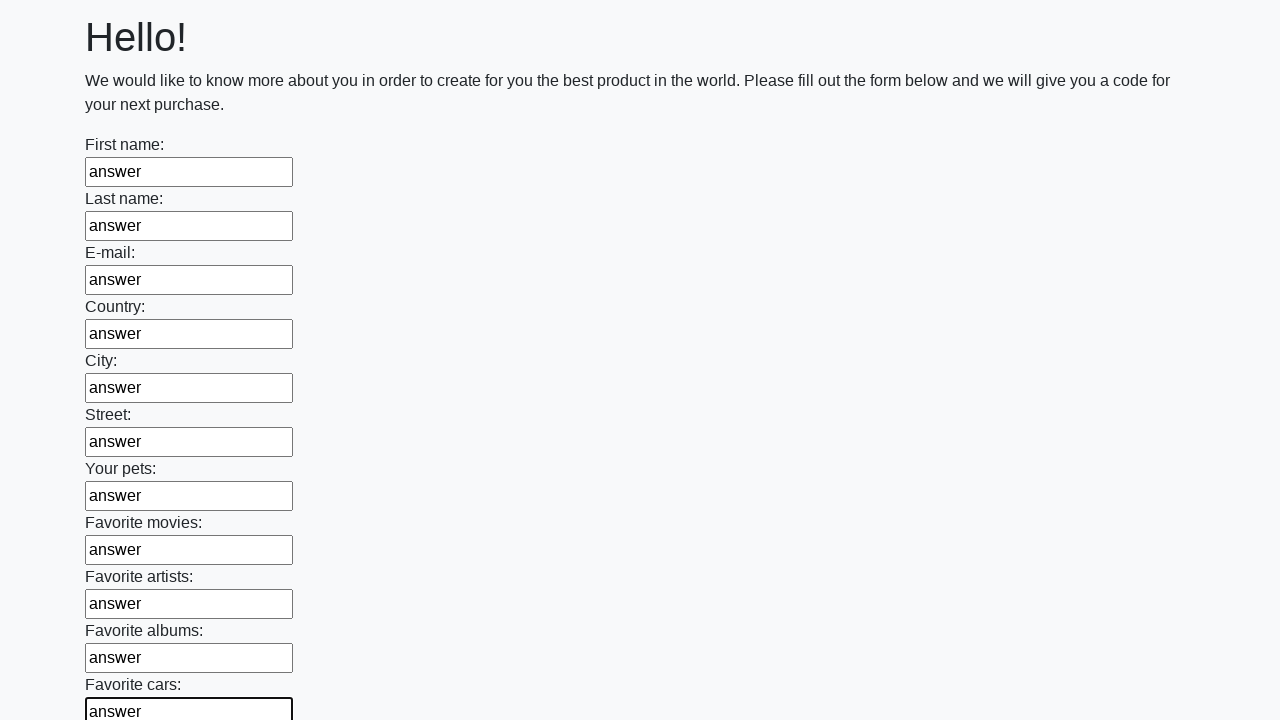

Filled input field 12 of 100 with 'answer' on input >> nth=11
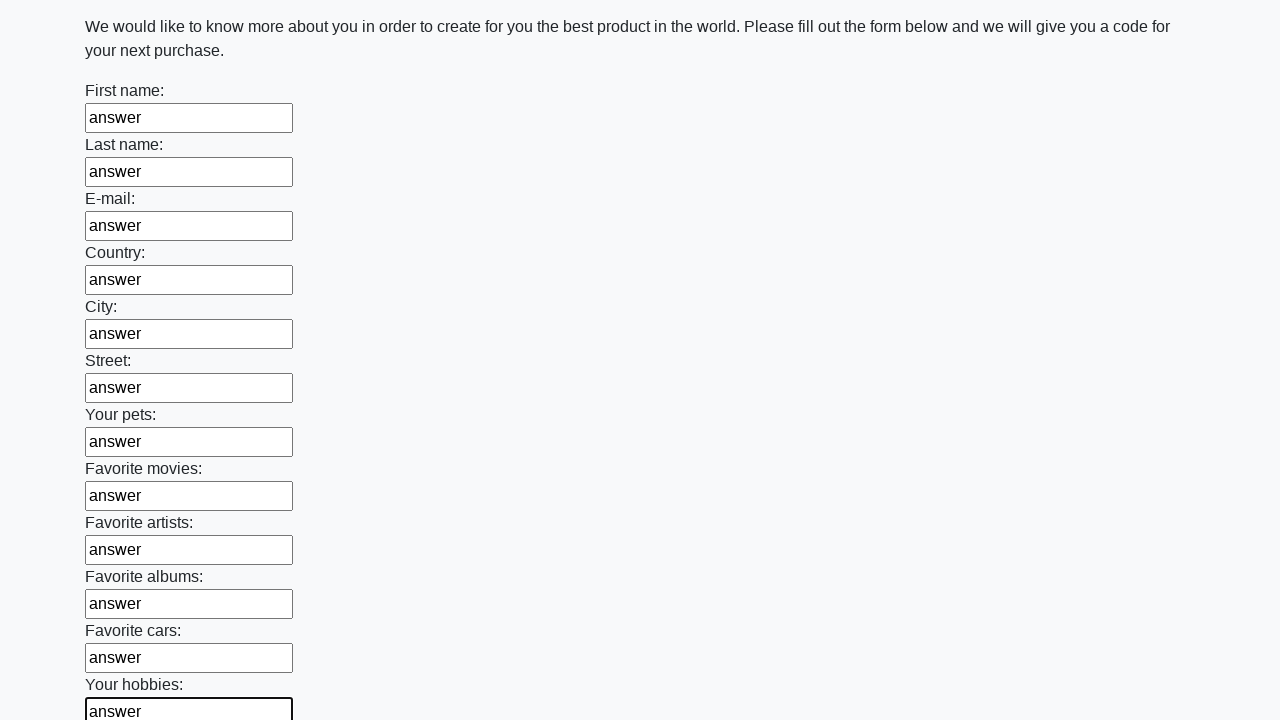

Filled input field 13 of 100 with 'answer' on input >> nth=12
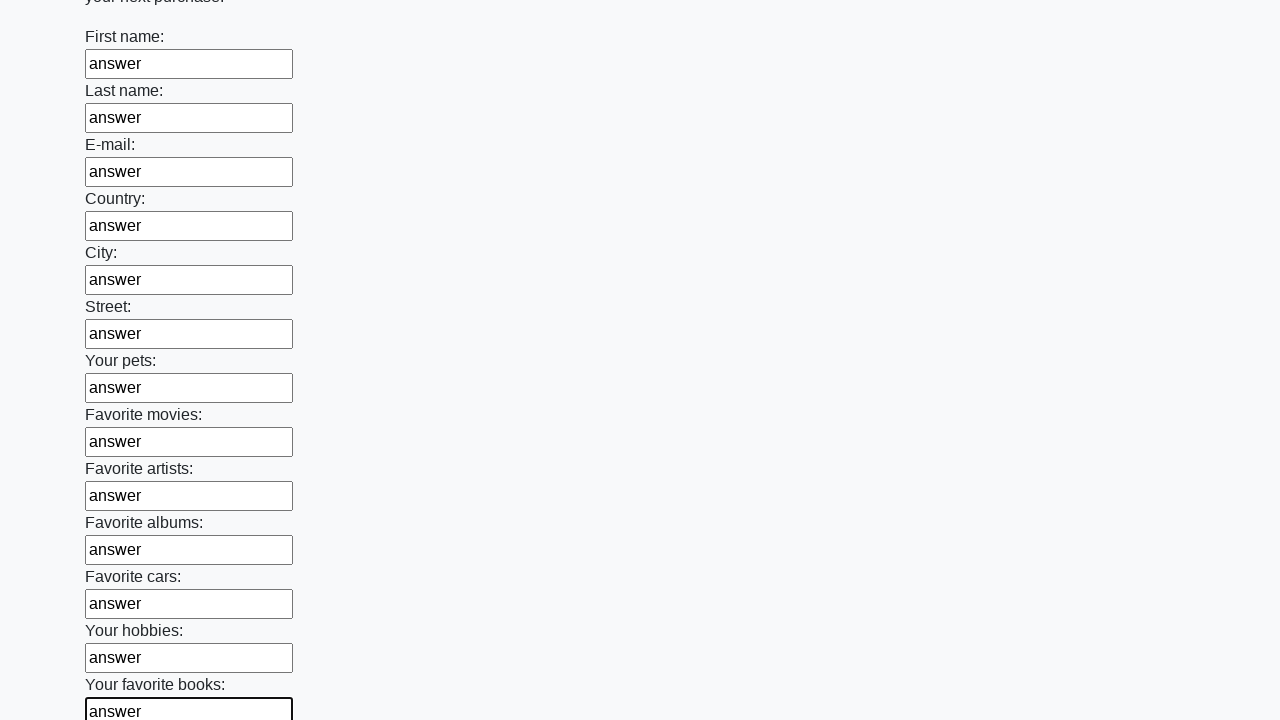

Filled input field 14 of 100 with 'answer' on input >> nth=13
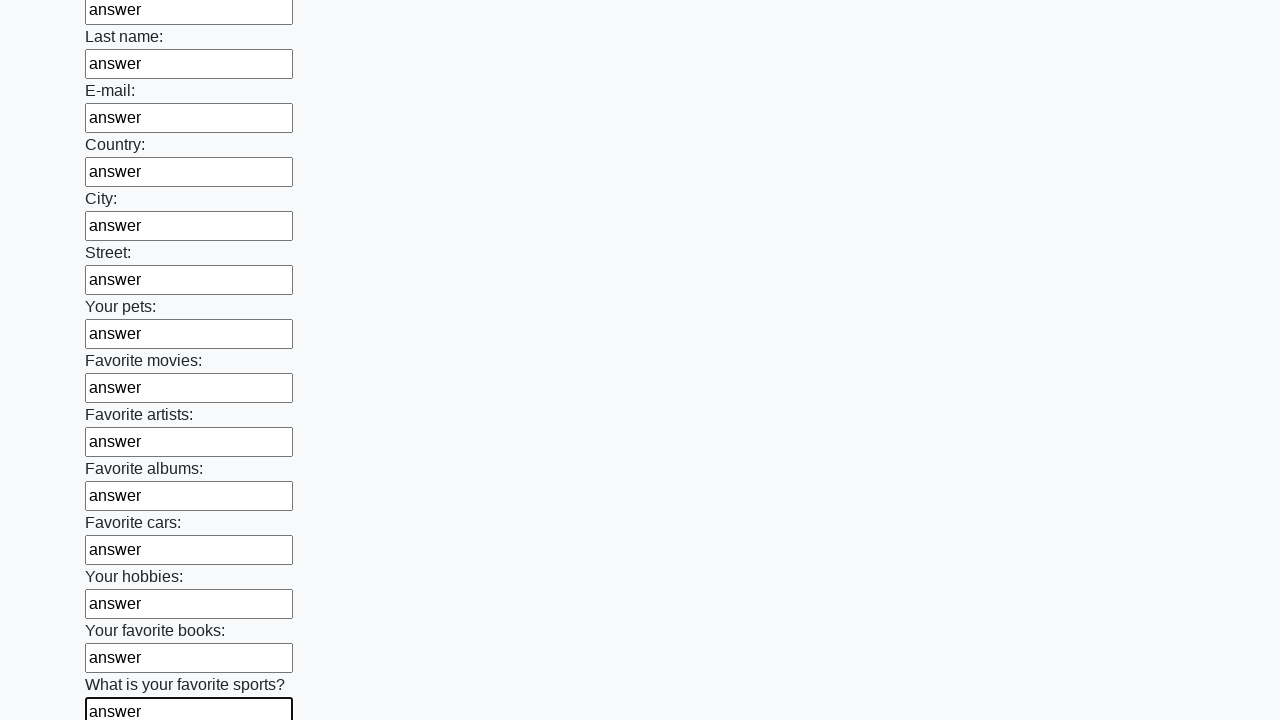

Filled input field 15 of 100 with 'answer' on input >> nth=14
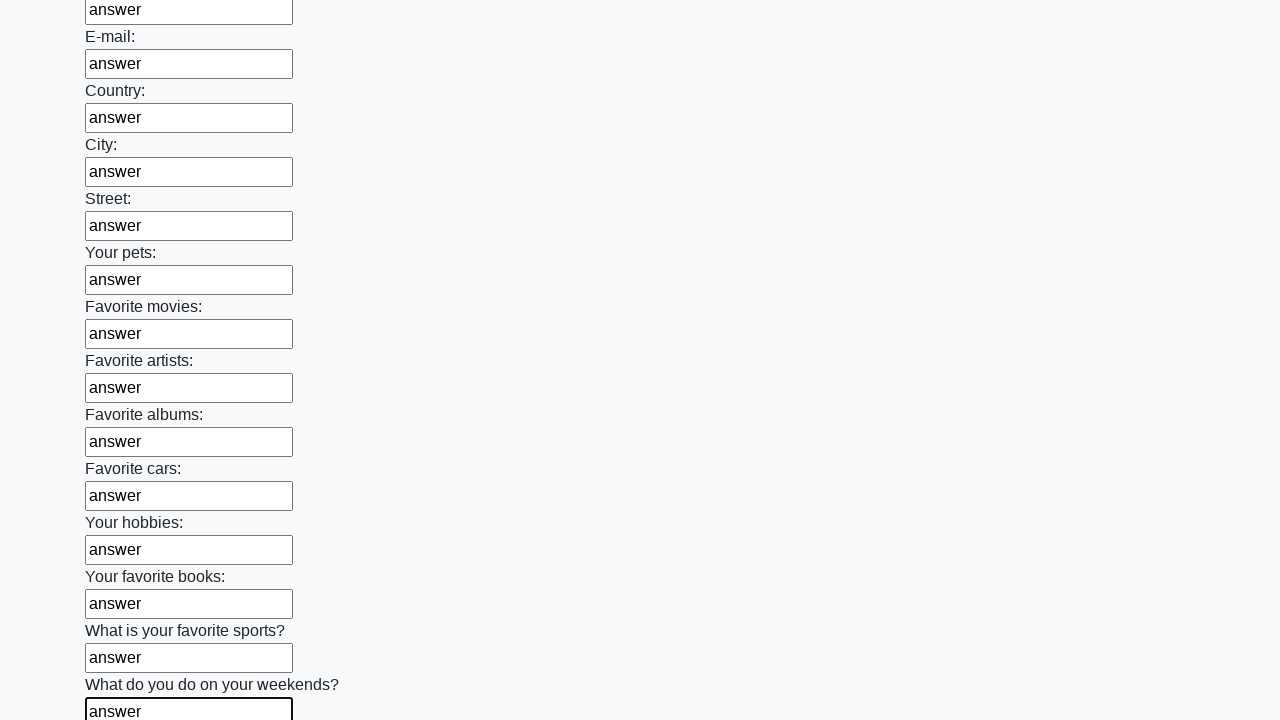

Filled input field 16 of 100 with 'answer' on input >> nth=15
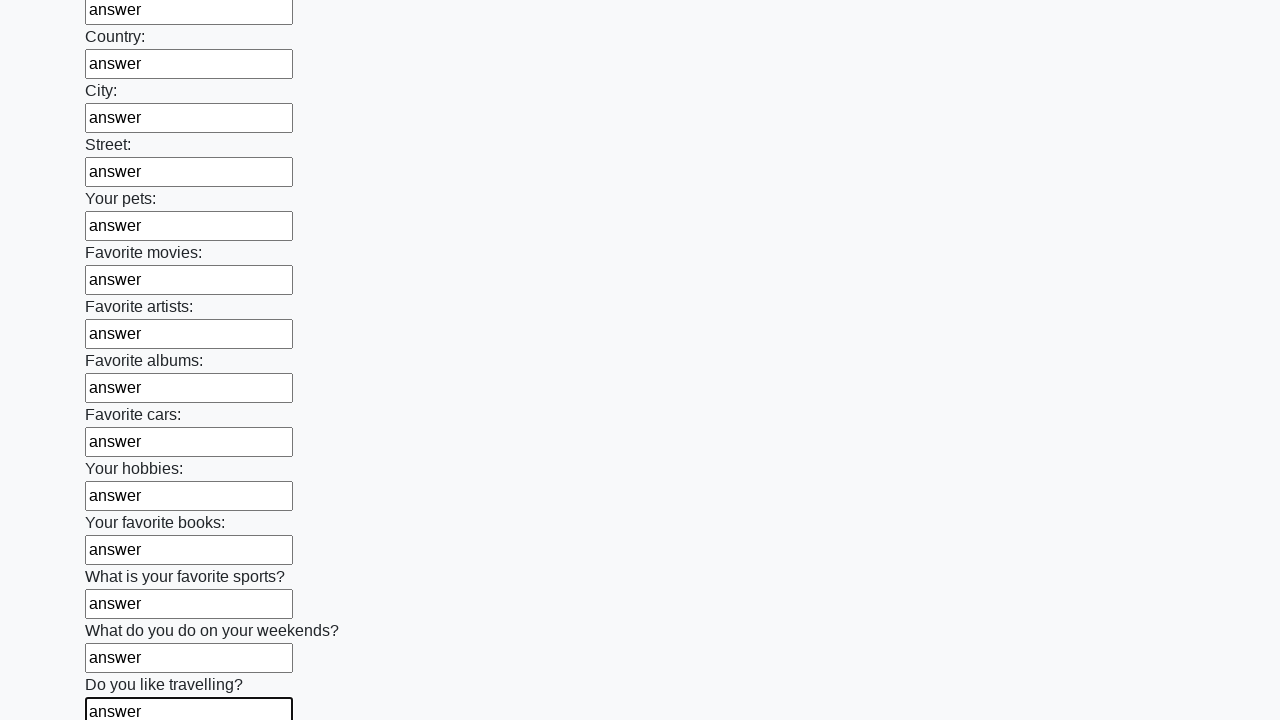

Filled input field 17 of 100 with 'answer' on input >> nth=16
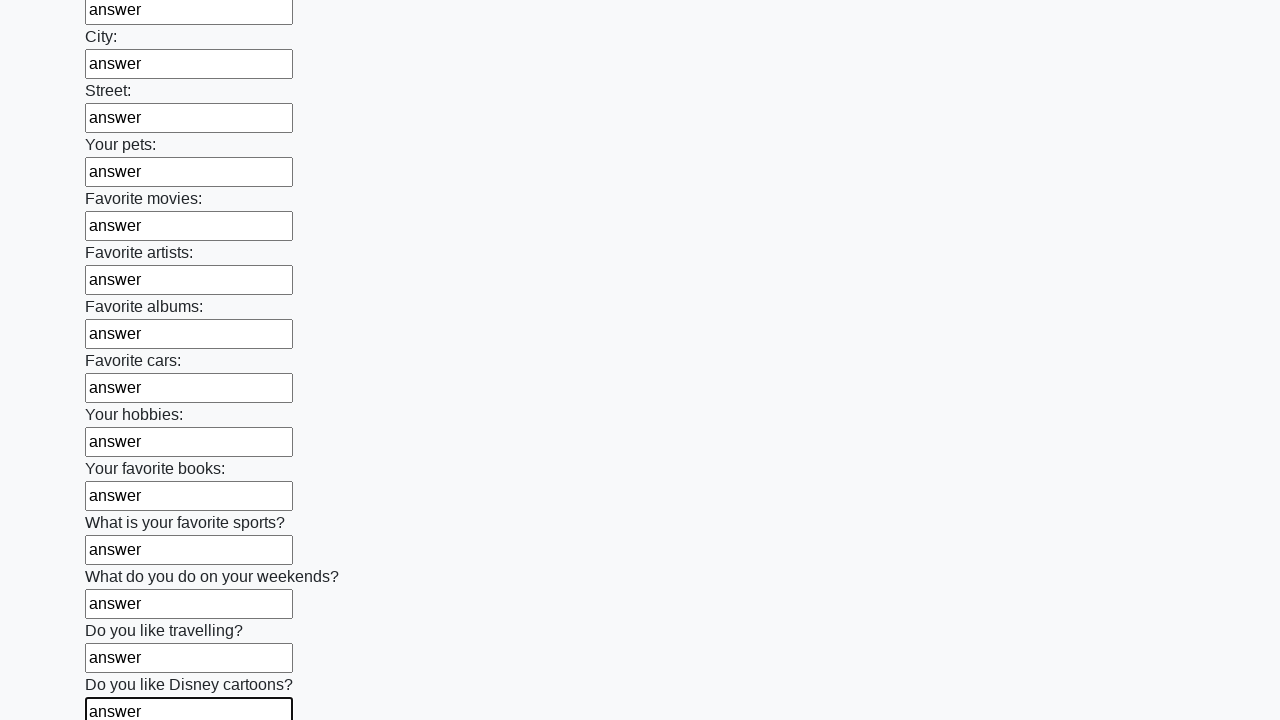

Filled input field 18 of 100 with 'answer' on input >> nth=17
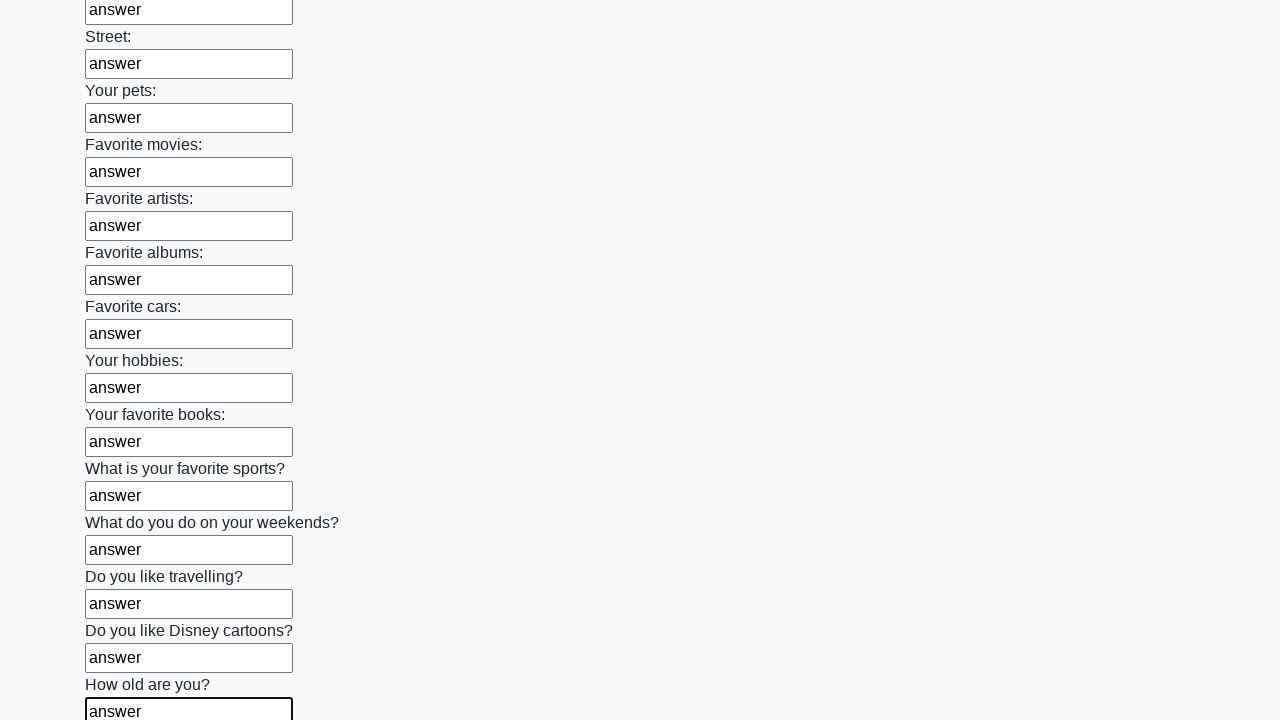

Filled input field 19 of 100 with 'answer' on input >> nth=18
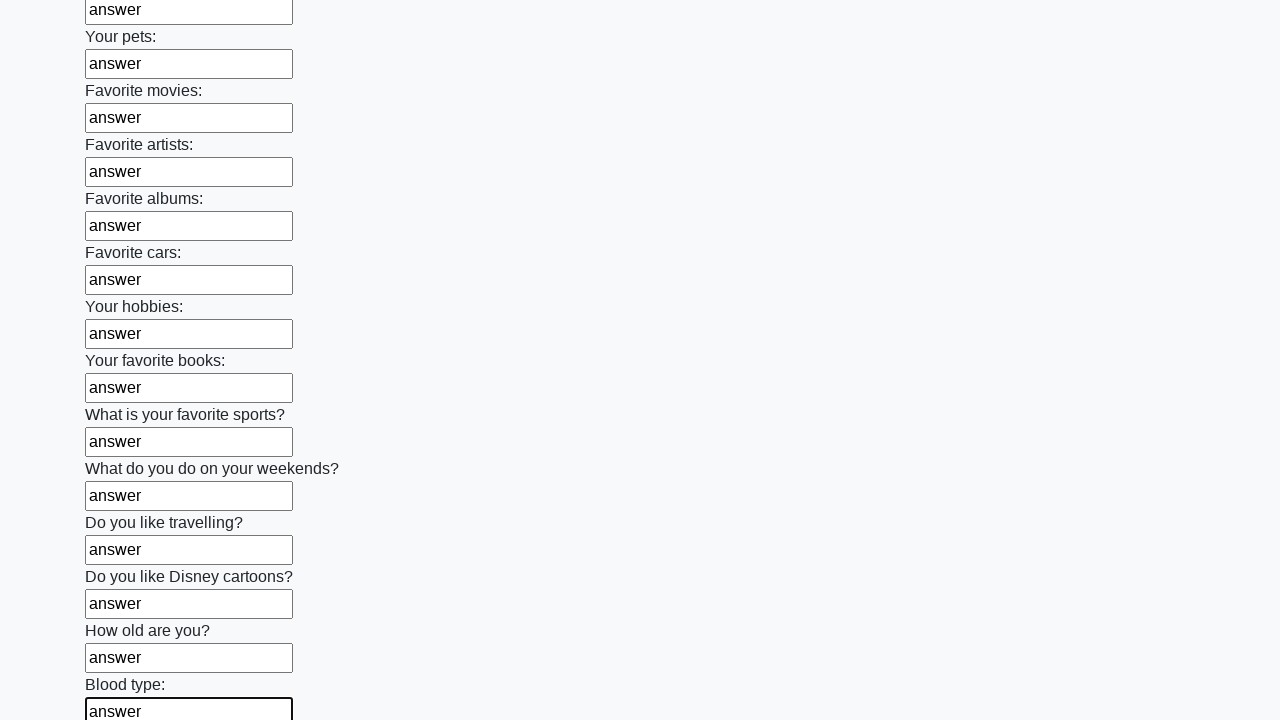

Filled input field 20 of 100 with 'answer' on input >> nth=19
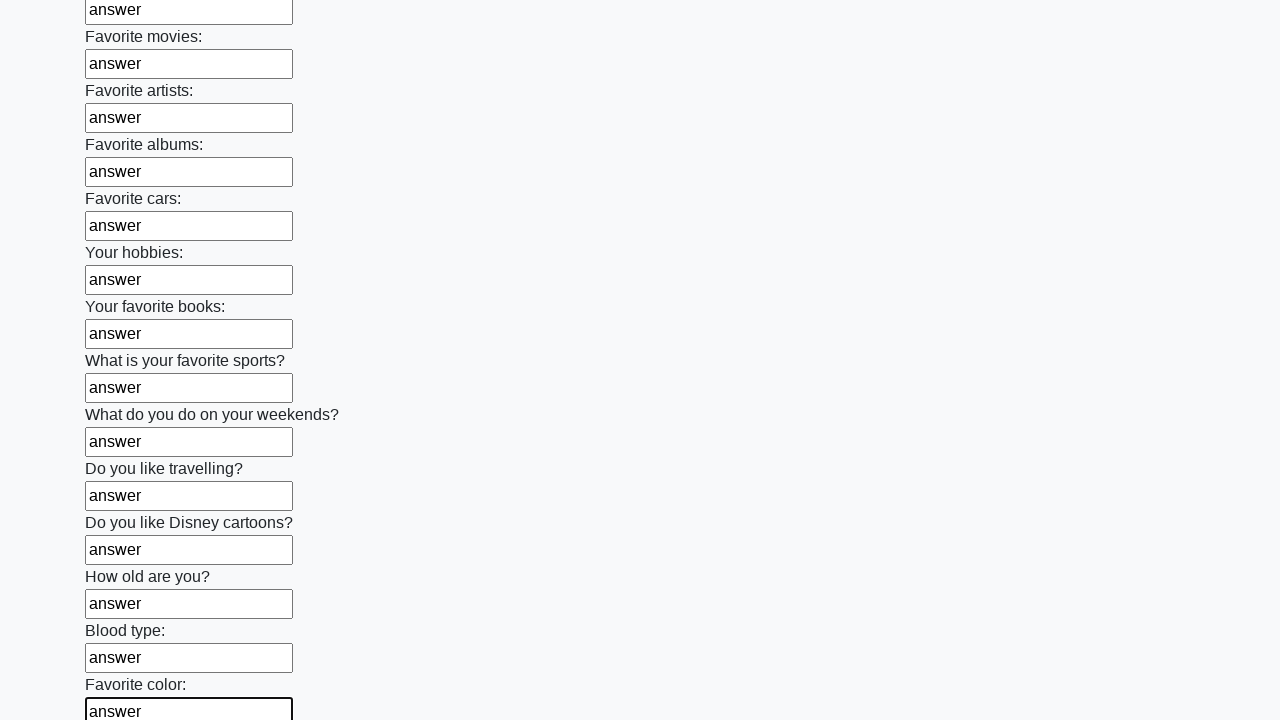

Filled input field 21 of 100 with 'answer' on input >> nth=20
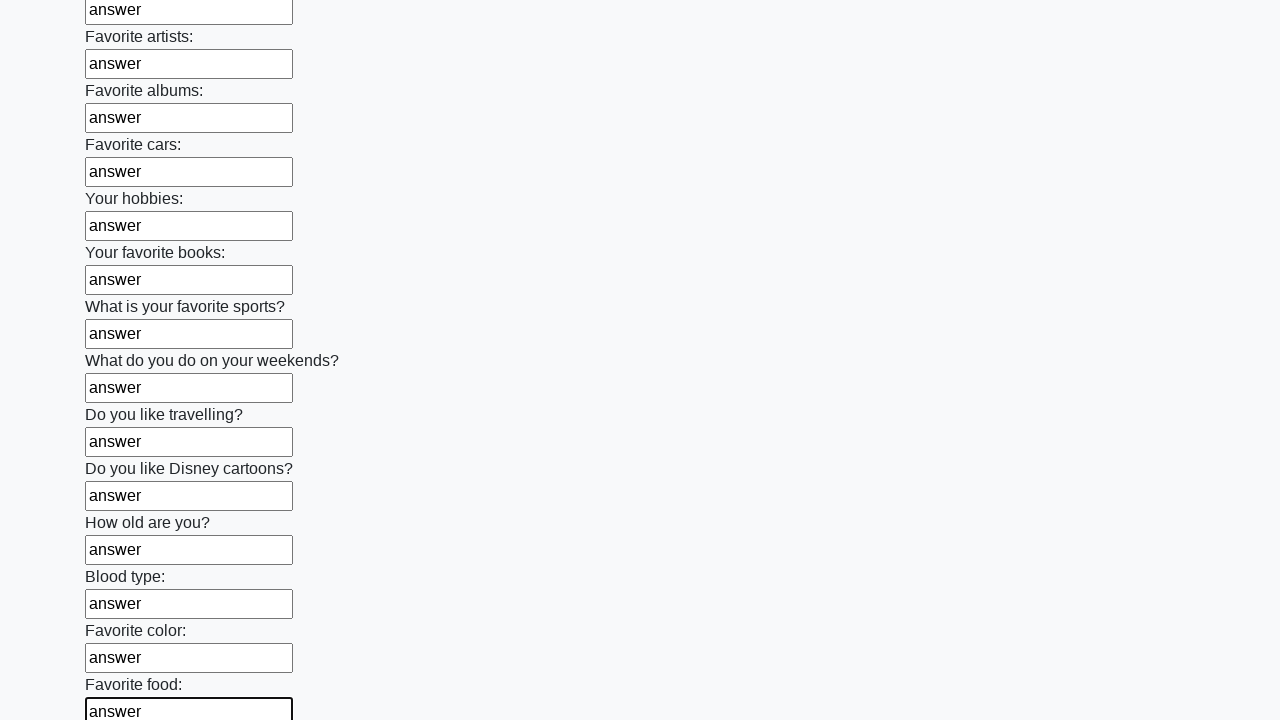

Filled input field 22 of 100 with 'answer' on input >> nth=21
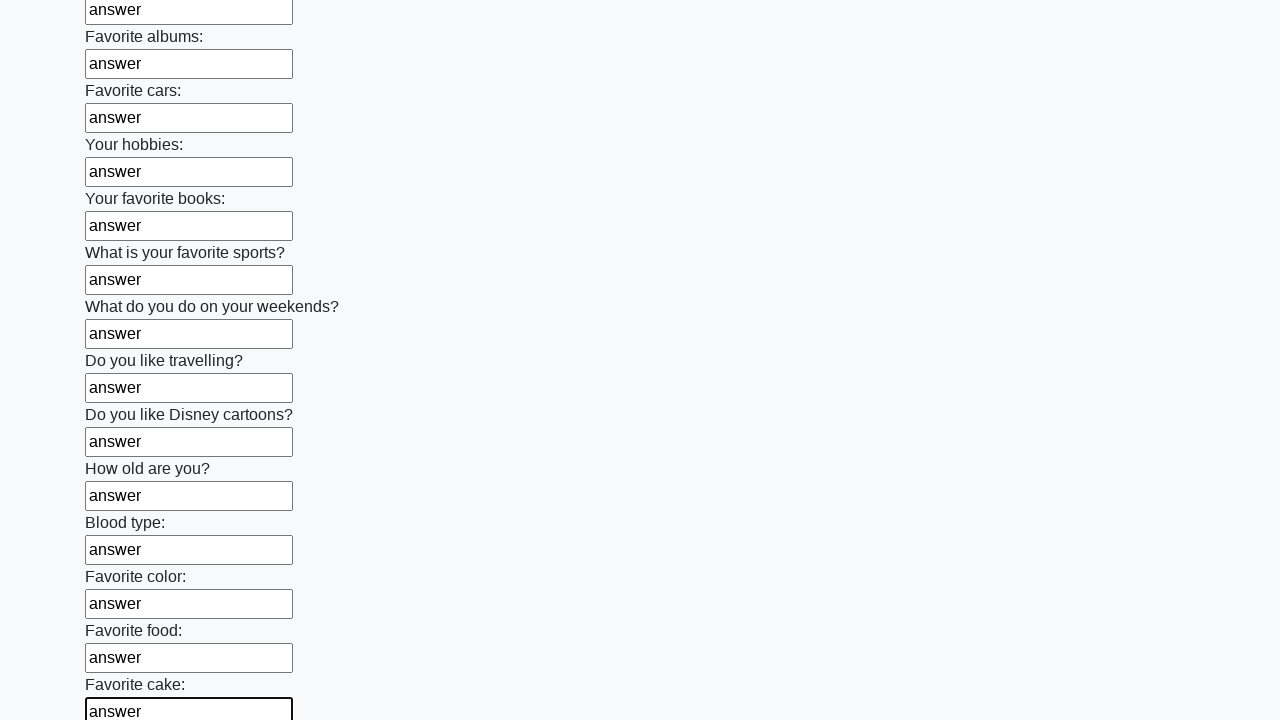

Filled input field 23 of 100 with 'answer' on input >> nth=22
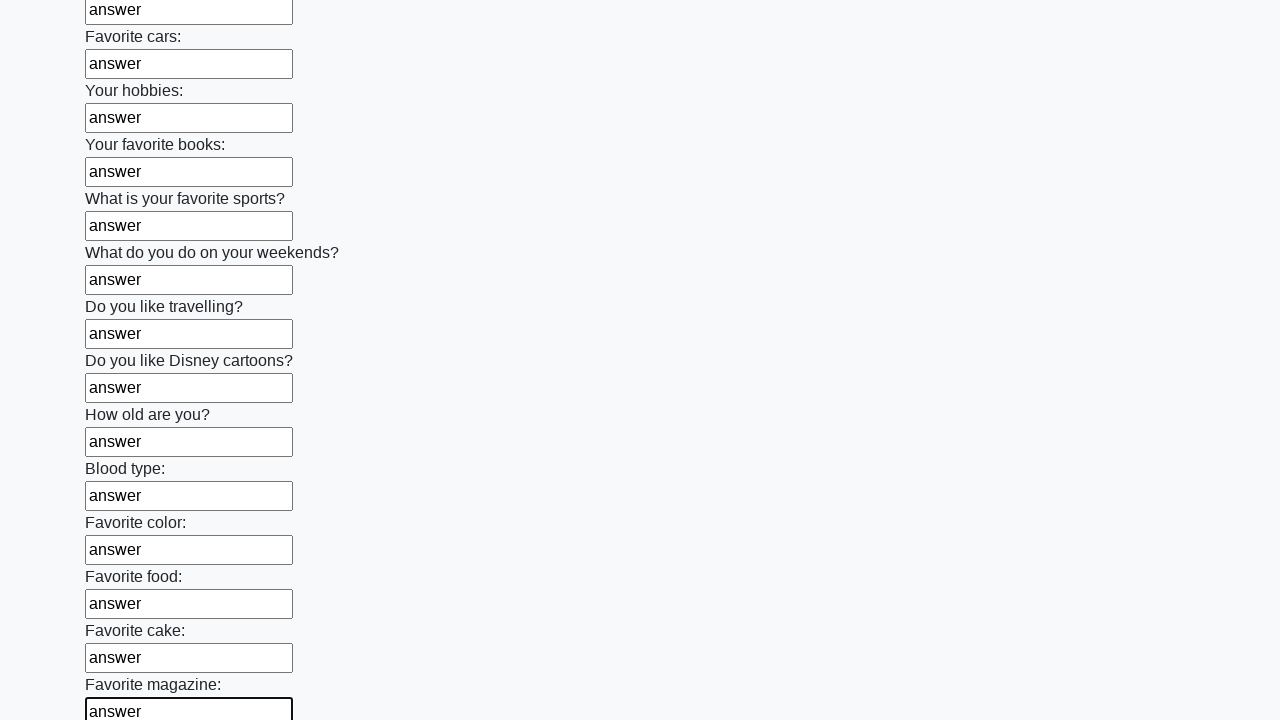

Filled input field 24 of 100 with 'answer' on input >> nth=23
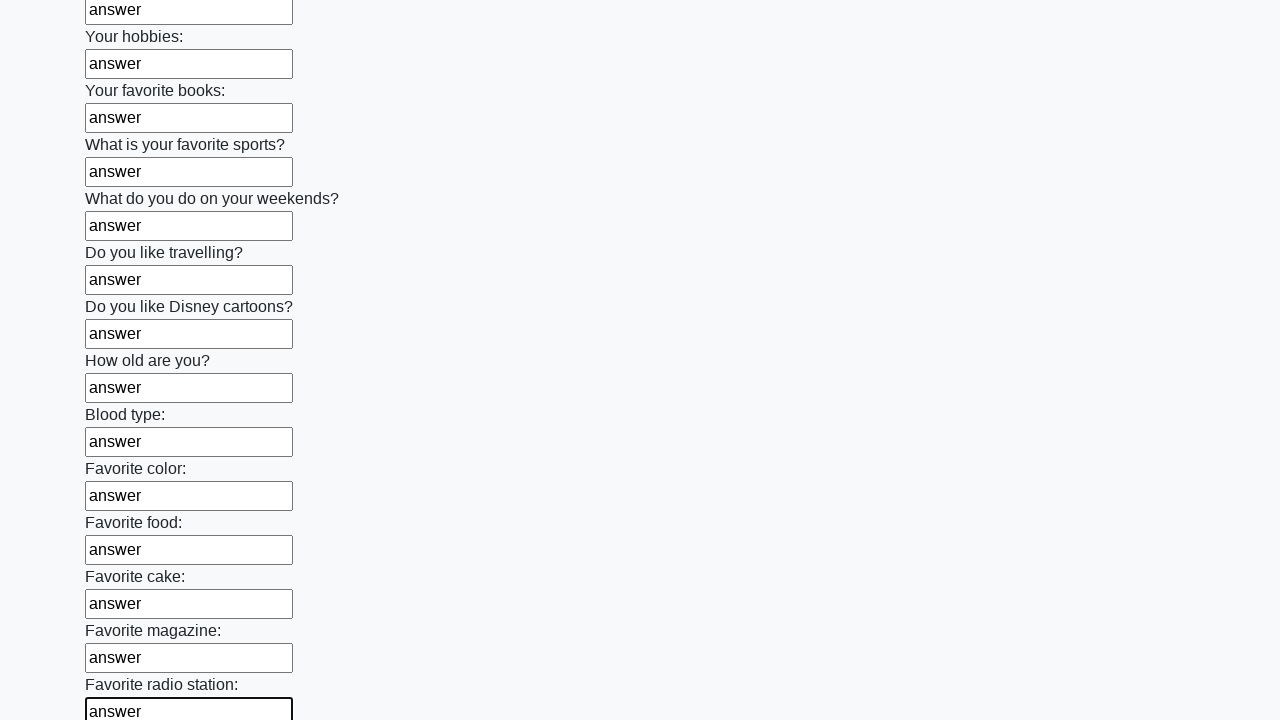

Filled input field 25 of 100 with 'answer' on input >> nth=24
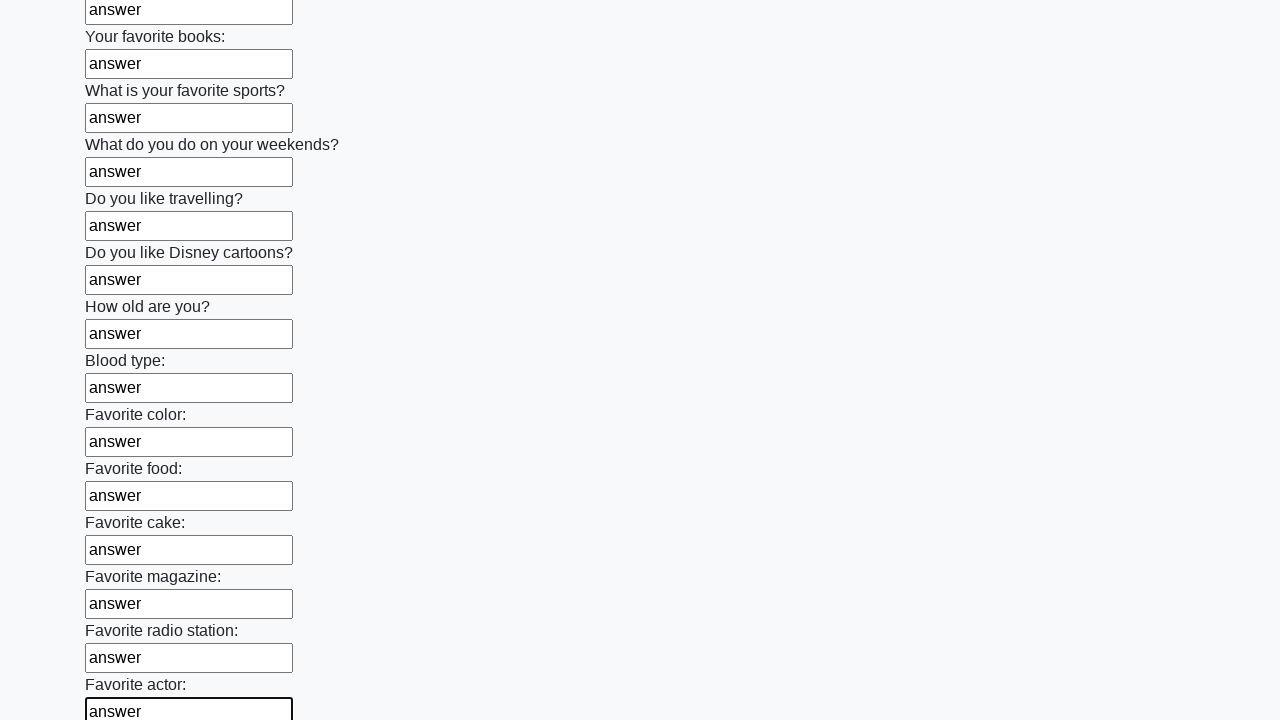

Filled input field 26 of 100 with 'answer' on input >> nth=25
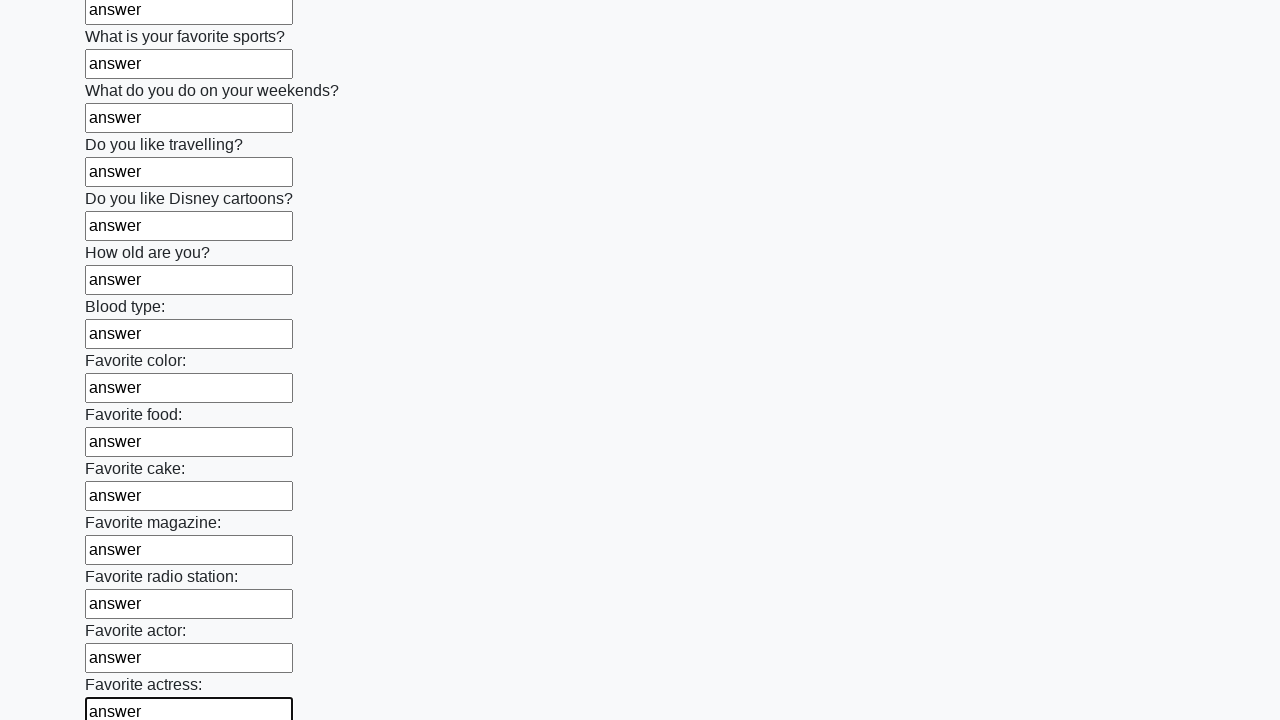

Filled input field 27 of 100 with 'answer' on input >> nth=26
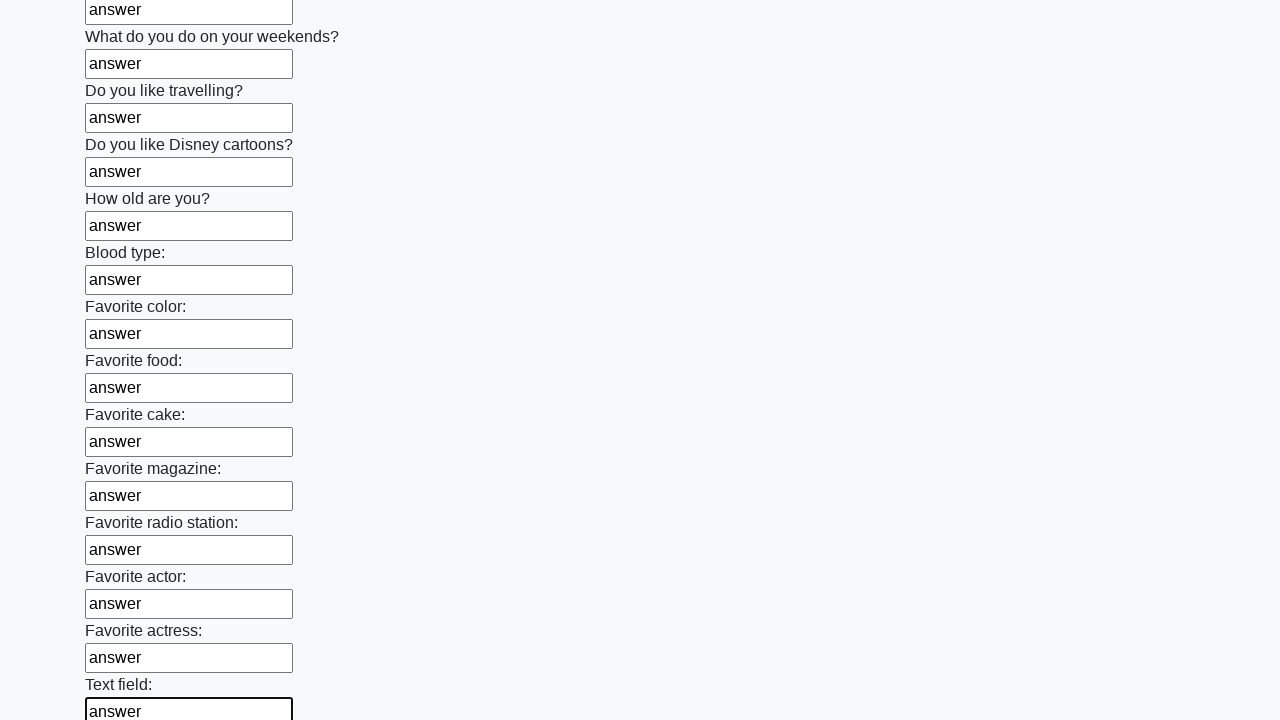

Filled input field 28 of 100 with 'answer' on input >> nth=27
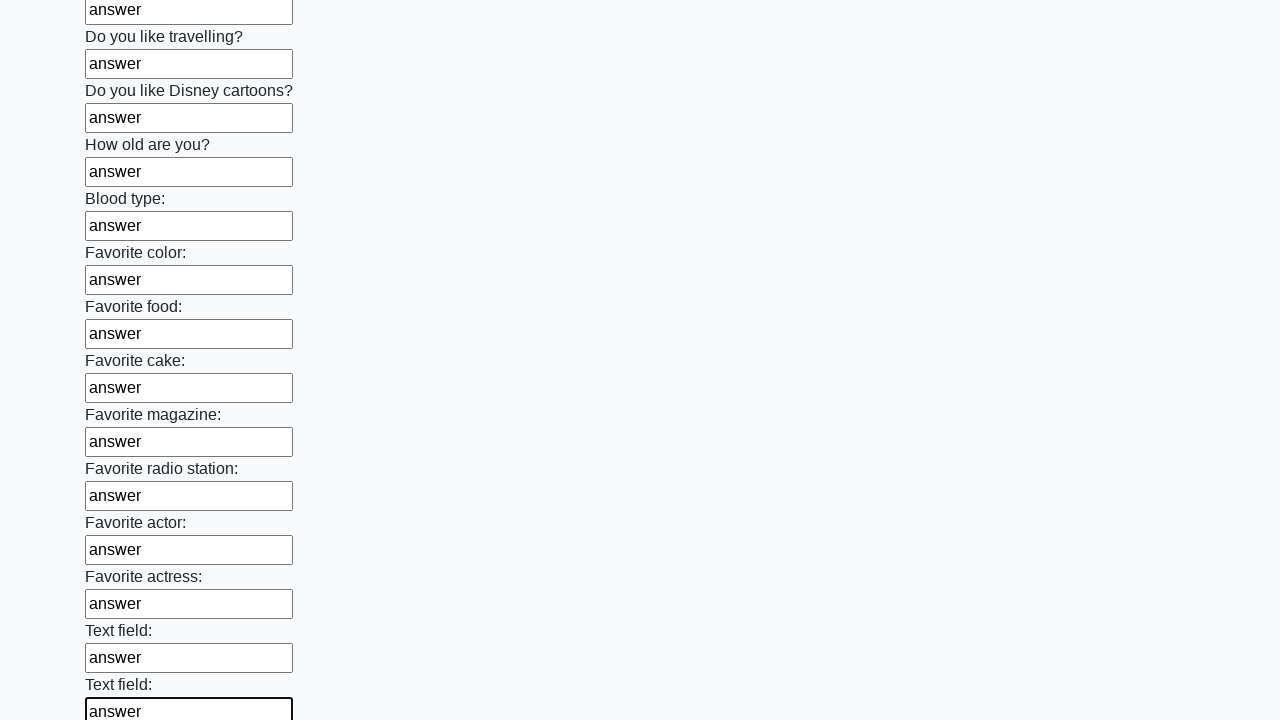

Filled input field 29 of 100 with 'answer' on input >> nth=28
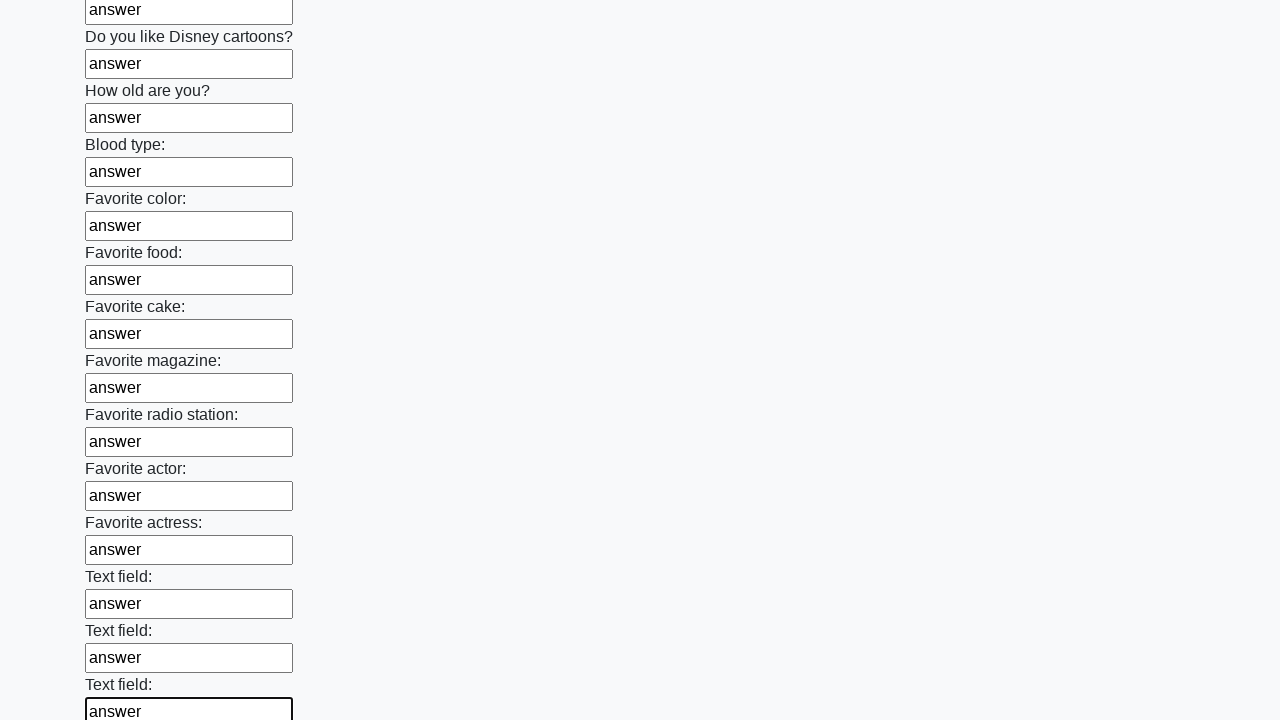

Filled input field 30 of 100 with 'answer' on input >> nth=29
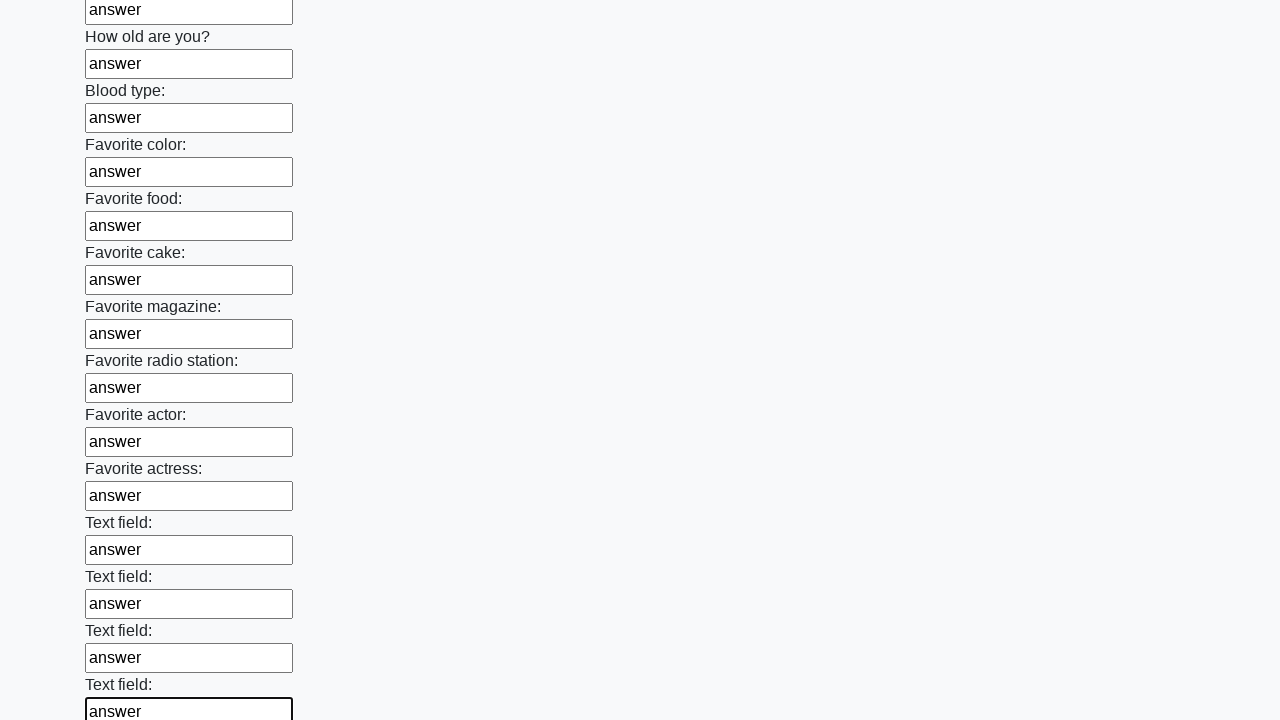

Filled input field 31 of 100 with 'answer' on input >> nth=30
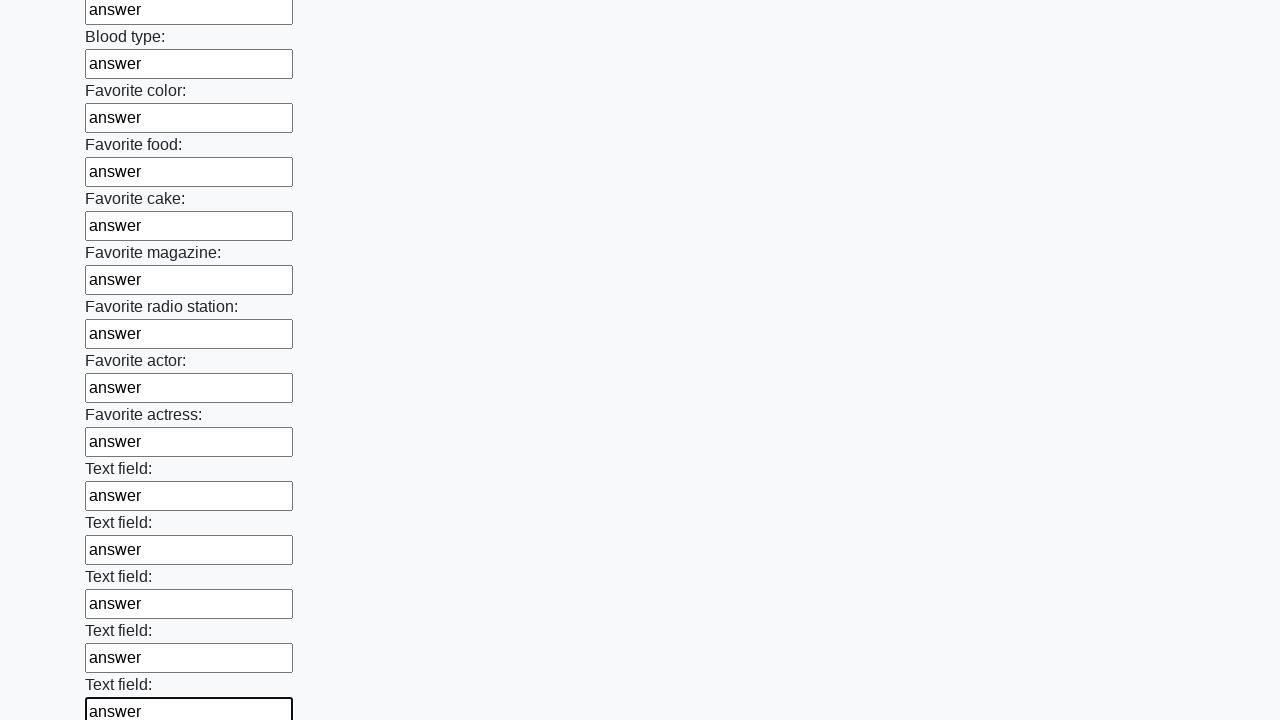

Filled input field 32 of 100 with 'answer' on input >> nth=31
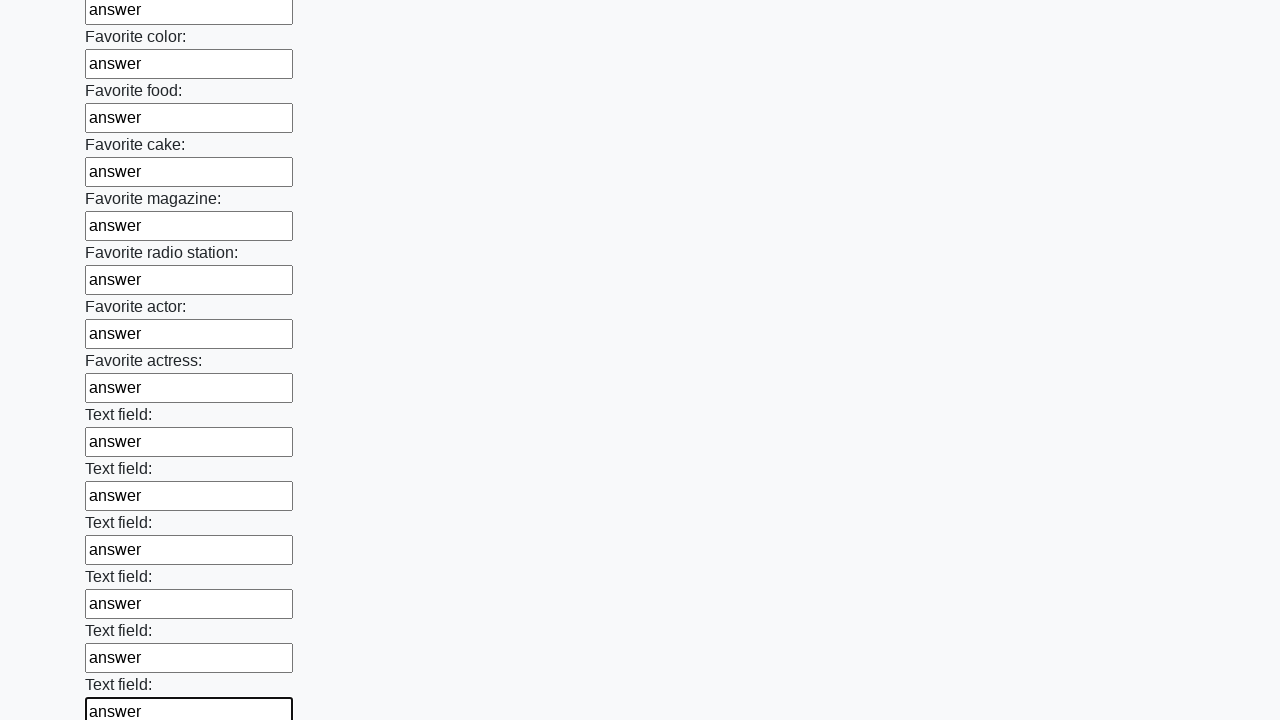

Filled input field 33 of 100 with 'answer' on input >> nth=32
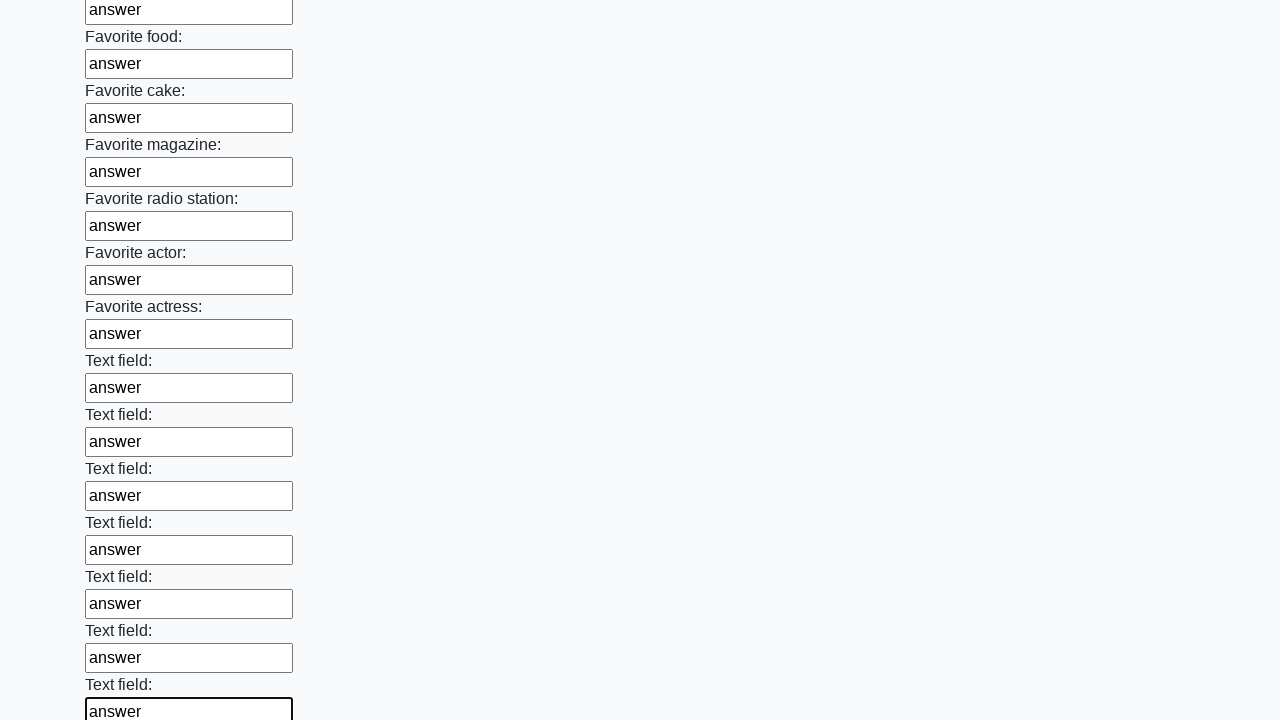

Filled input field 34 of 100 with 'answer' on input >> nth=33
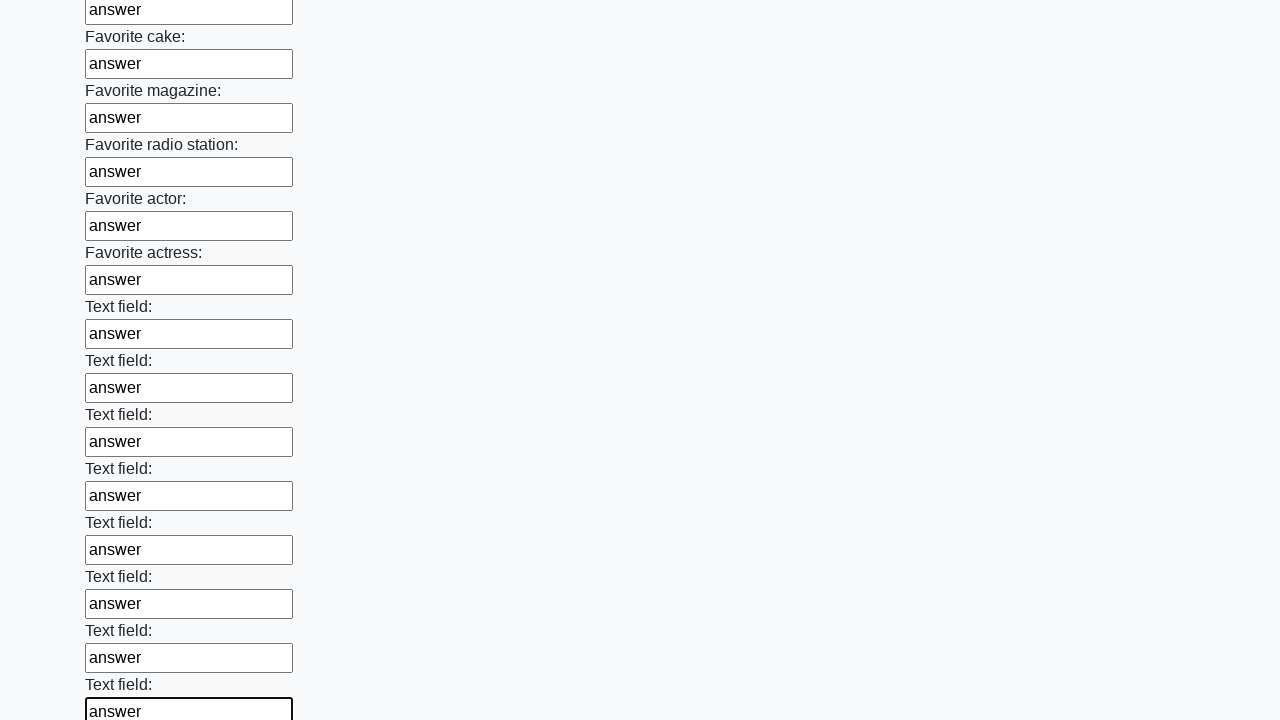

Filled input field 35 of 100 with 'answer' on input >> nth=34
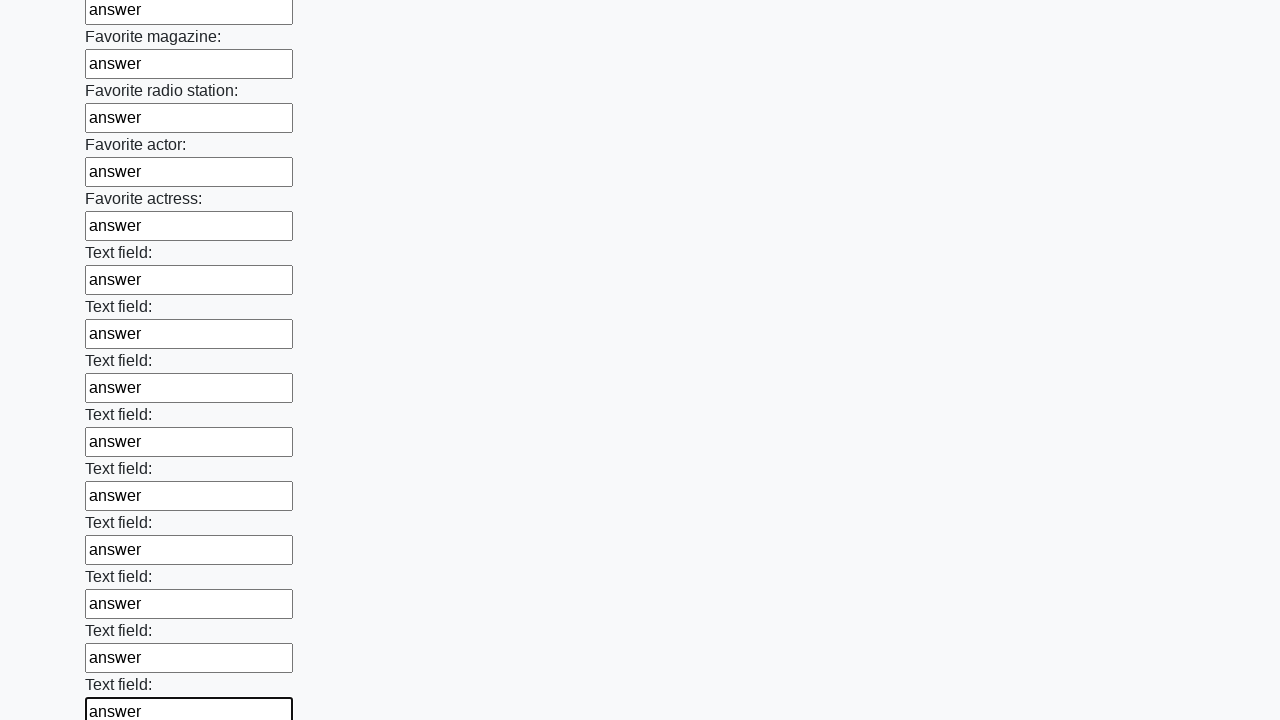

Filled input field 36 of 100 with 'answer' on input >> nth=35
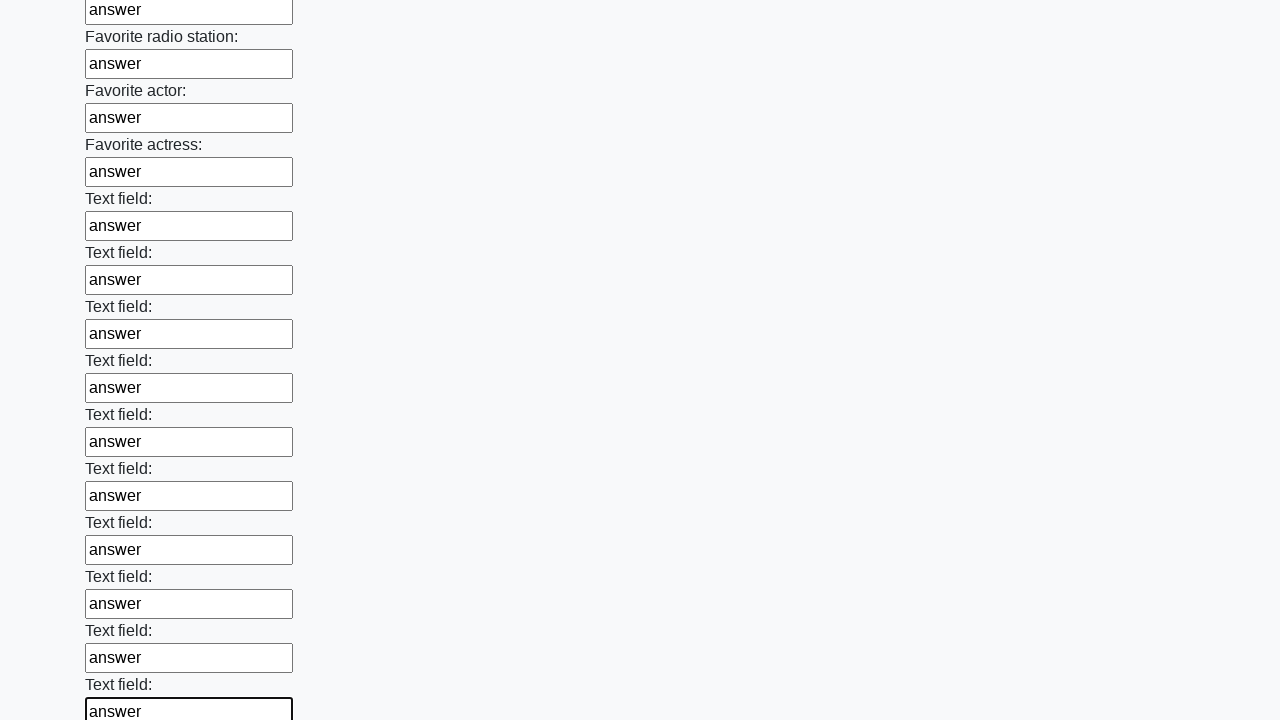

Filled input field 37 of 100 with 'answer' on input >> nth=36
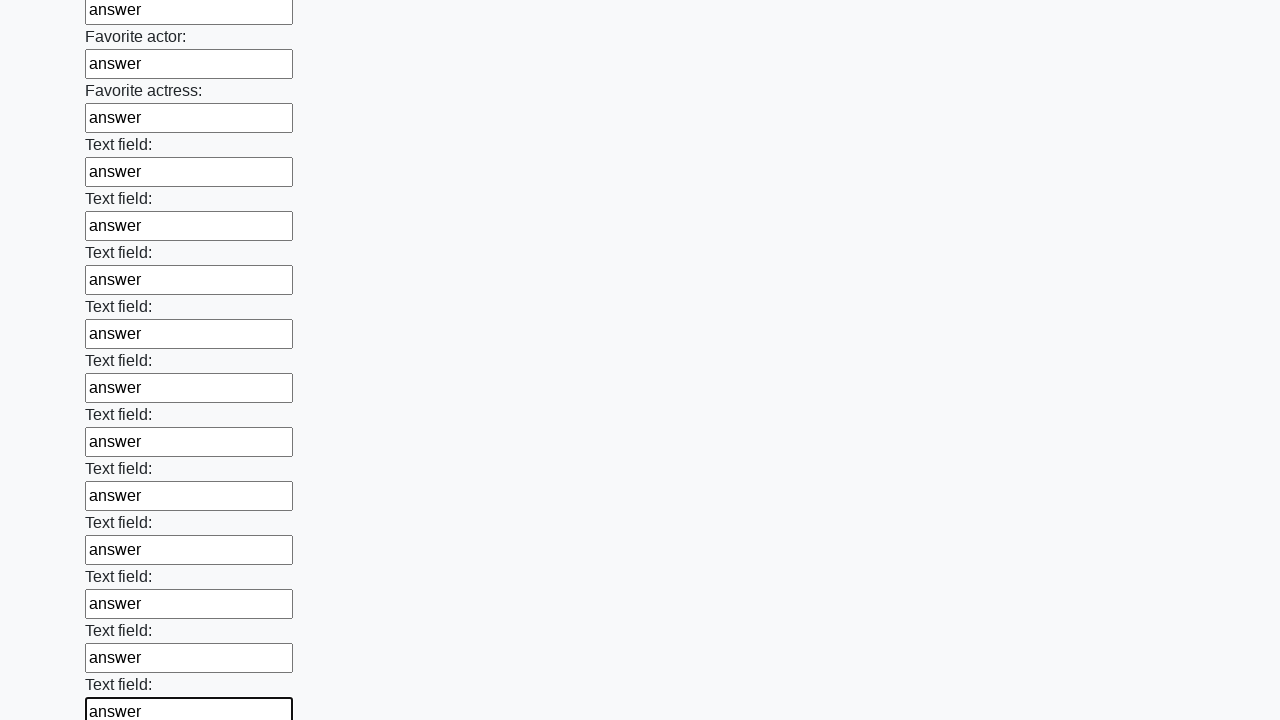

Filled input field 38 of 100 with 'answer' on input >> nth=37
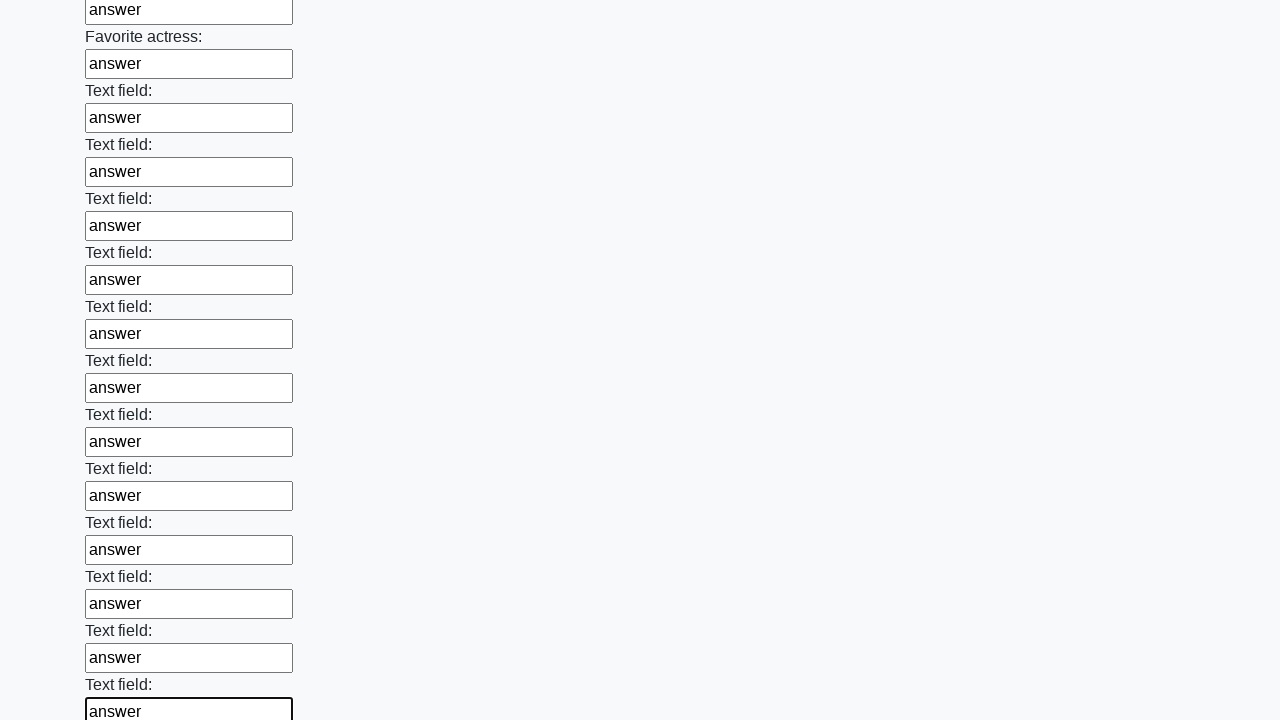

Filled input field 39 of 100 with 'answer' on input >> nth=38
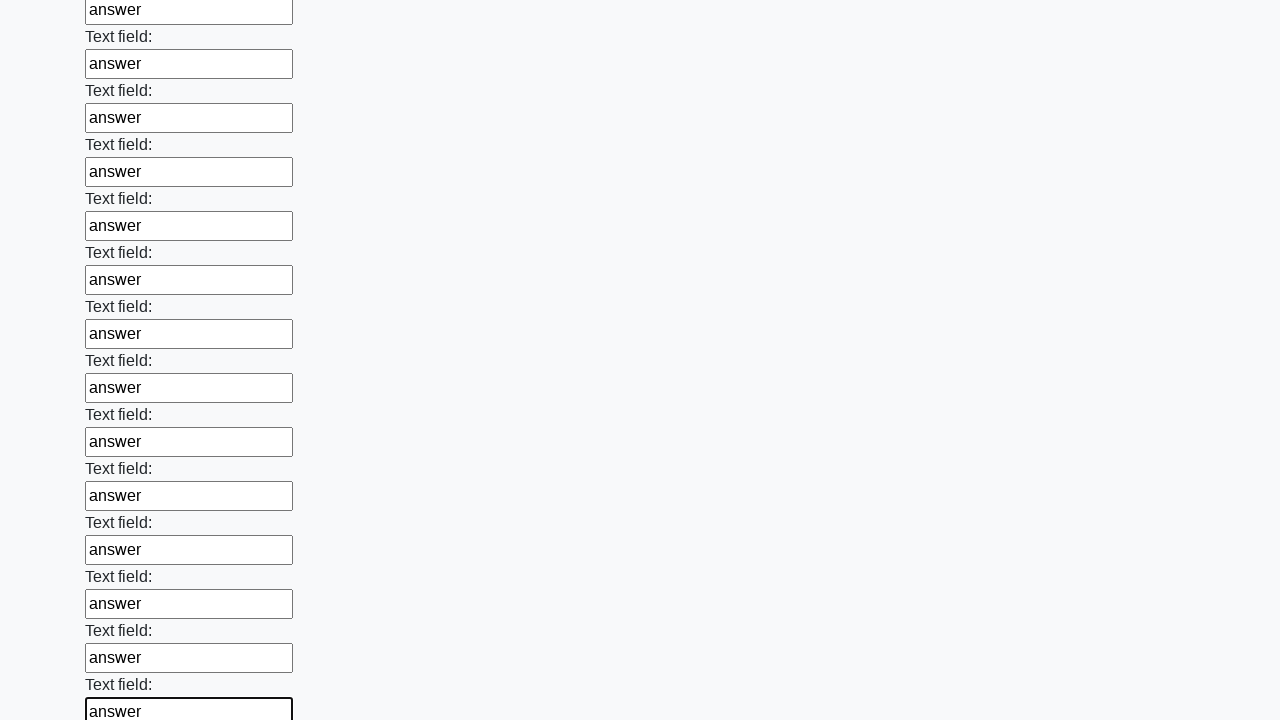

Filled input field 40 of 100 with 'answer' on input >> nth=39
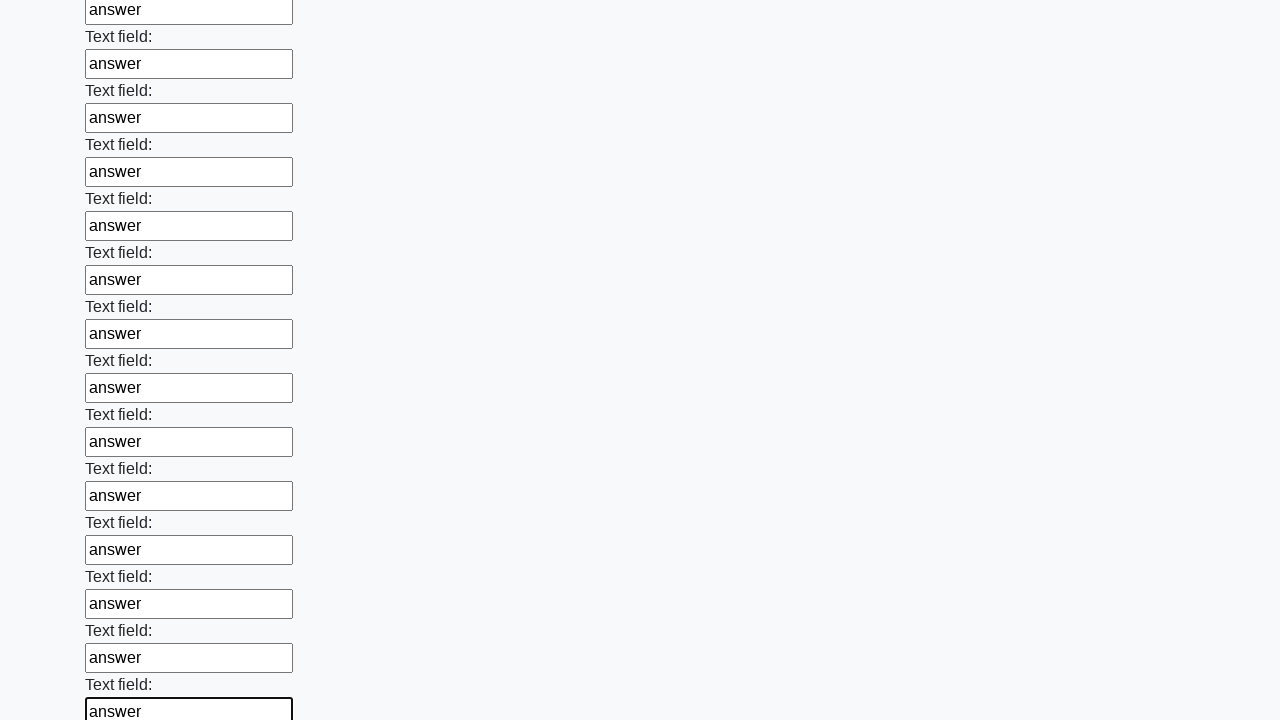

Filled input field 41 of 100 with 'answer' on input >> nth=40
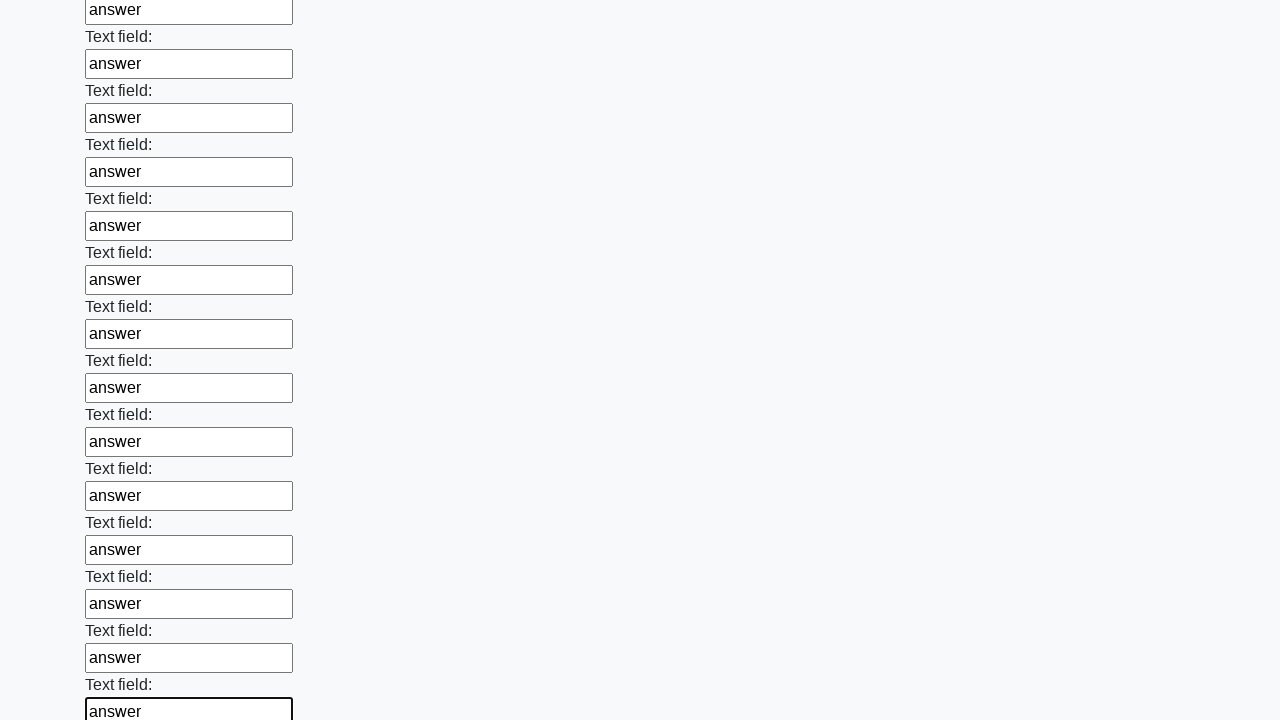

Filled input field 42 of 100 with 'answer' on input >> nth=41
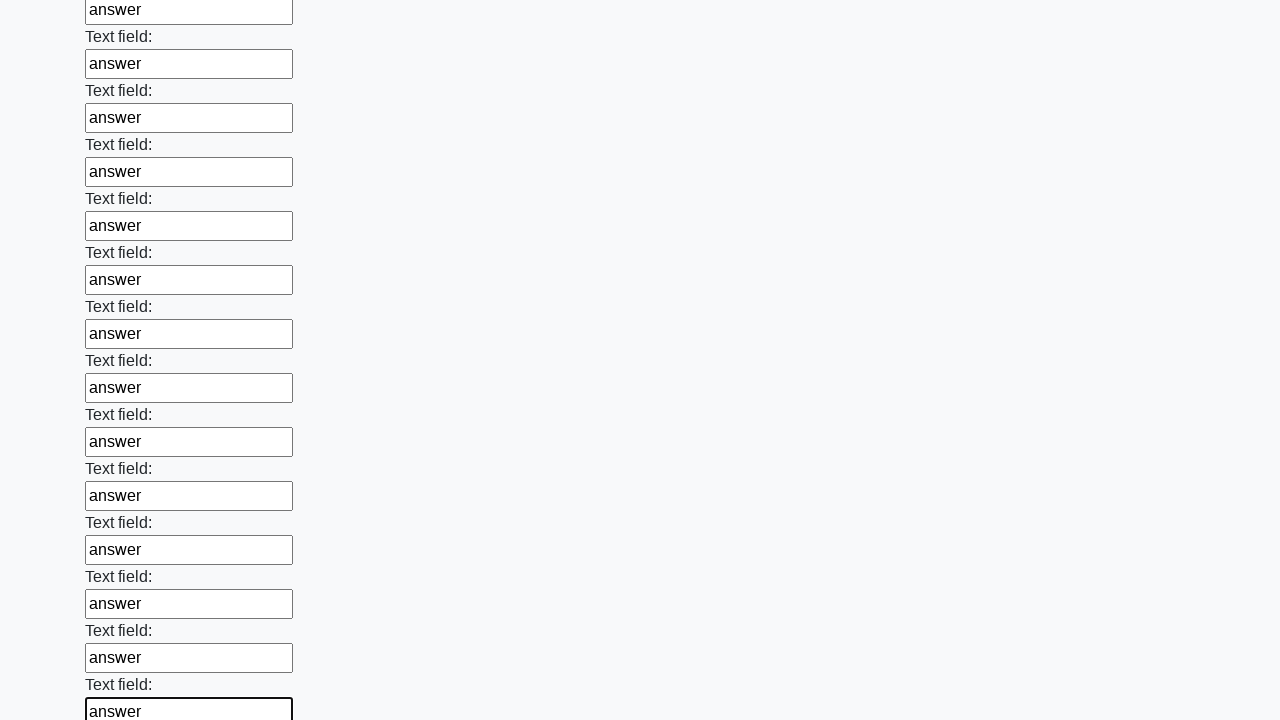

Filled input field 43 of 100 with 'answer' on input >> nth=42
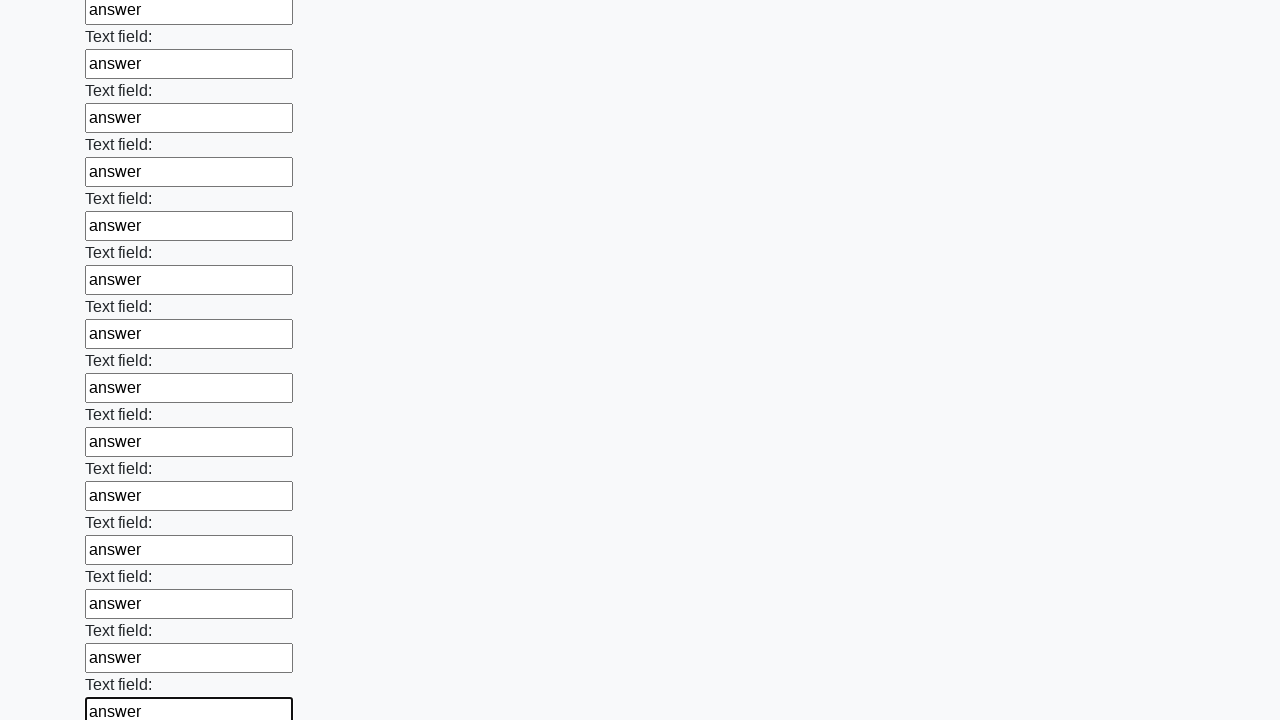

Filled input field 44 of 100 with 'answer' on input >> nth=43
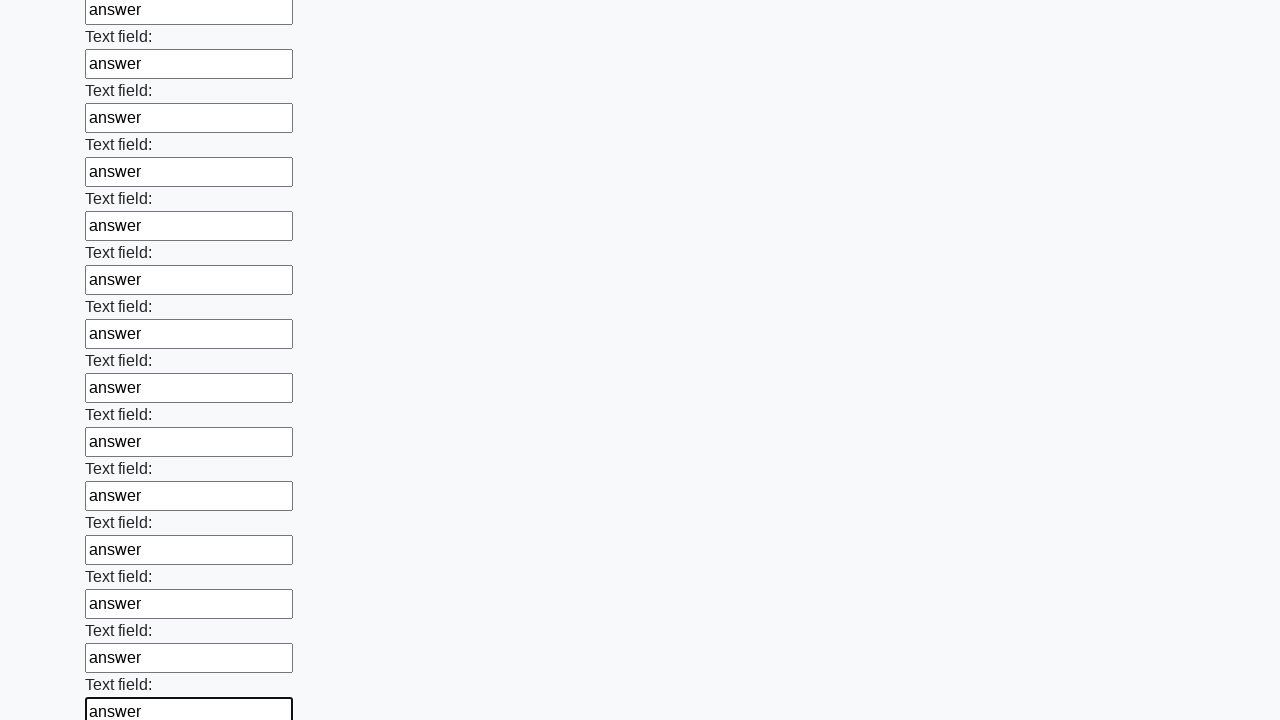

Filled input field 45 of 100 with 'answer' on input >> nth=44
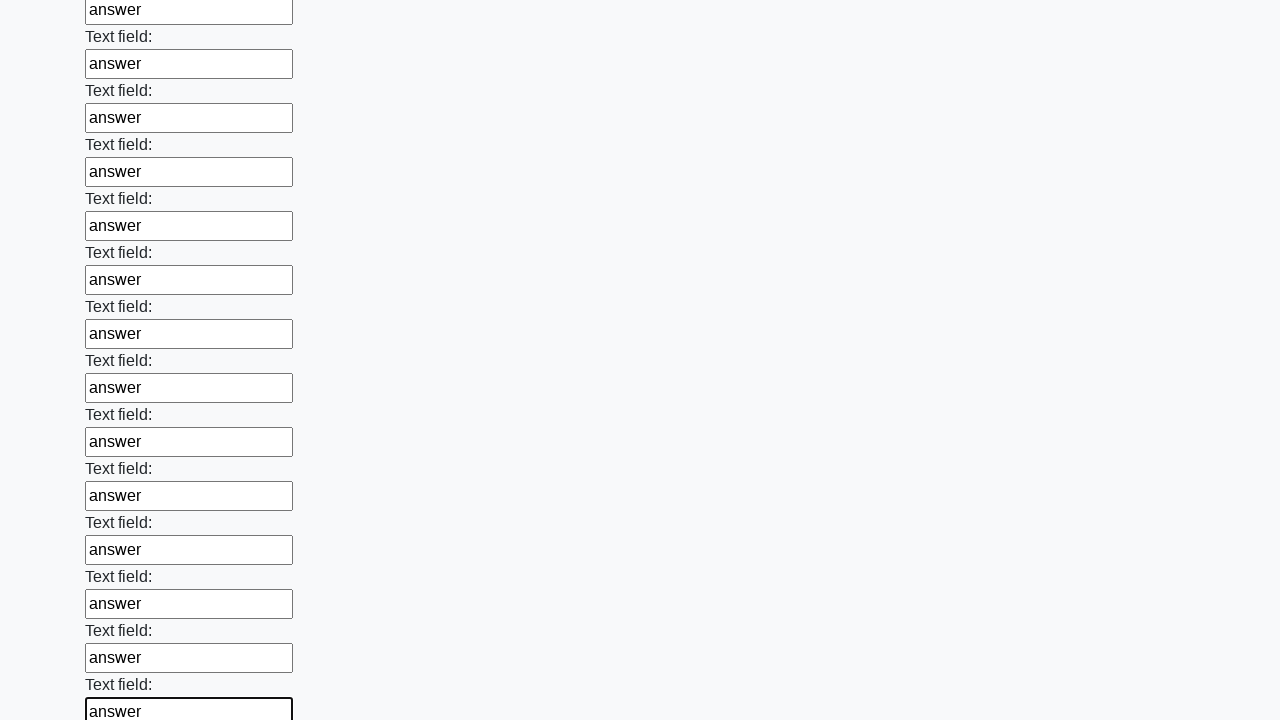

Filled input field 46 of 100 with 'answer' on input >> nth=45
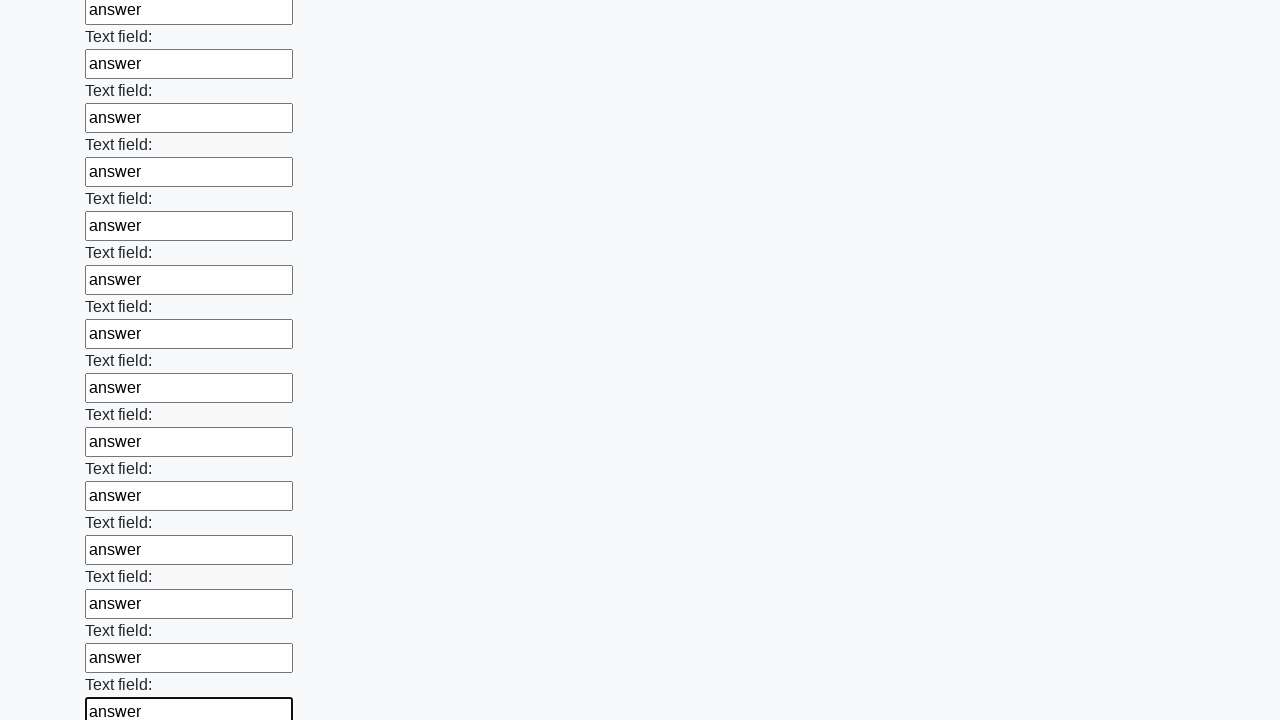

Filled input field 47 of 100 with 'answer' on input >> nth=46
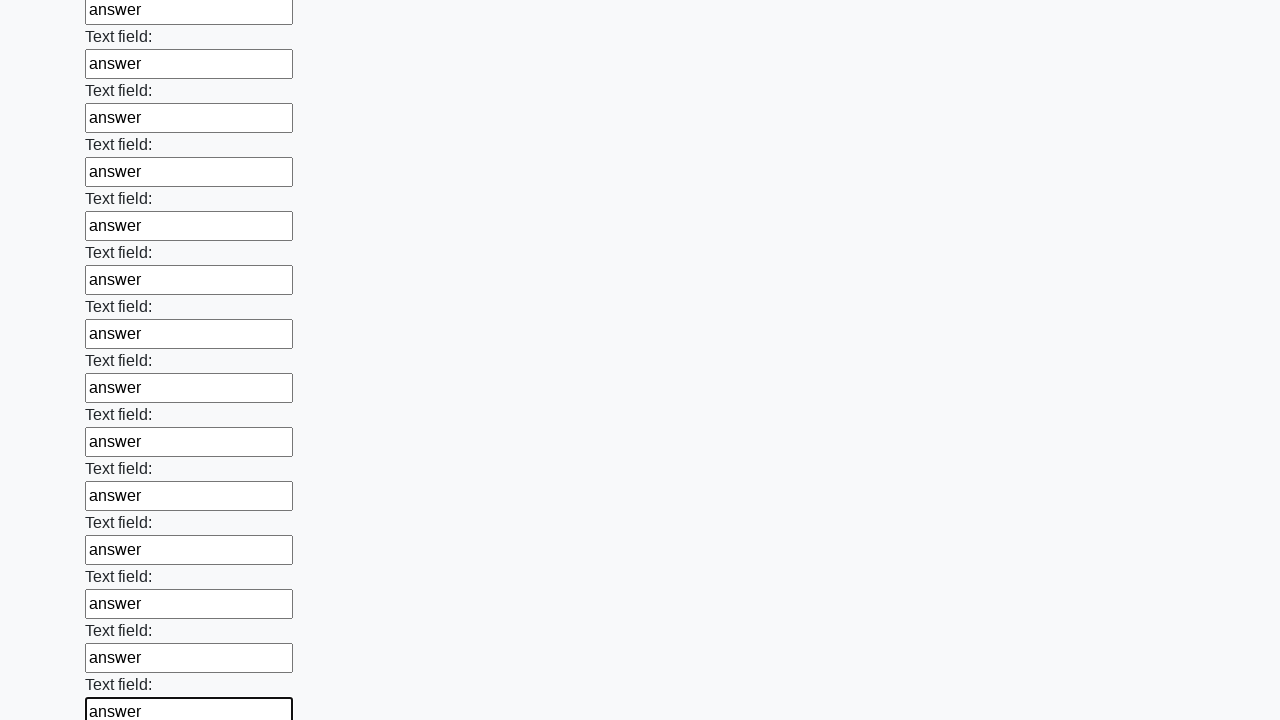

Filled input field 48 of 100 with 'answer' on input >> nth=47
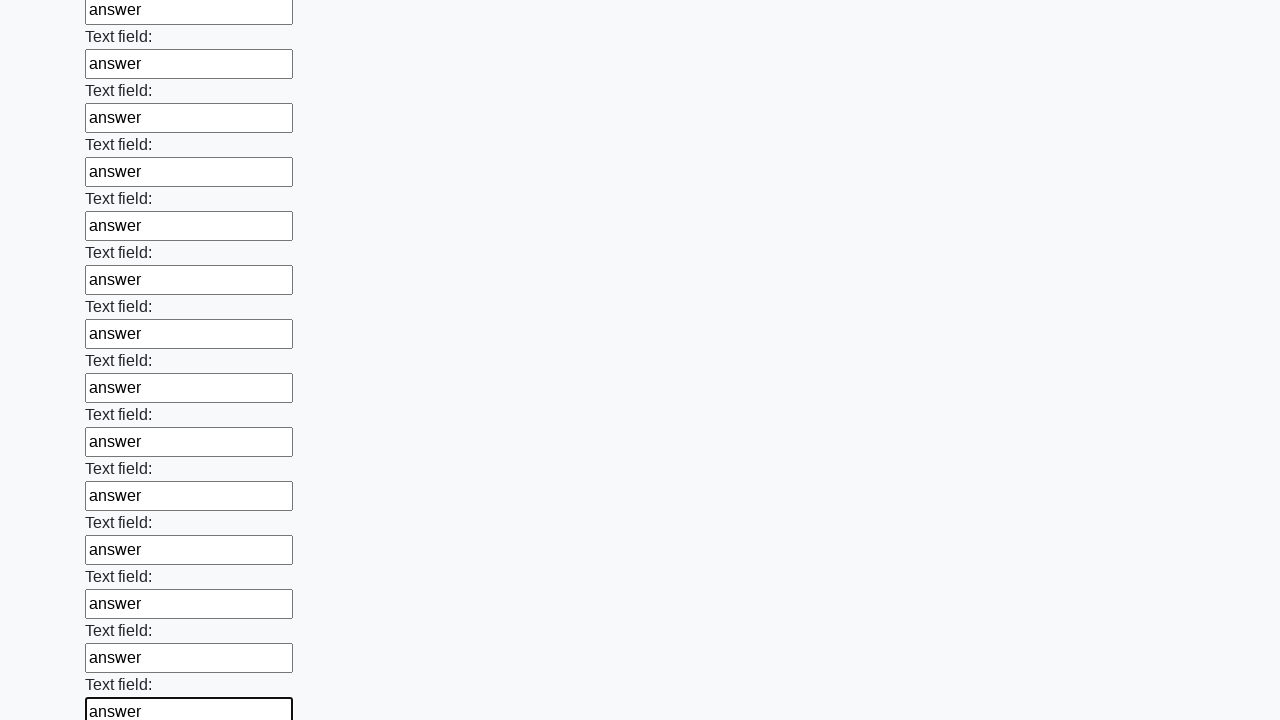

Filled input field 49 of 100 with 'answer' on input >> nth=48
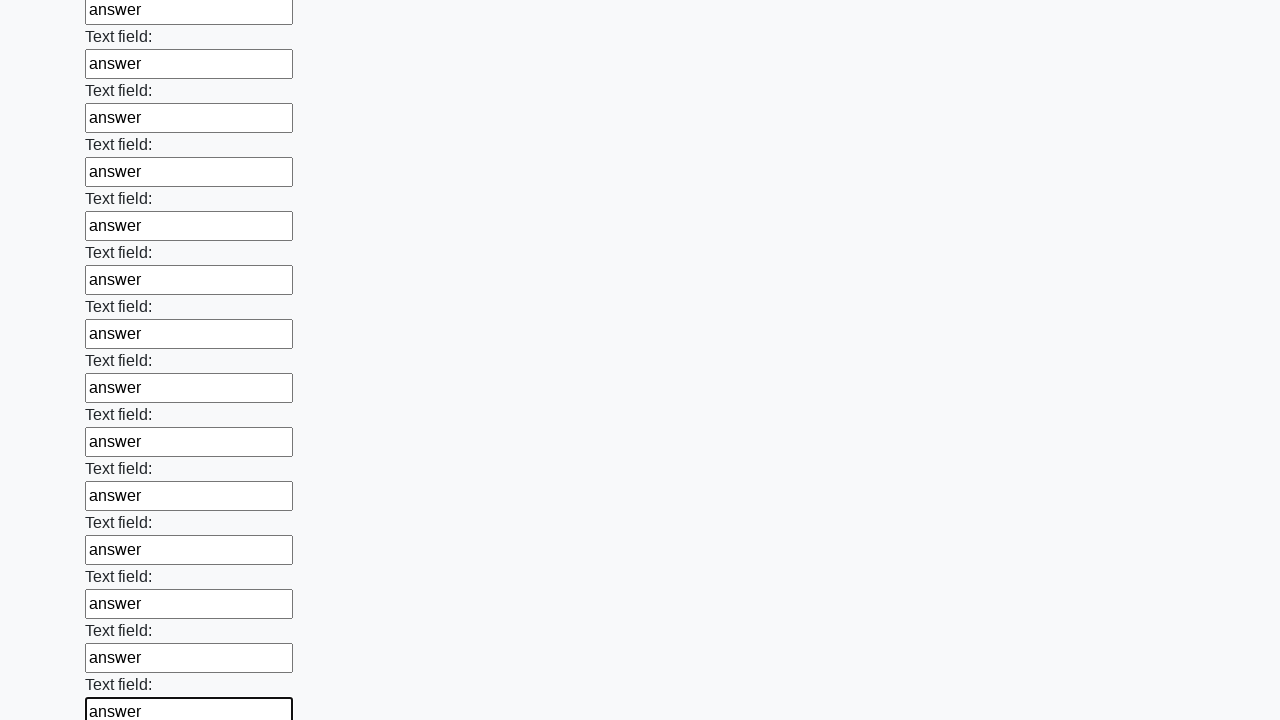

Filled input field 50 of 100 with 'answer' on input >> nth=49
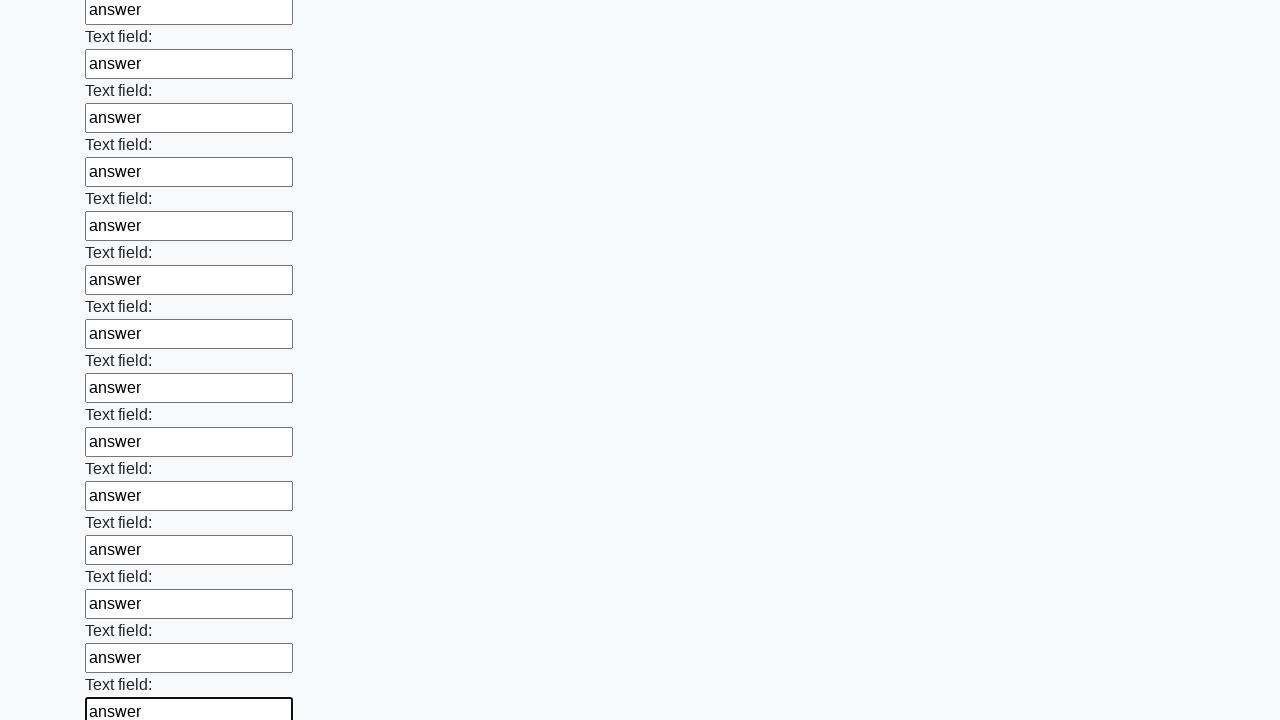

Filled input field 51 of 100 with 'answer' on input >> nth=50
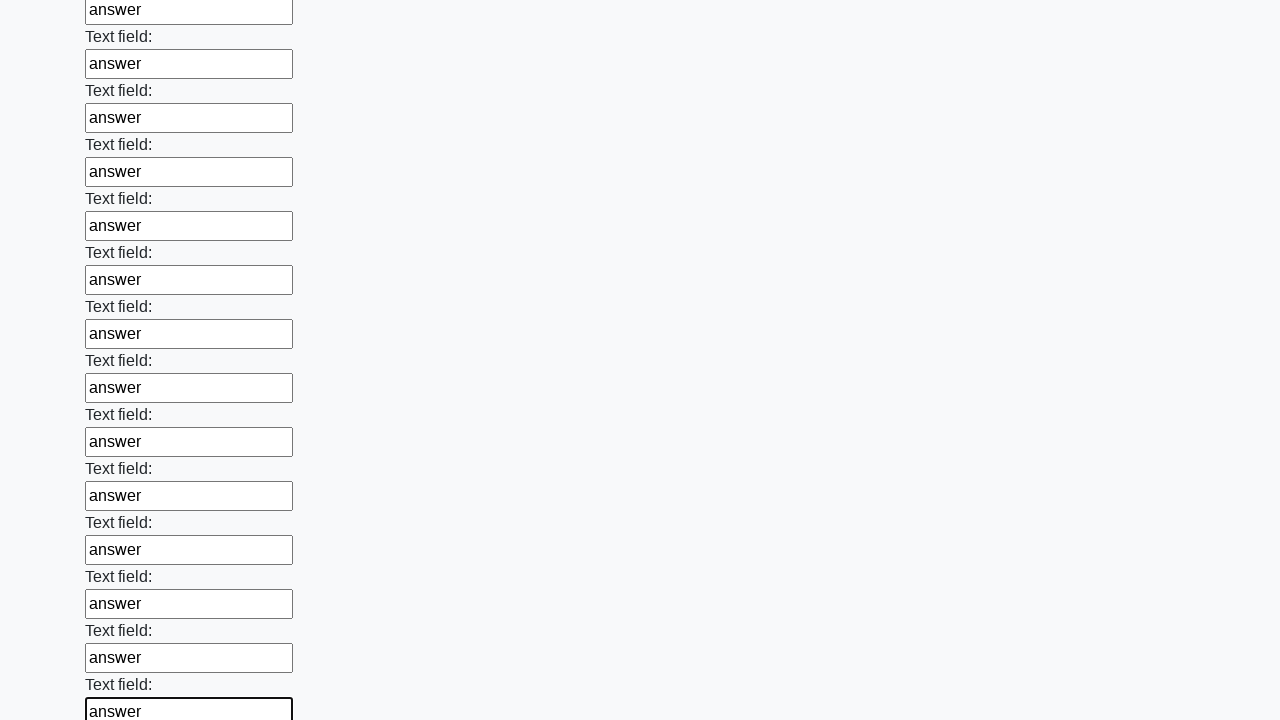

Filled input field 52 of 100 with 'answer' on input >> nth=51
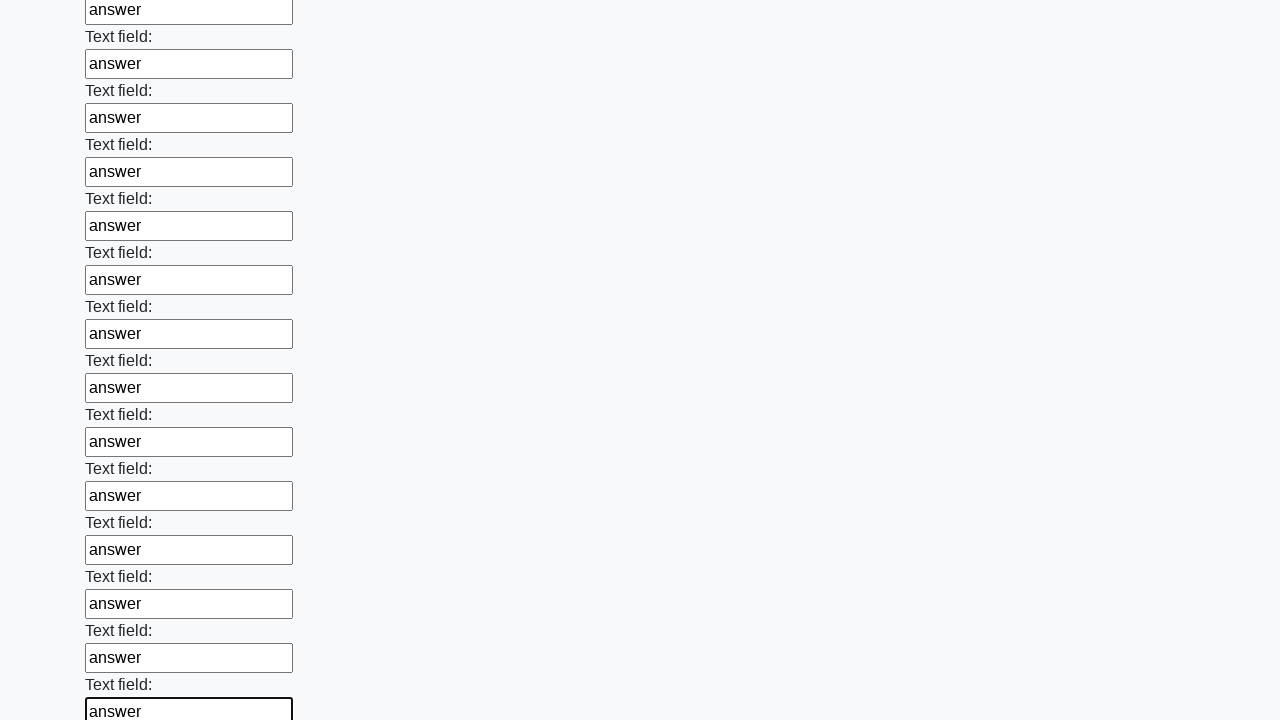

Filled input field 53 of 100 with 'answer' on input >> nth=52
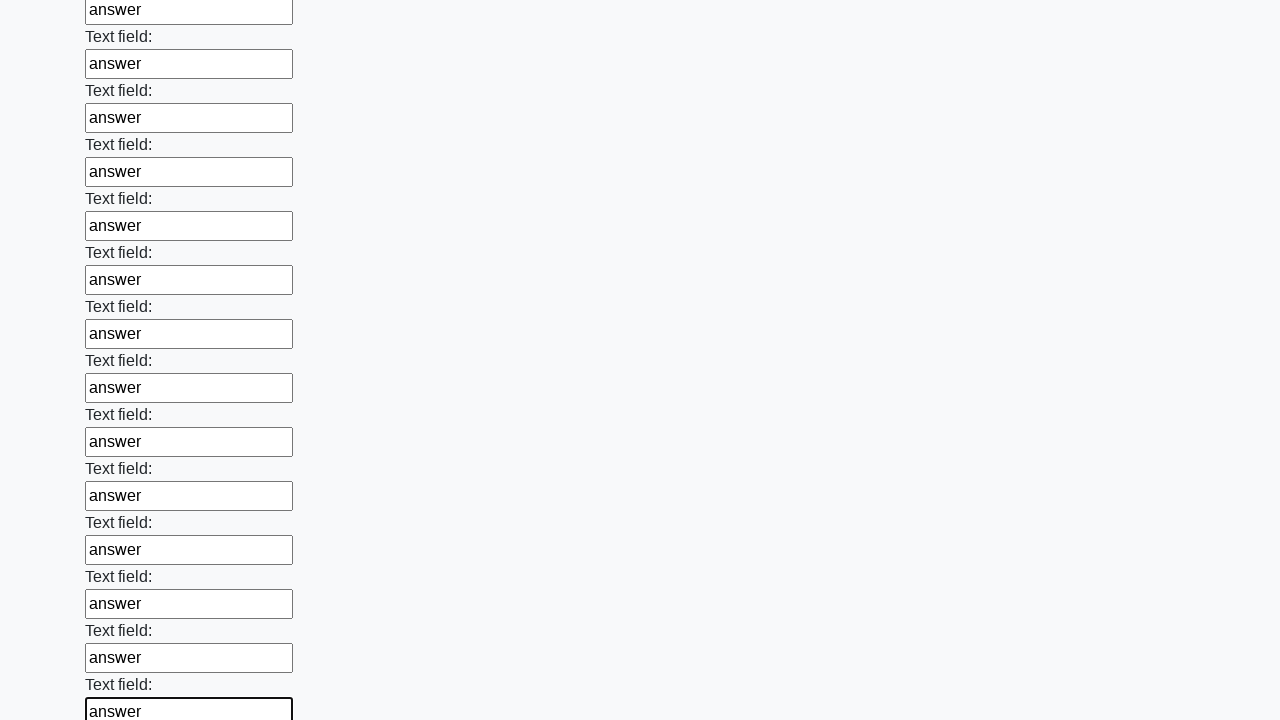

Filled input field 54 of 100 with 'answer' on input >> nth=53
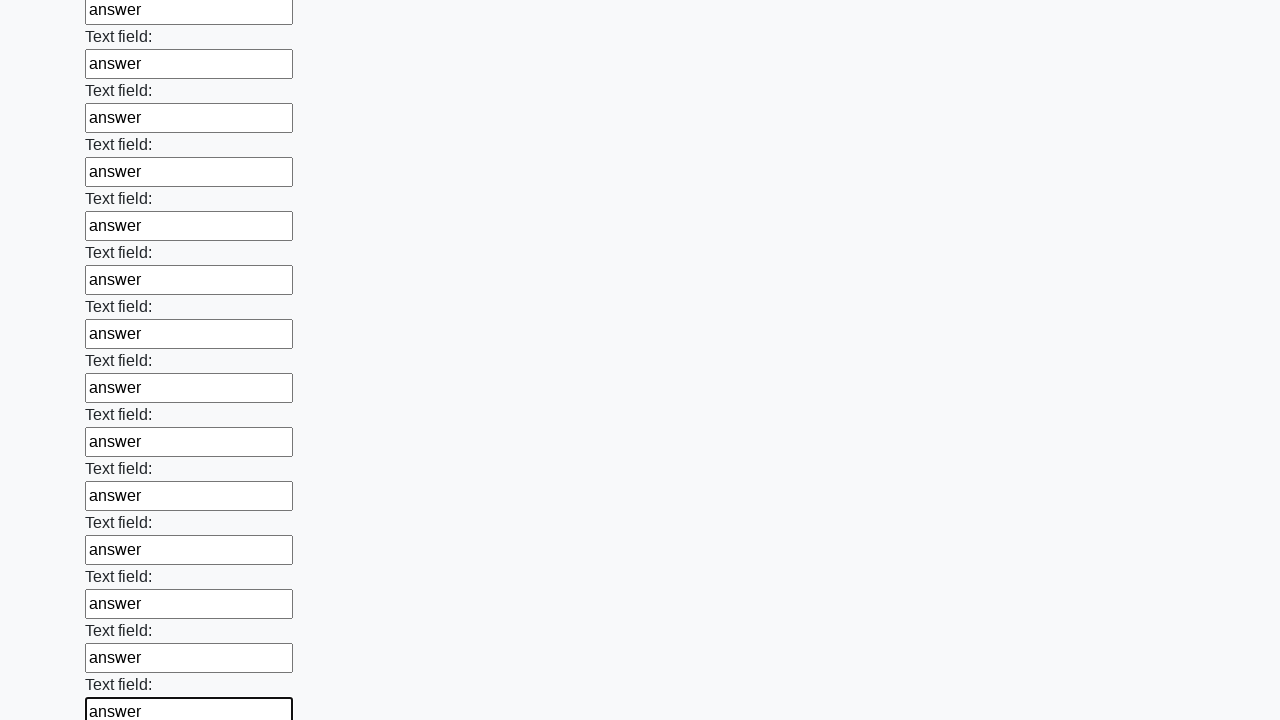

Filled input field 55 of 100 with 'answer' on input >> nth=54
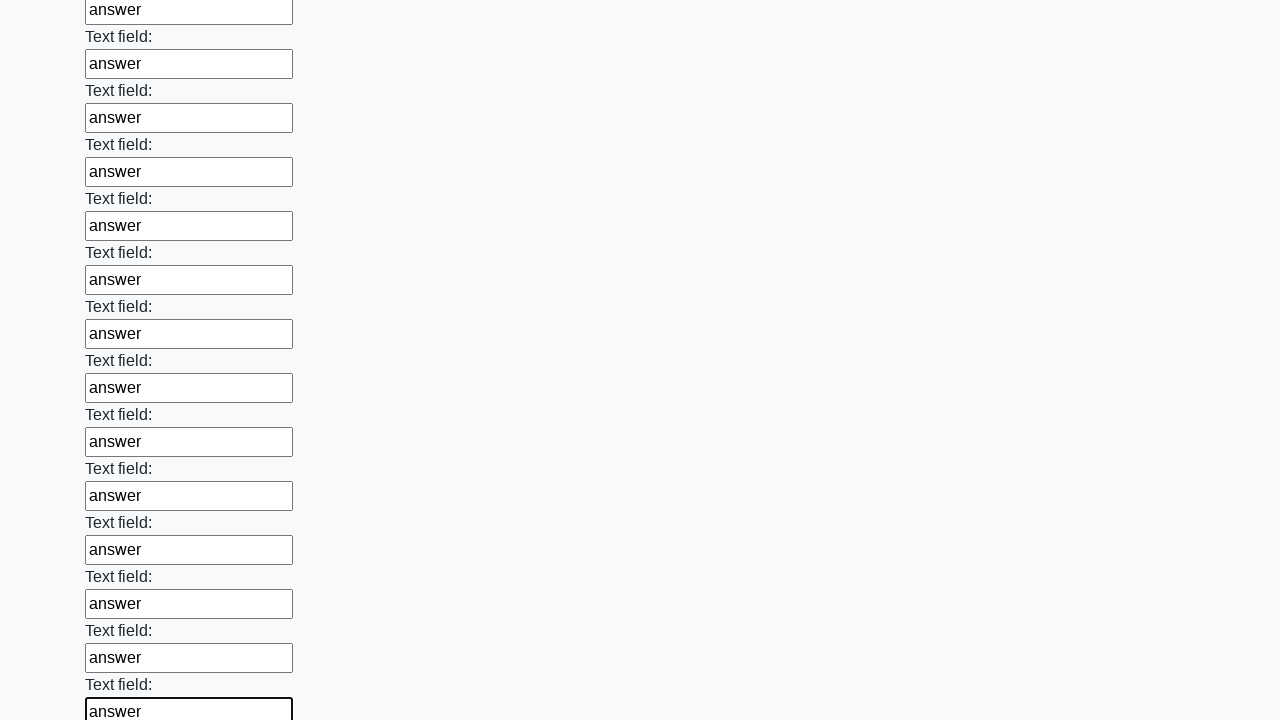

Filled input field 56 of 100 with 'answer' on input >> nth=55
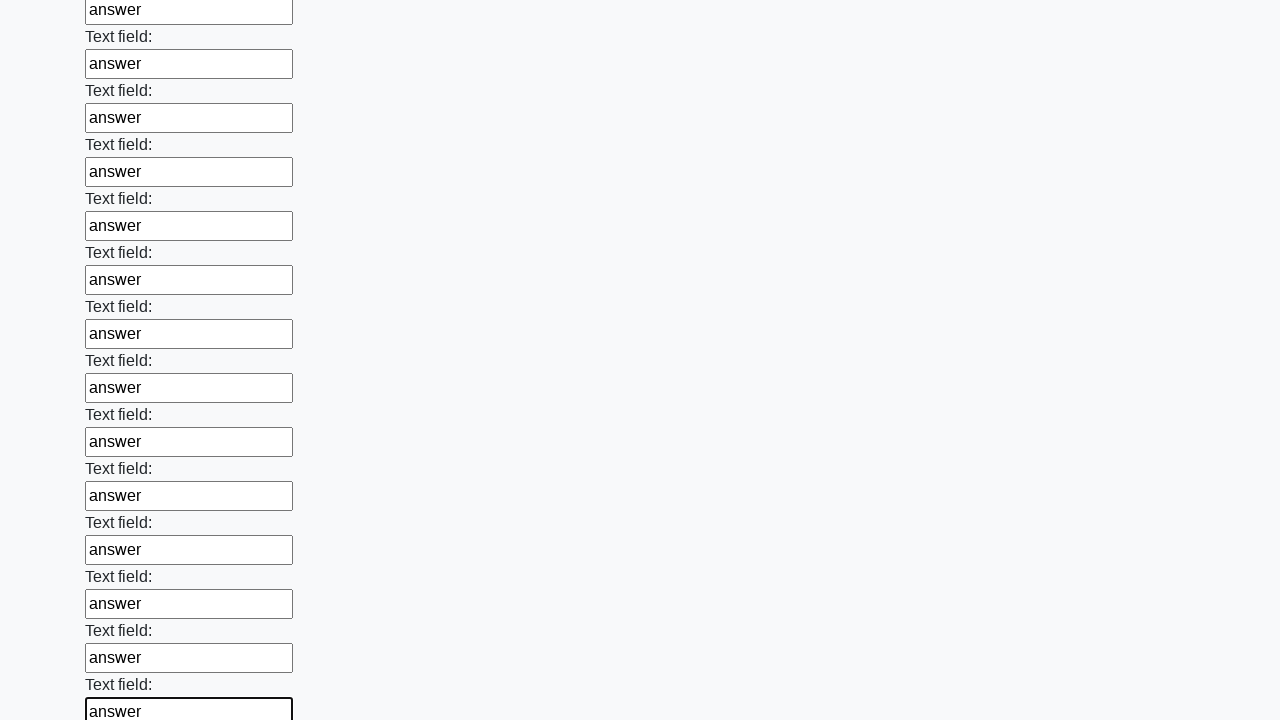

Filled input field 57 of 100 with 'answer' on input >> nth=56
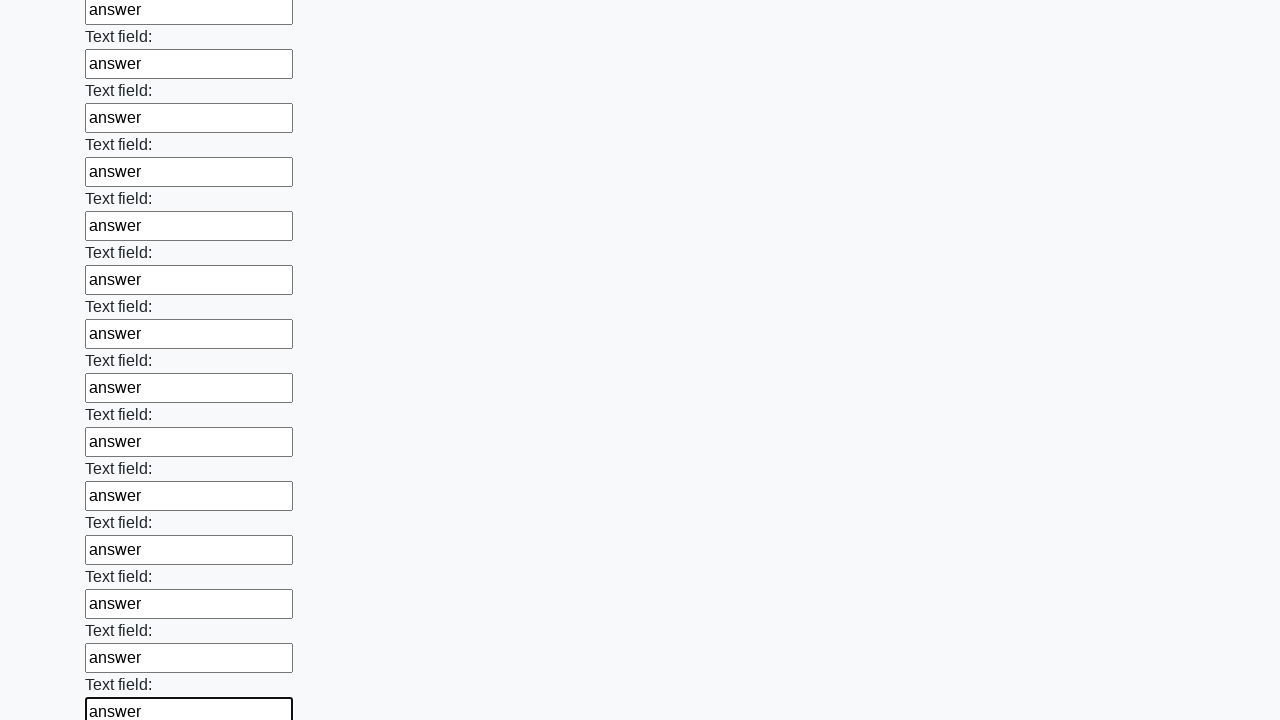

Filled input field 58 of 100 with 'answer' on input >> nth=57
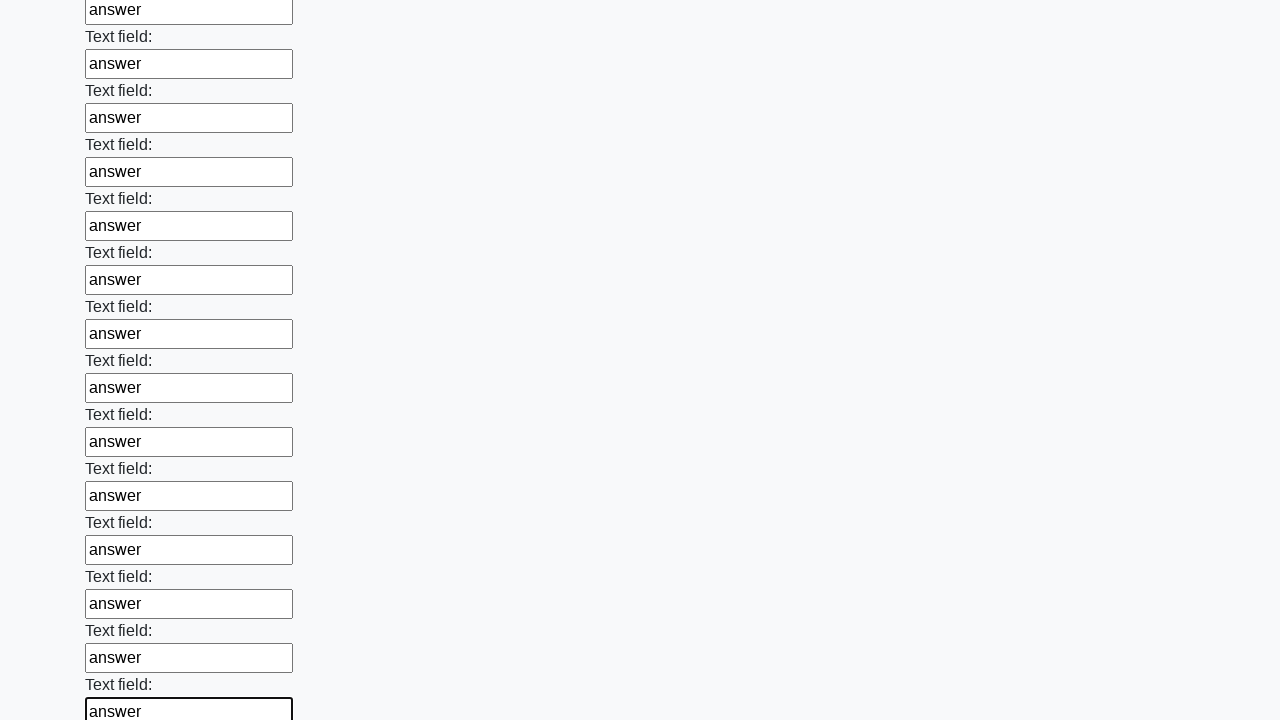

Filled input field 59 of 100 with 'answer' on input >> nth=58
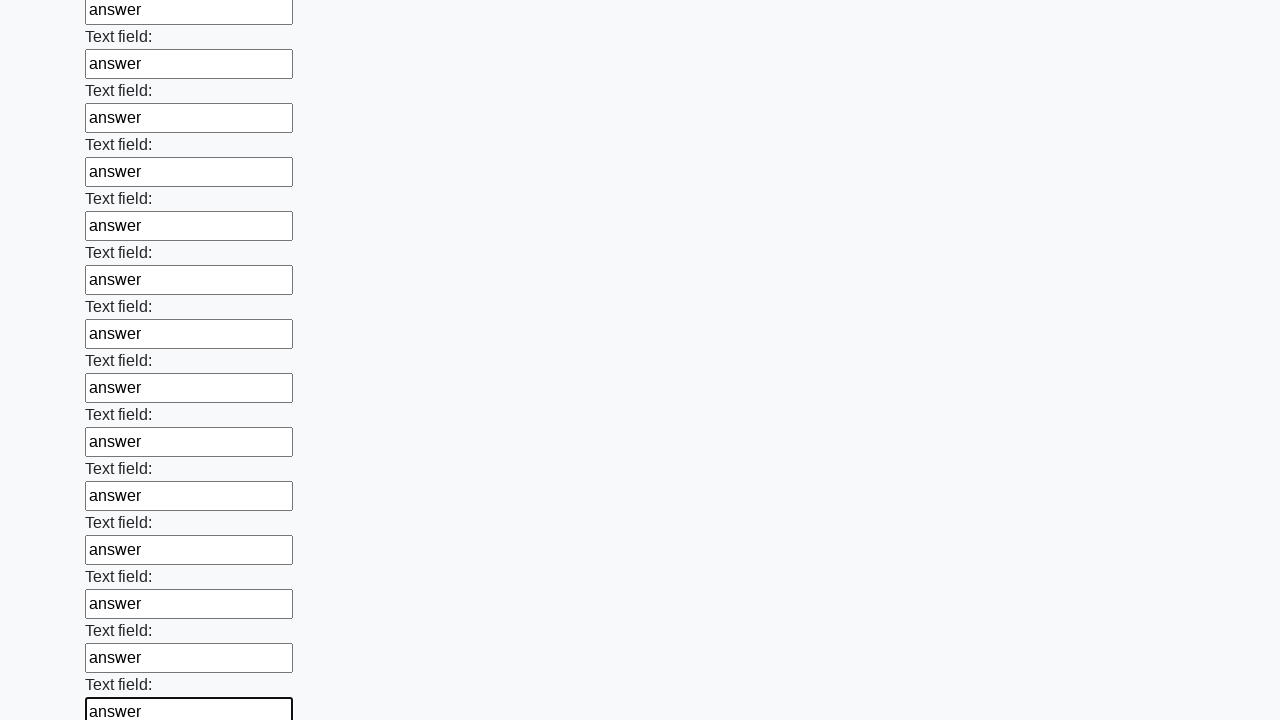

Filled input field 60 of 100 with 'answer' on input >> nth=59
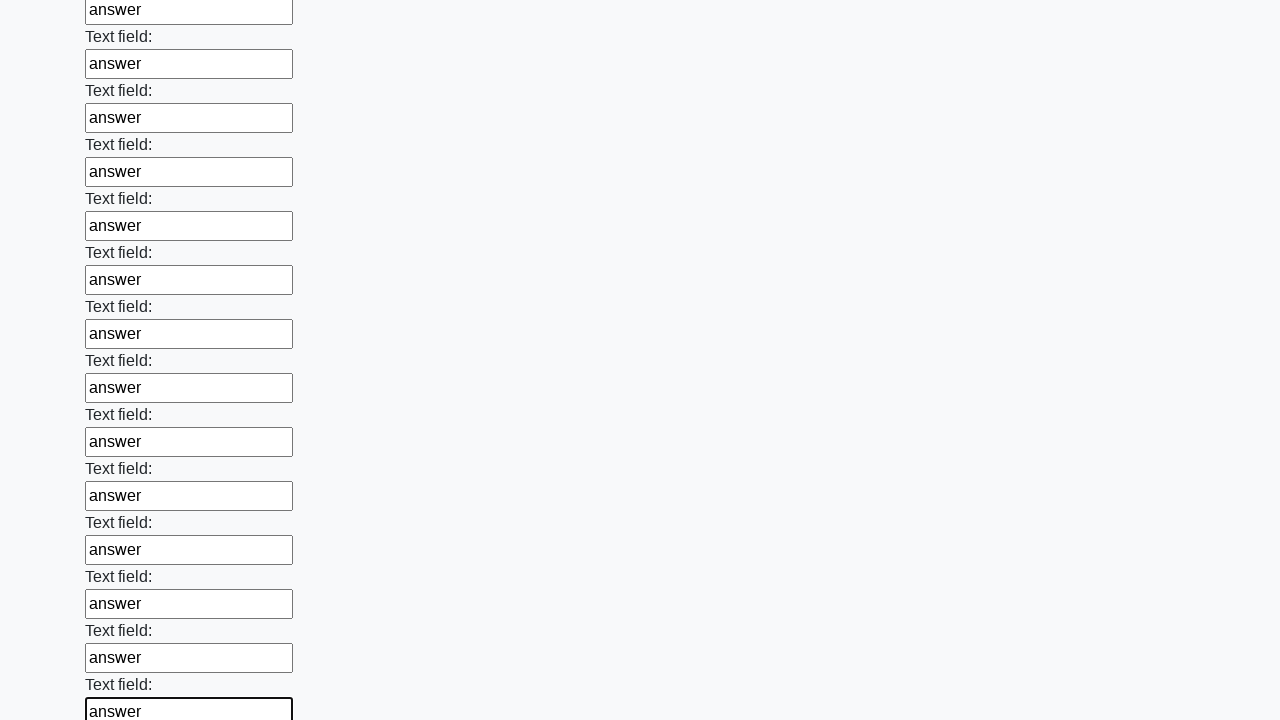

Filled input field 61 of 100 with 'answer' on input >> nth=60
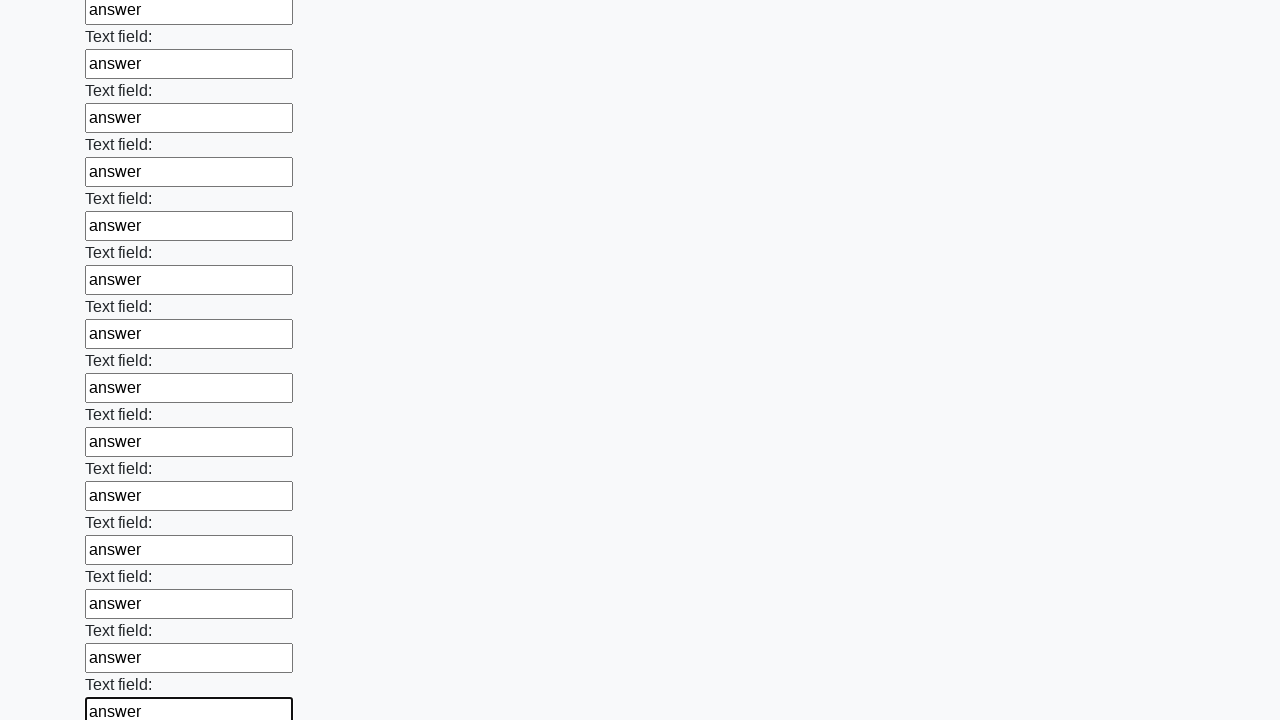

Filled input field 62 of 100 with 'answer' on input >> nth=61
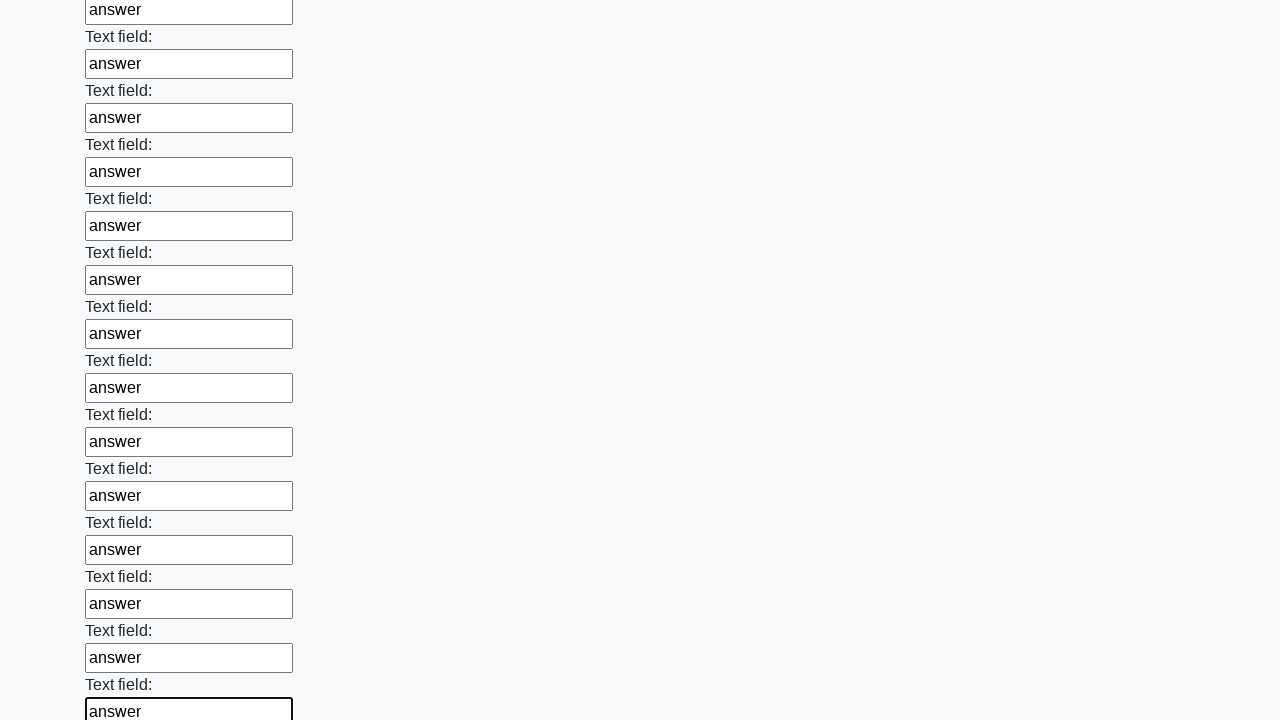

Filled input field 63 of 100 with 'answer' on input >> nth=62
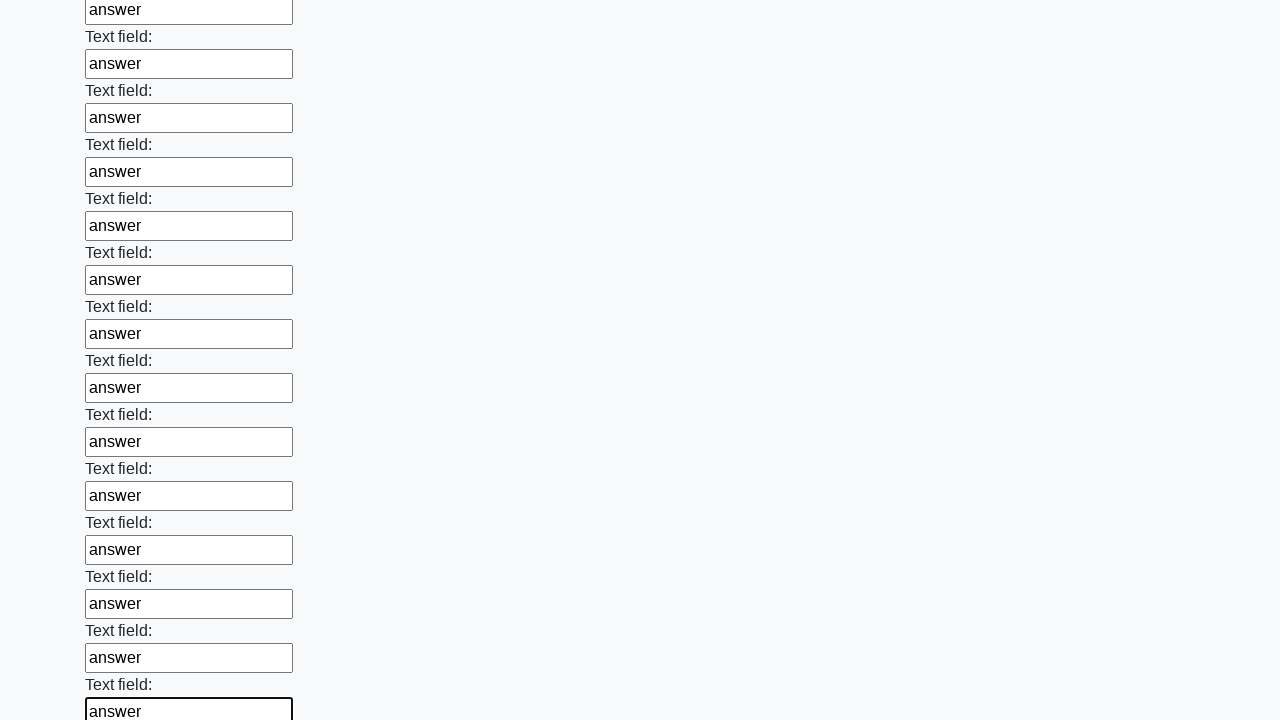

Filled input field 64 of 100 with 'answer' on input >> nth=63
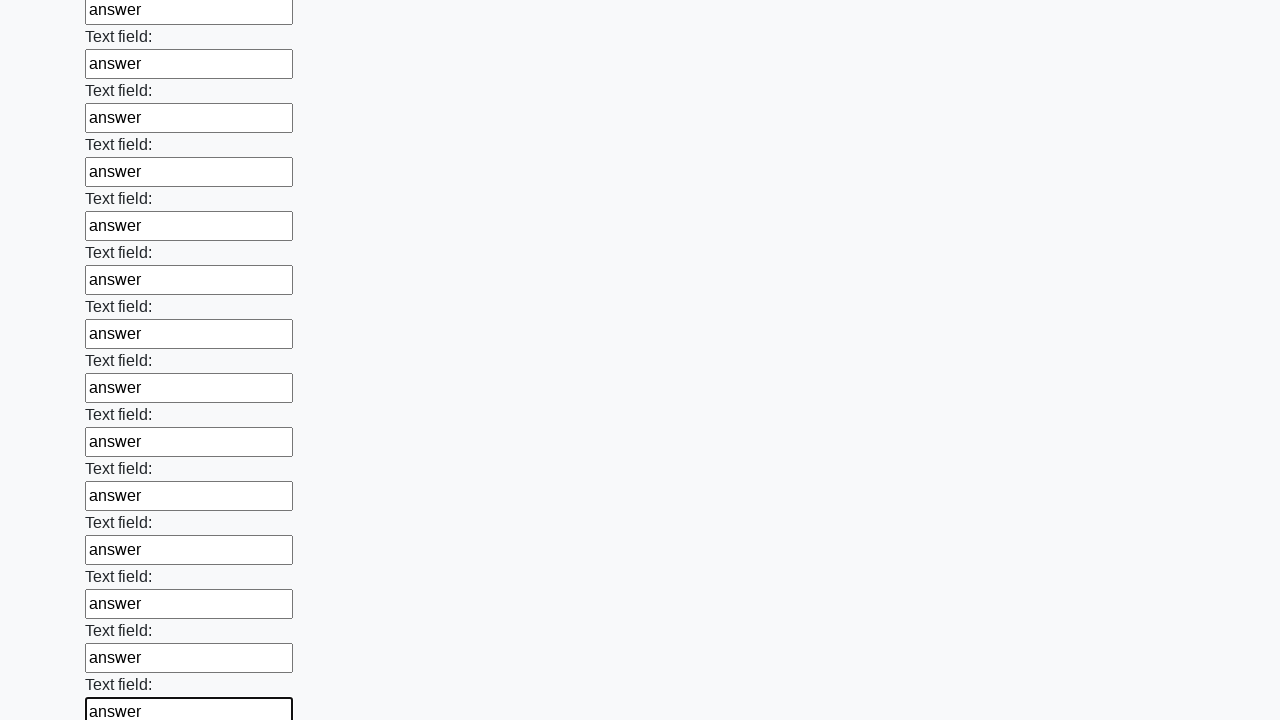

Filled input field 65 of 100 with 'answer' on input >> nth=64
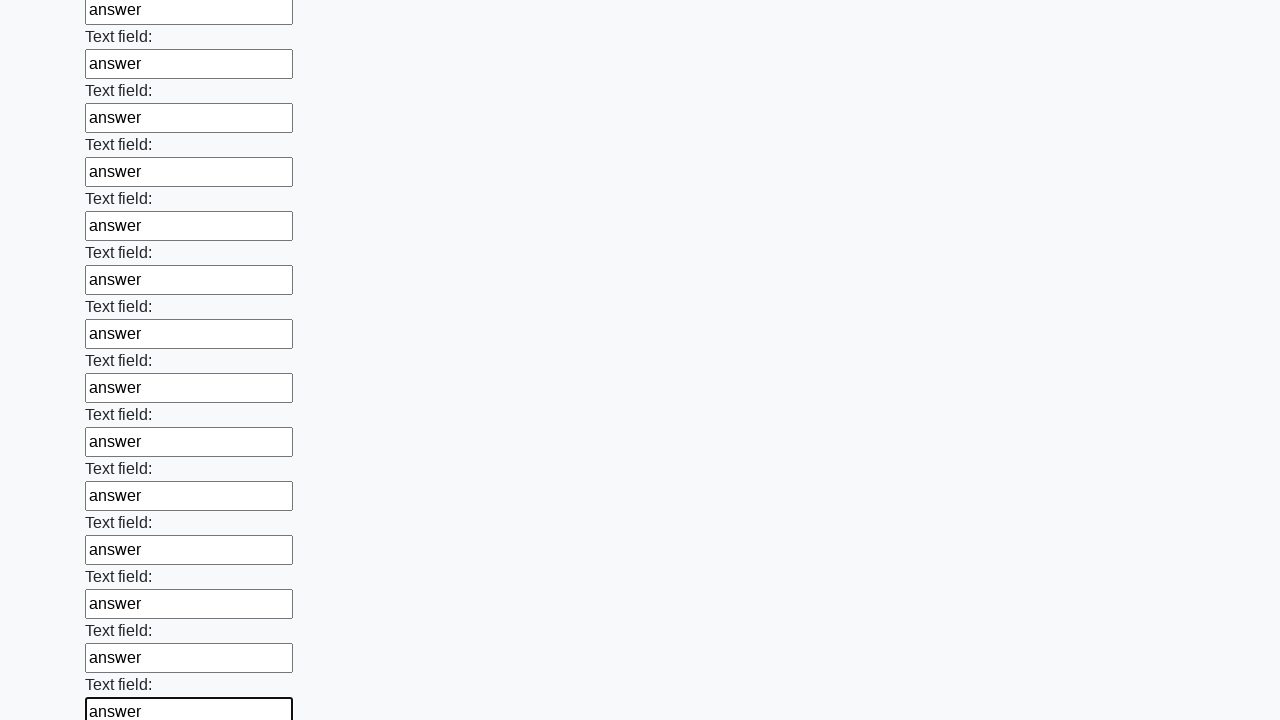

Filled input field 66 of 100 with 'answer' on input >> nth=65
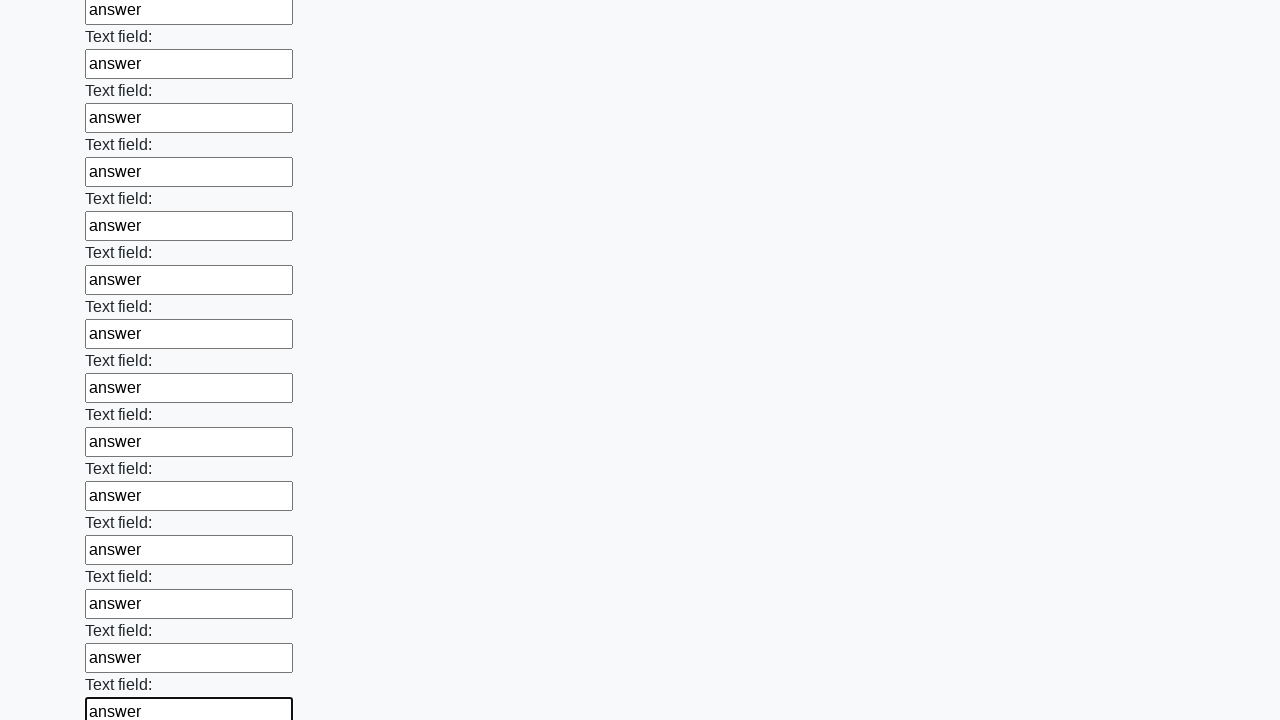

Filled input field 67 of 100 with 'answer' on input >> nth=66
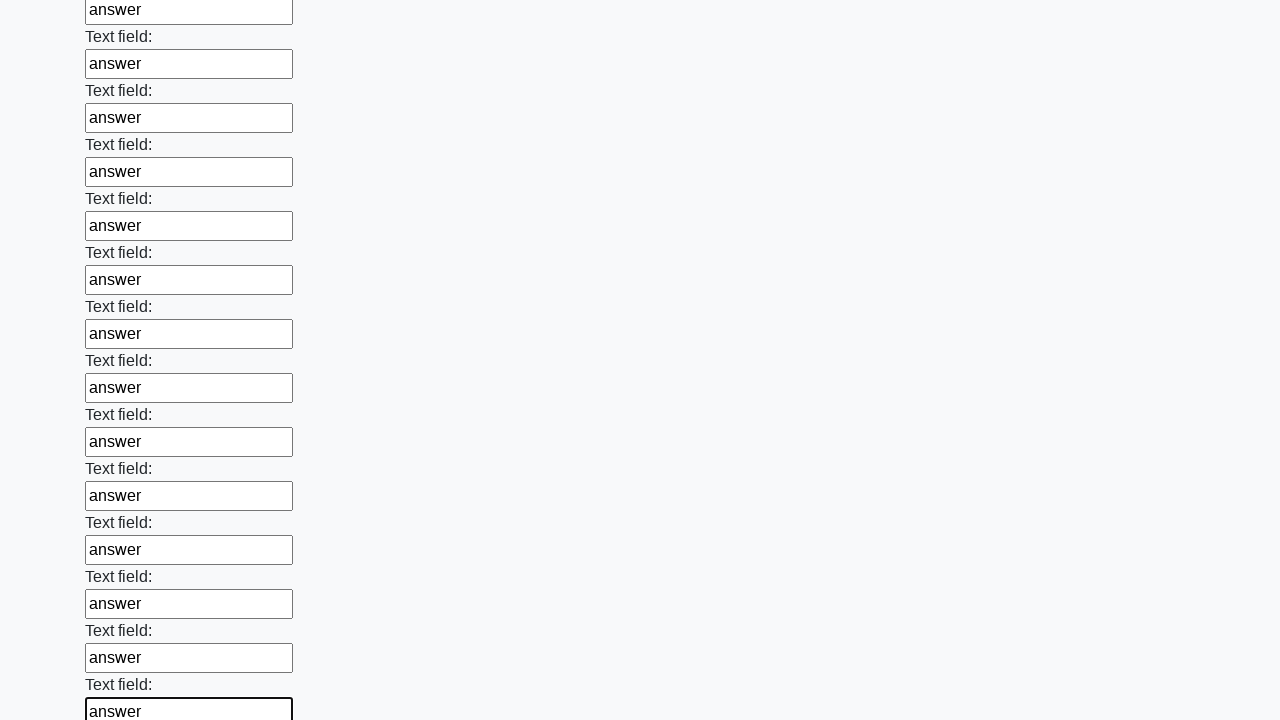

Filled input field 68 of 100 with 'answer' on input >> nth=67
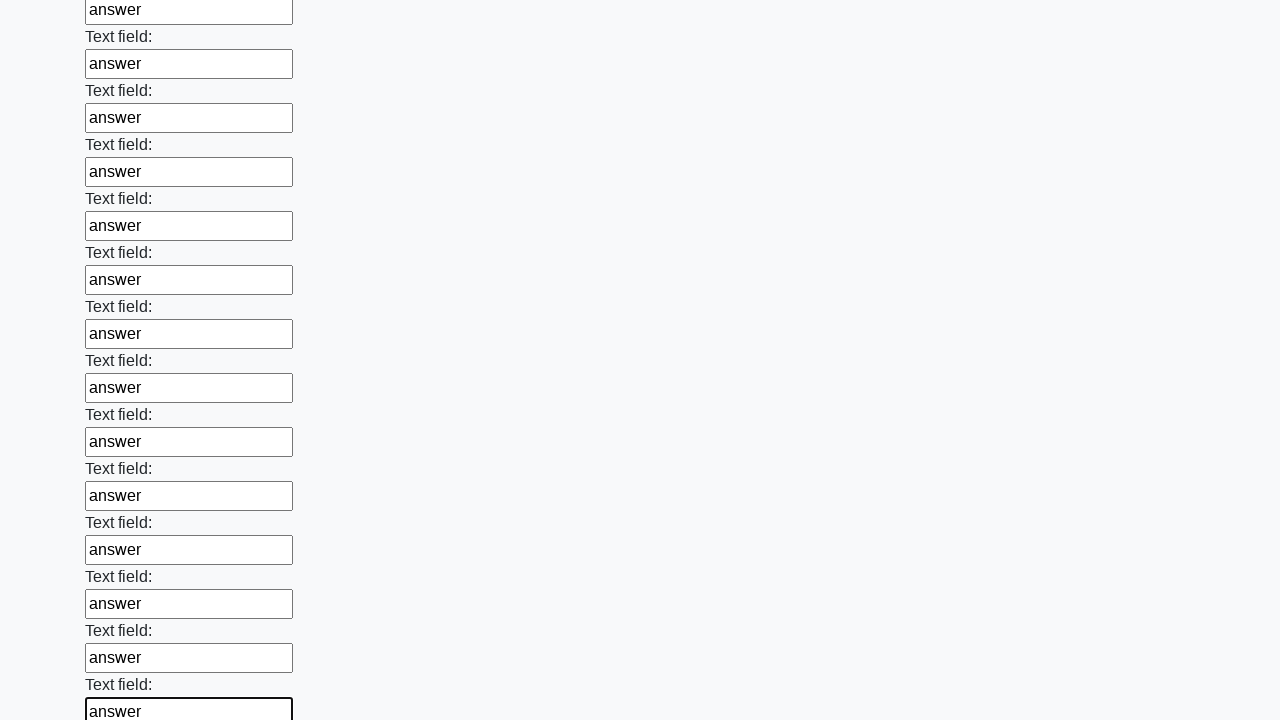

Filled input field 69 of 100 with 'answer' on input >> nth=68
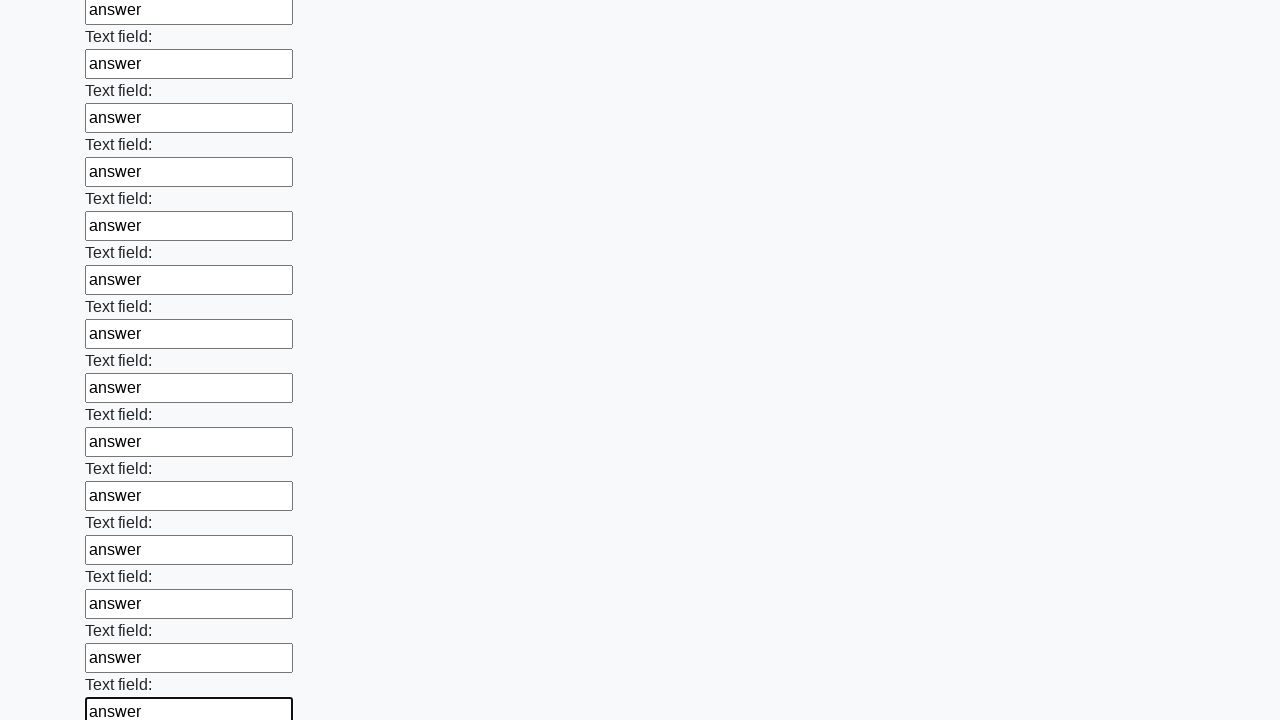

Filled input field 70 of 100 with 'answer' on input >> nth=69
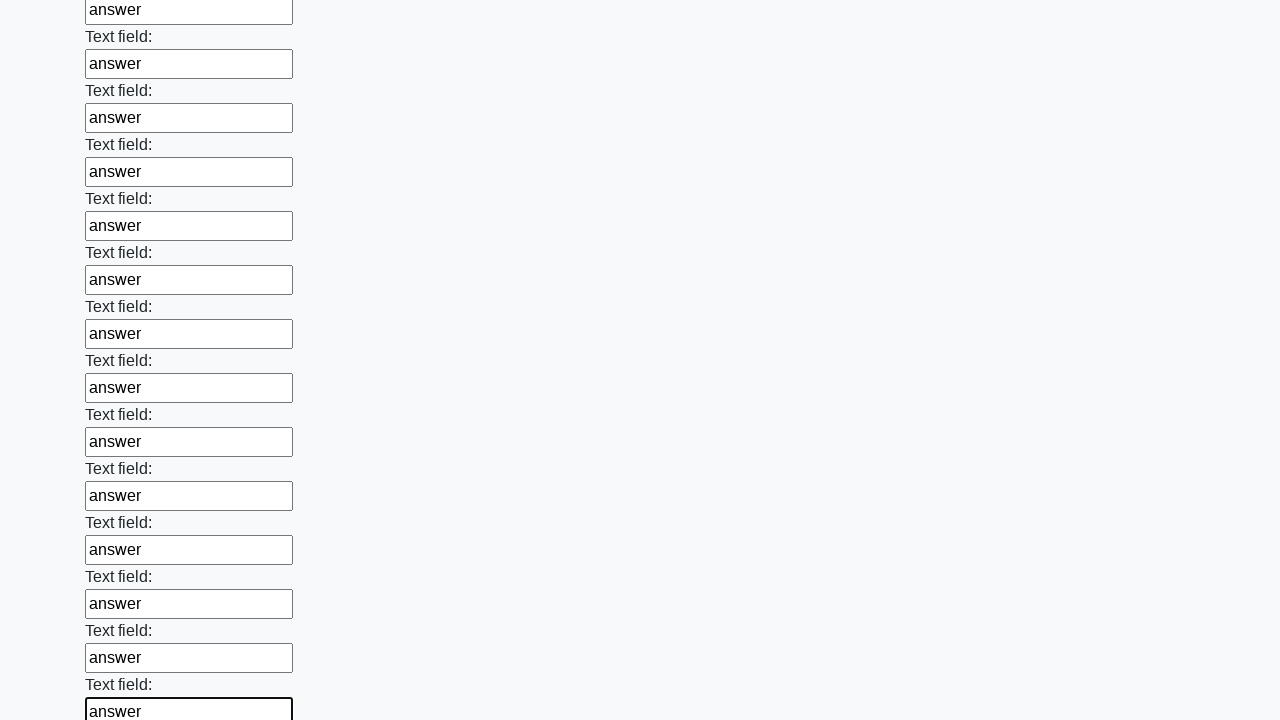

Filled input field 71 of 100 with 'answer' on input >> nth=70
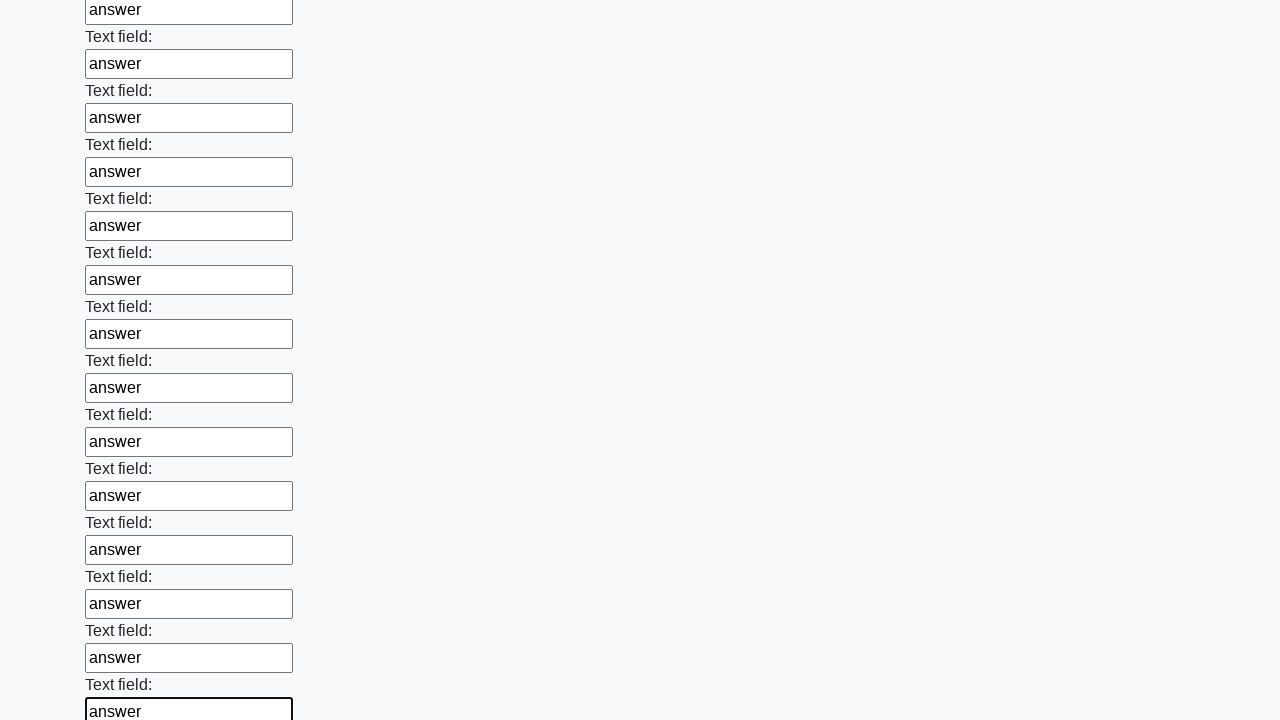

Filled input field 72 of 100 with 'answer' on input >> nth=71
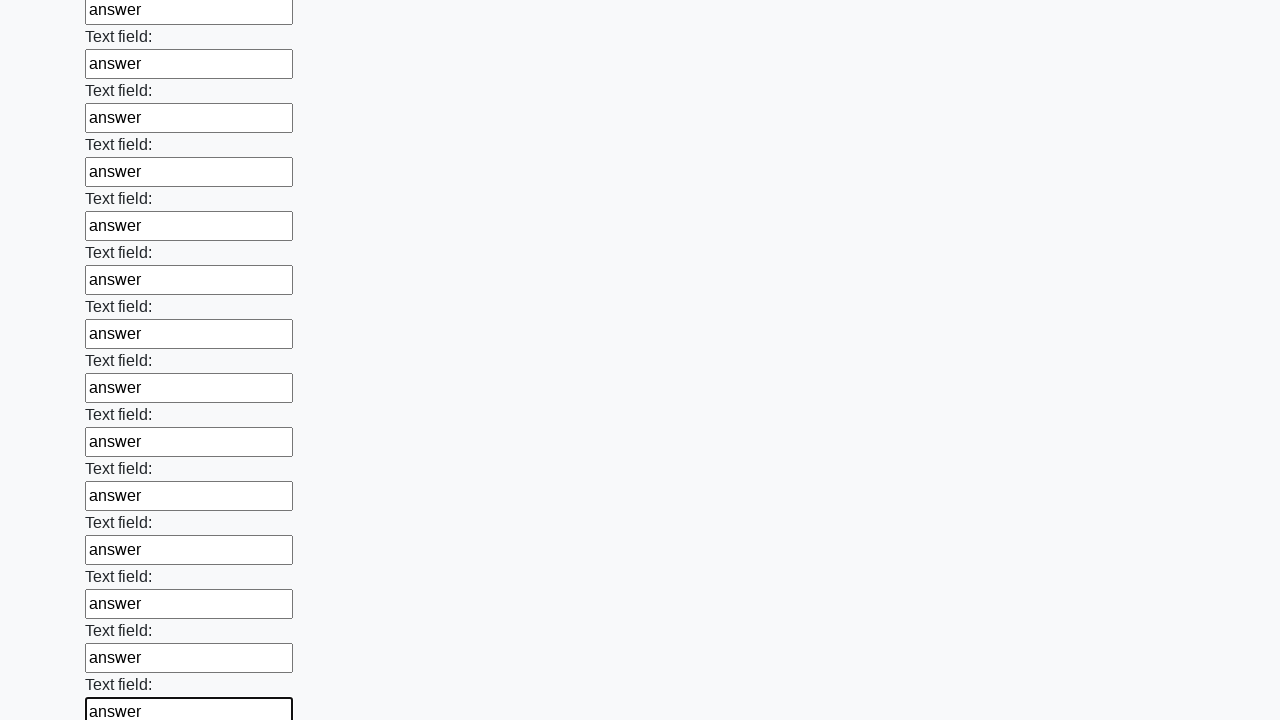

Filled input field 73 of 100 with 'answer' on input >> nth=72
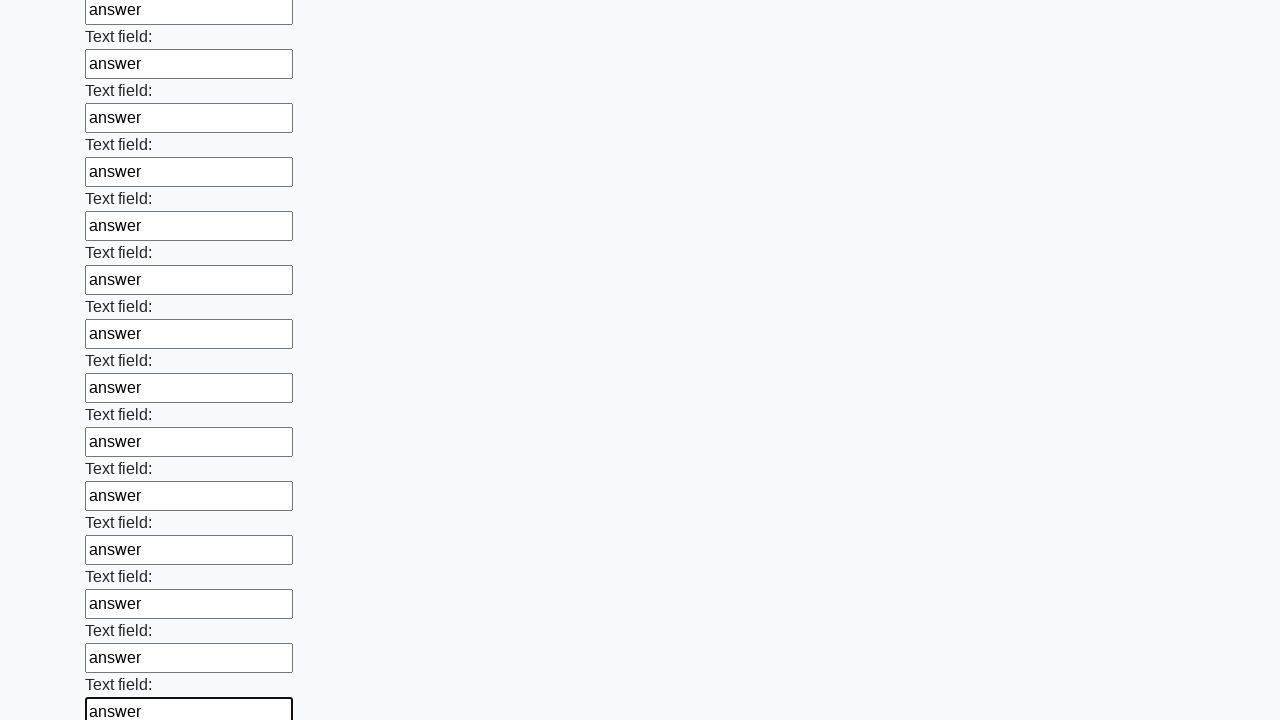

Filled input field 74 of 100 with 'answer' on input >> nth=73
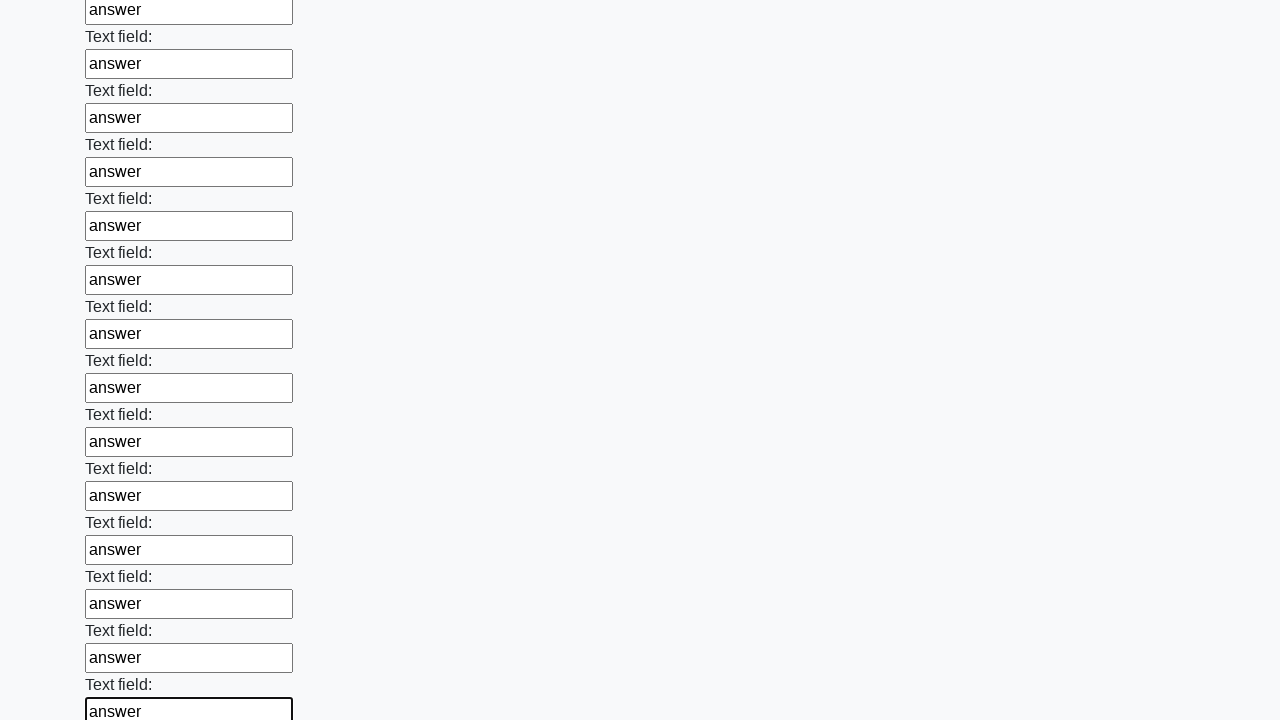

Filled input field 75 of 100 with 'answer' on input >> nth=74
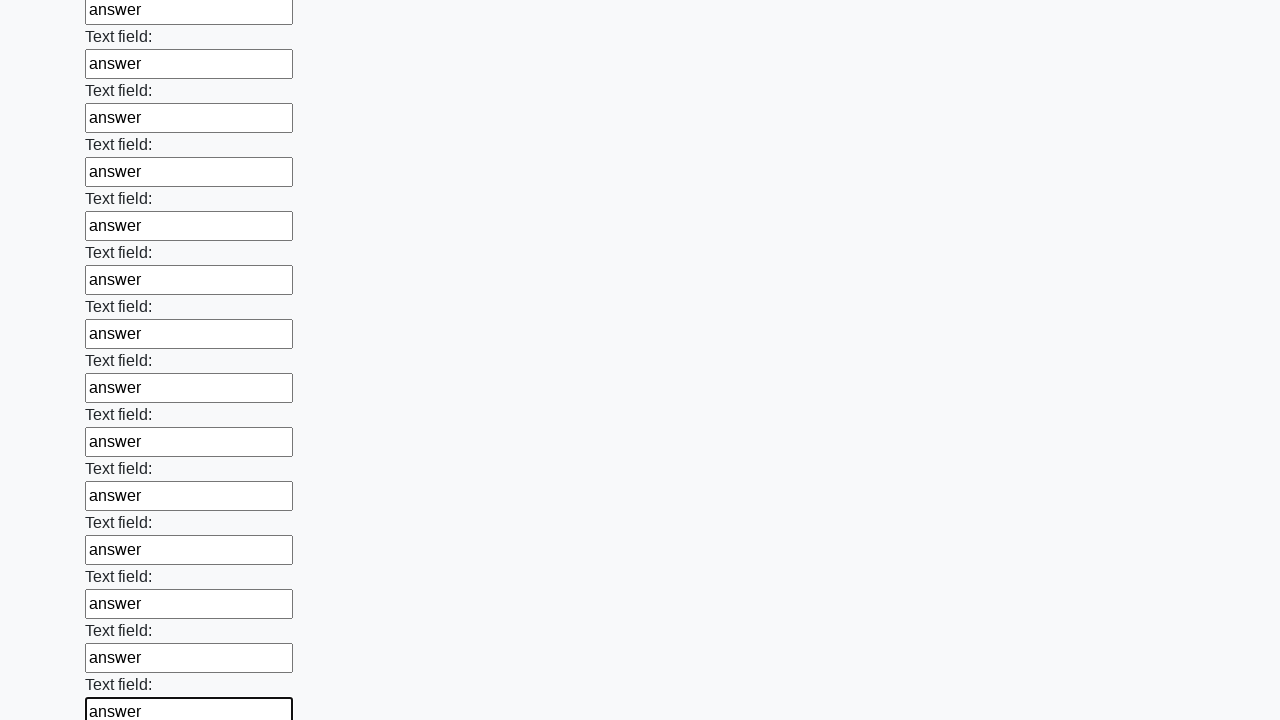

Filled input field 76 of 100 with 'answer' on input >> nth=75
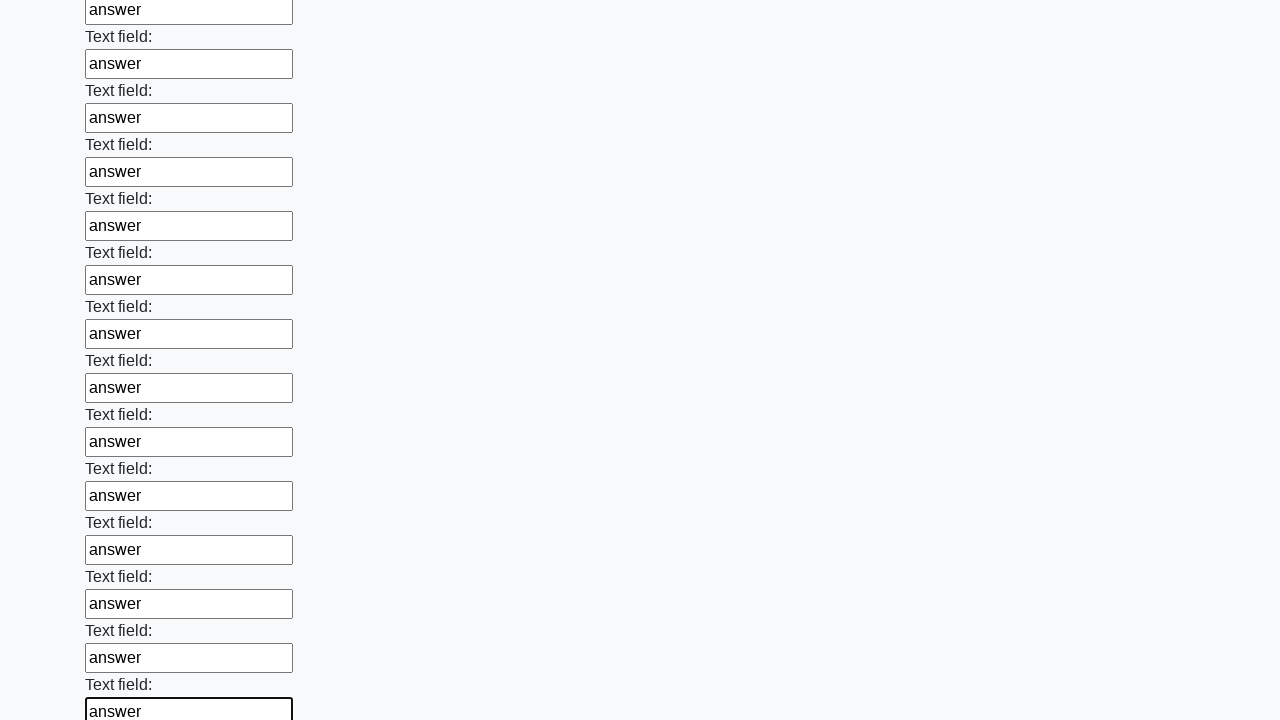

Filled input field 77 of 100 with 'answer' on input >> nth=76
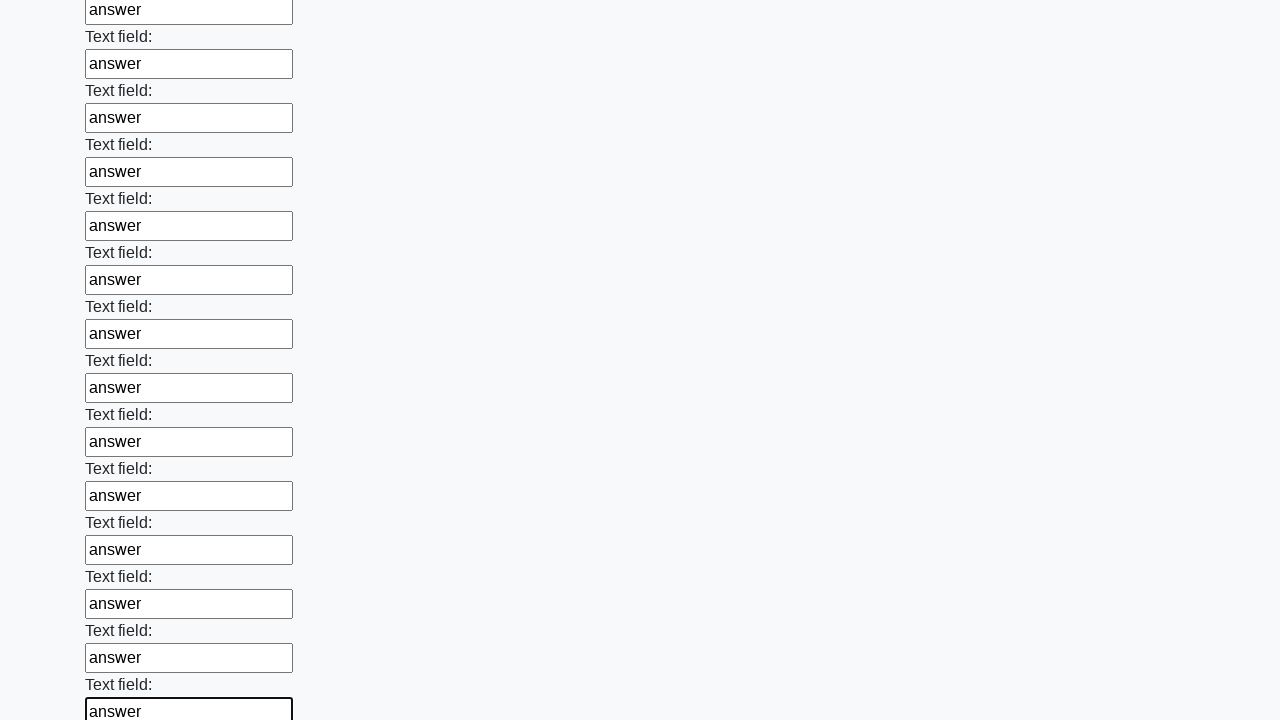

Filled input field 78 of 100 with 'answer' on input >> nth=77
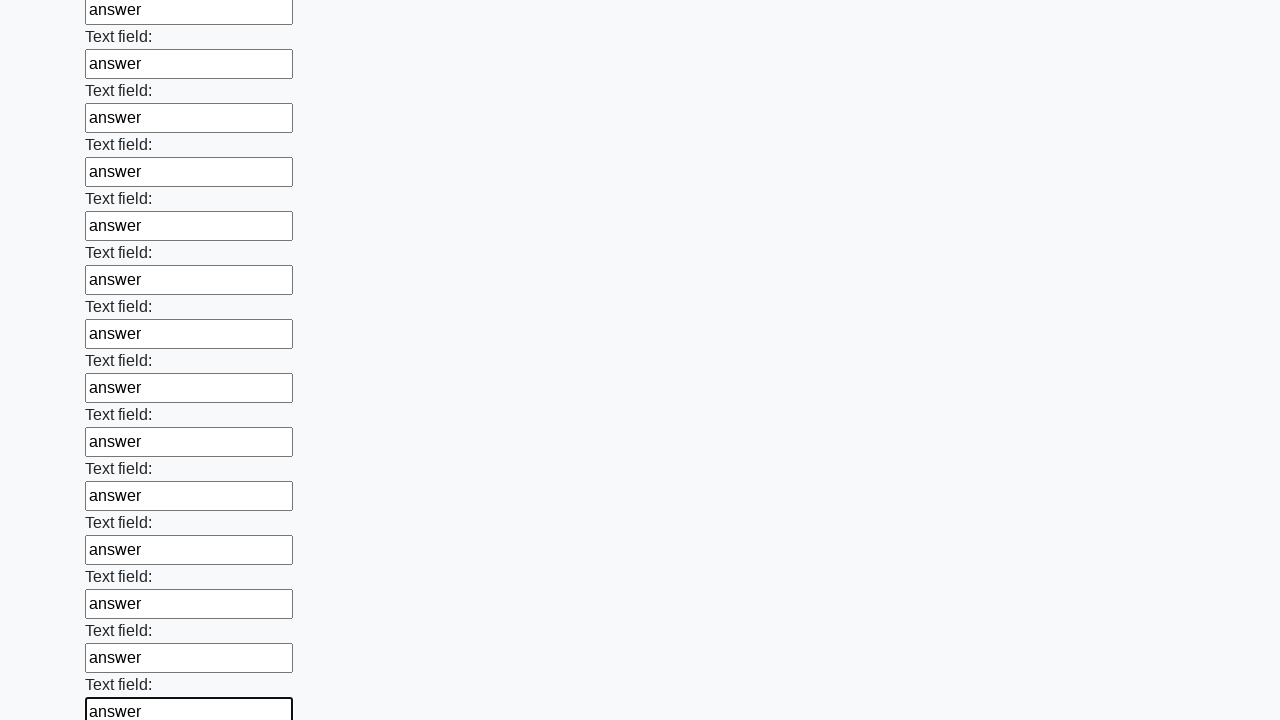

Filled input field 79 of 100 with 'answer' on input >> nth=78
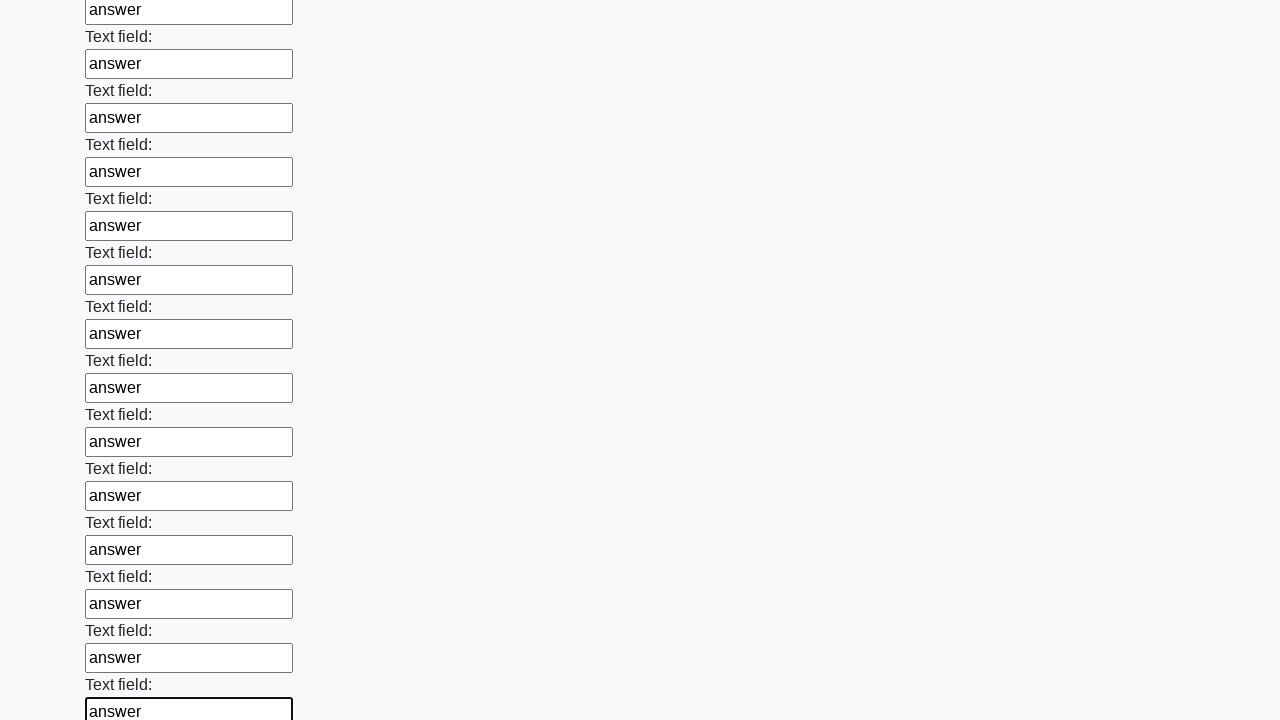

Filled input field 80 of 100 with 'answer' on input >> nth=79
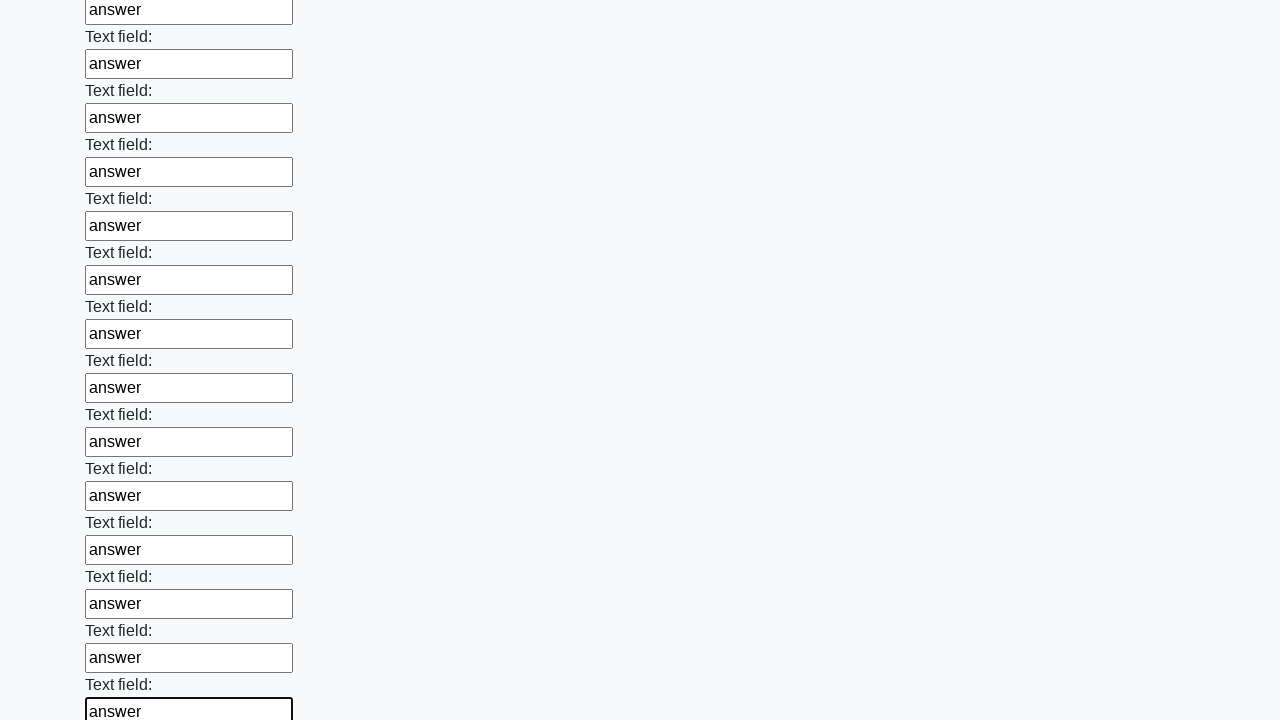

Filled input field 81 of 100 with 'answer' on input >> nth=80
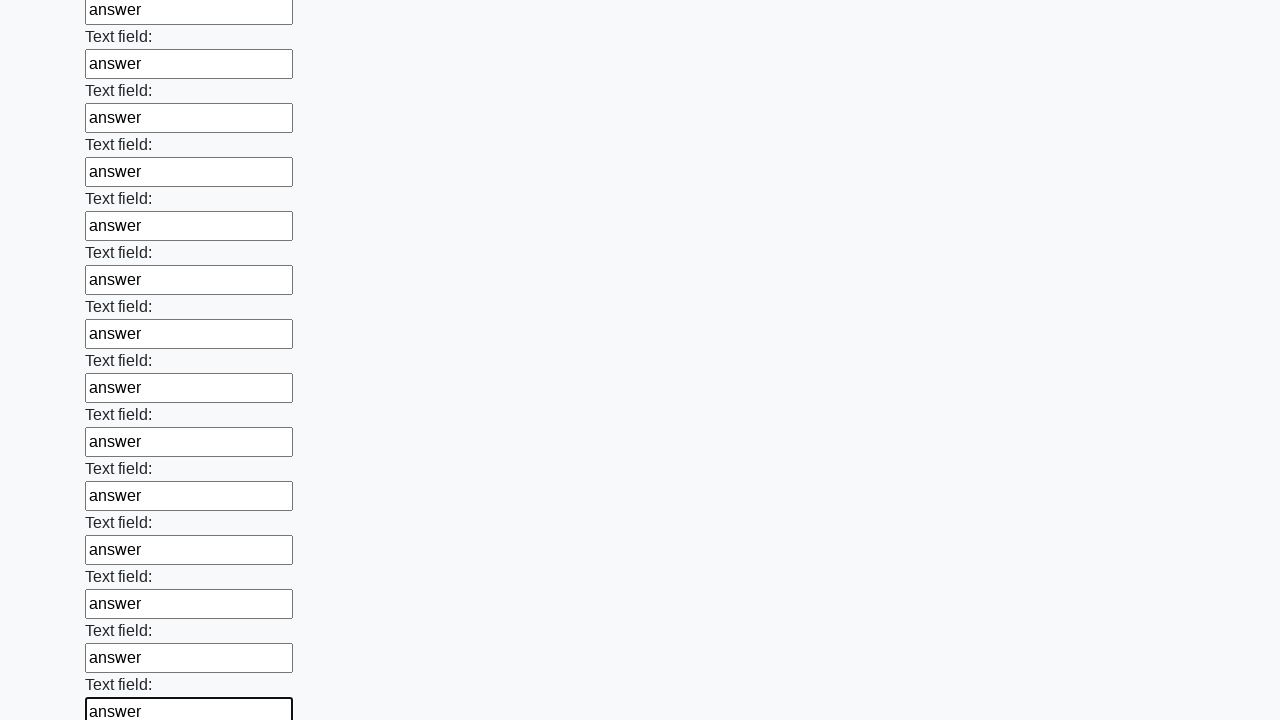

Filled input field 82 of 100 with 'answer' on input >> nth=81
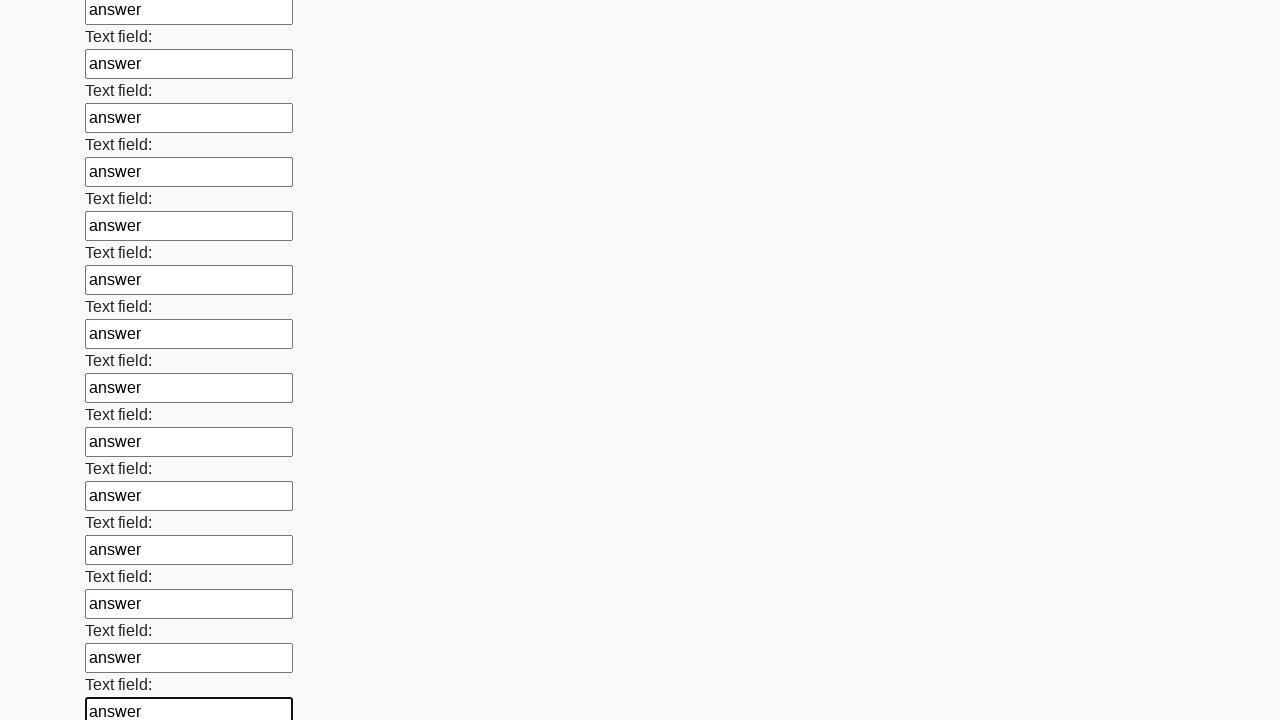

Filled input field 83 of 100 with 'answer' on input >> nth=82
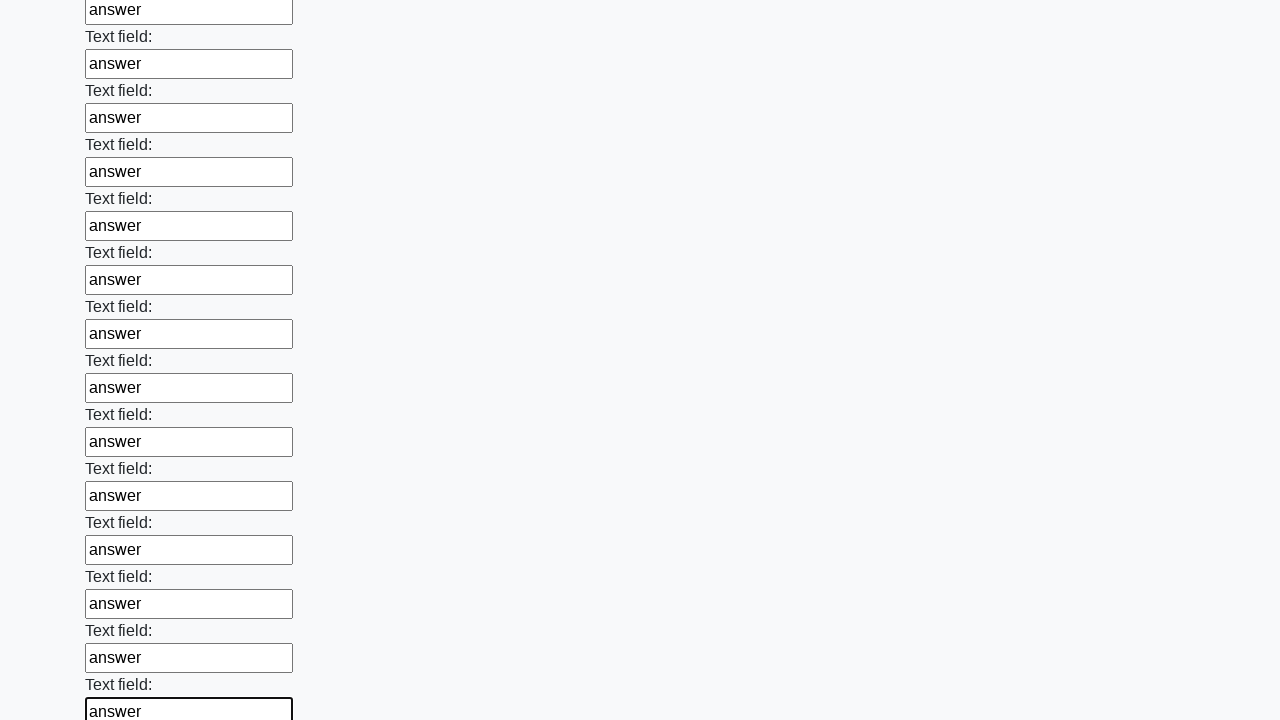

Filled input field 84 of 100 with 'answer' on input >> nth=83
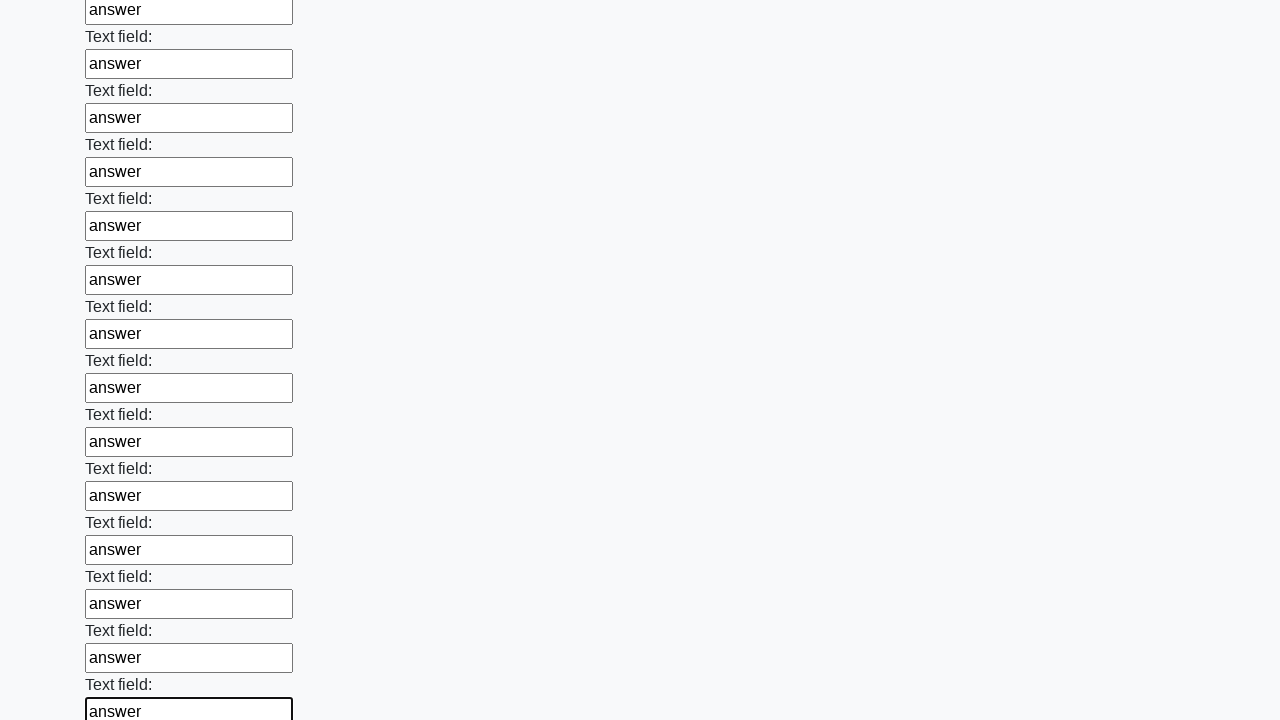

Filled input field 85 of 100 with 'answer' on input >> nth=84
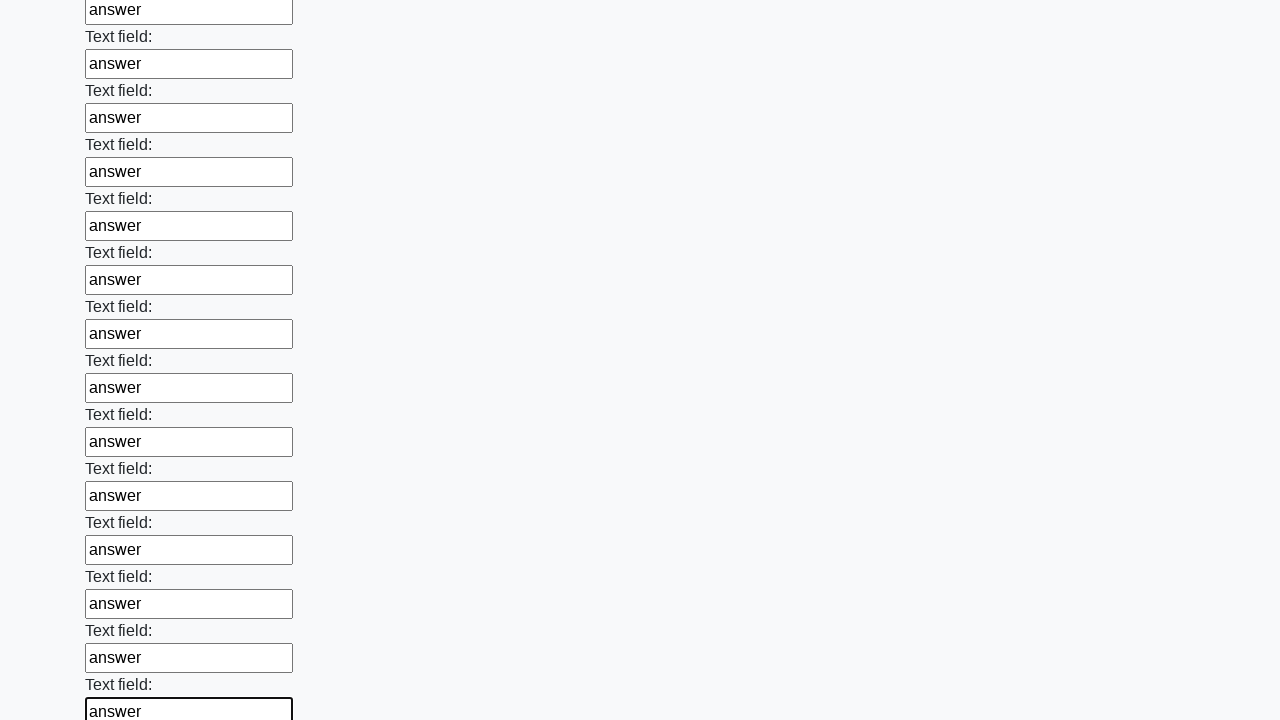

Filled input field 86 of 100 with 'answer' on input >> nth=85
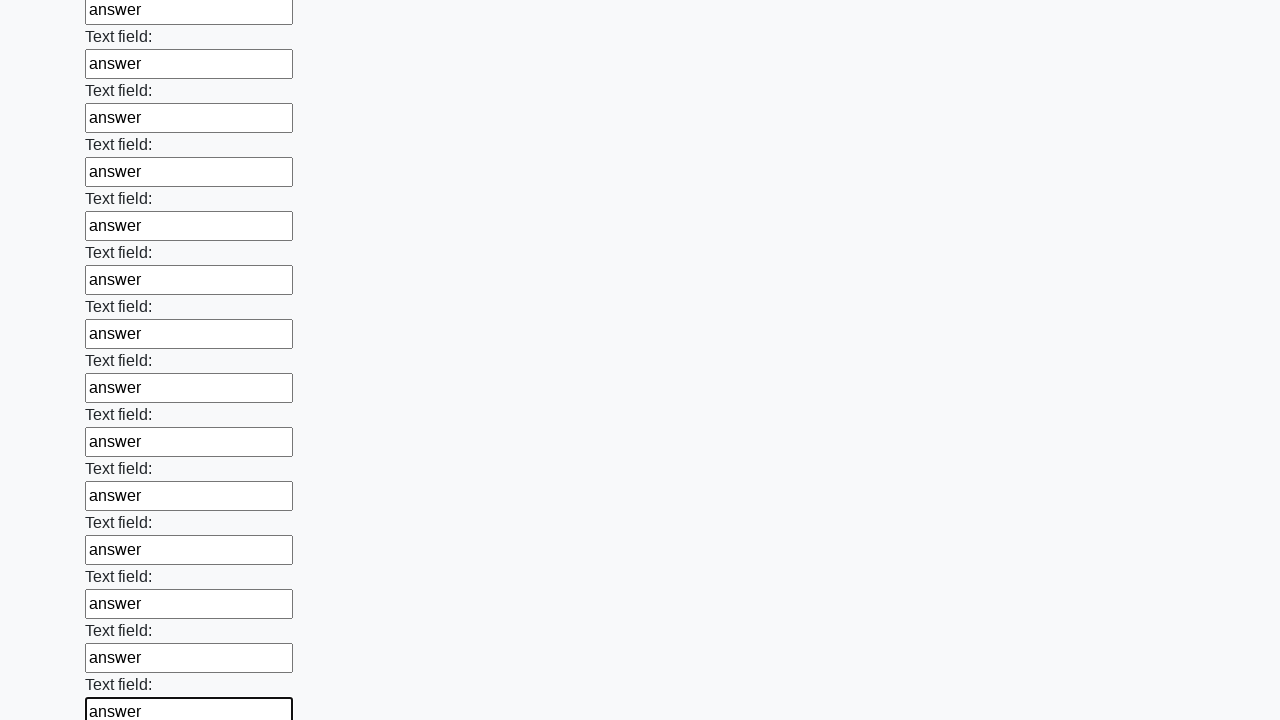

Filled input field 87 of 100 with 'answer' on input >> nth=86
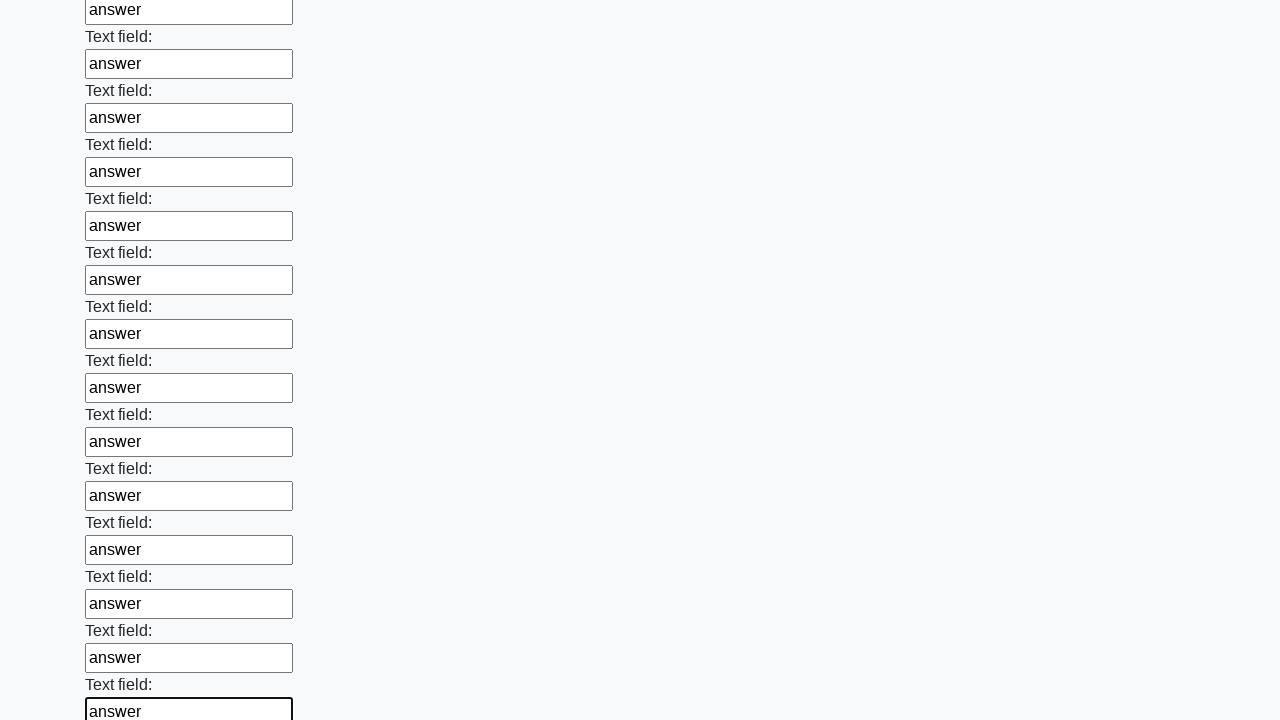

Filled input field 88 of 100 with 'answer' on input >> nth=87
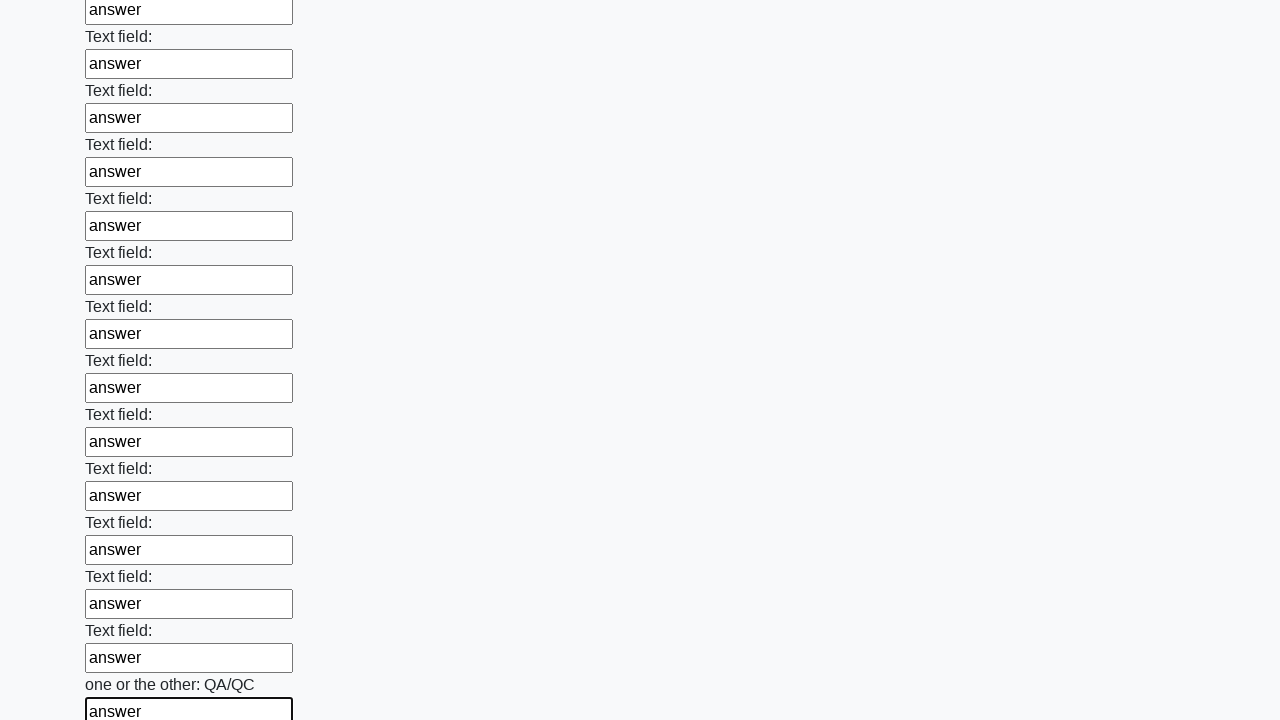

Filled input field 89 of 100 with 'answer' on input >> nth=88
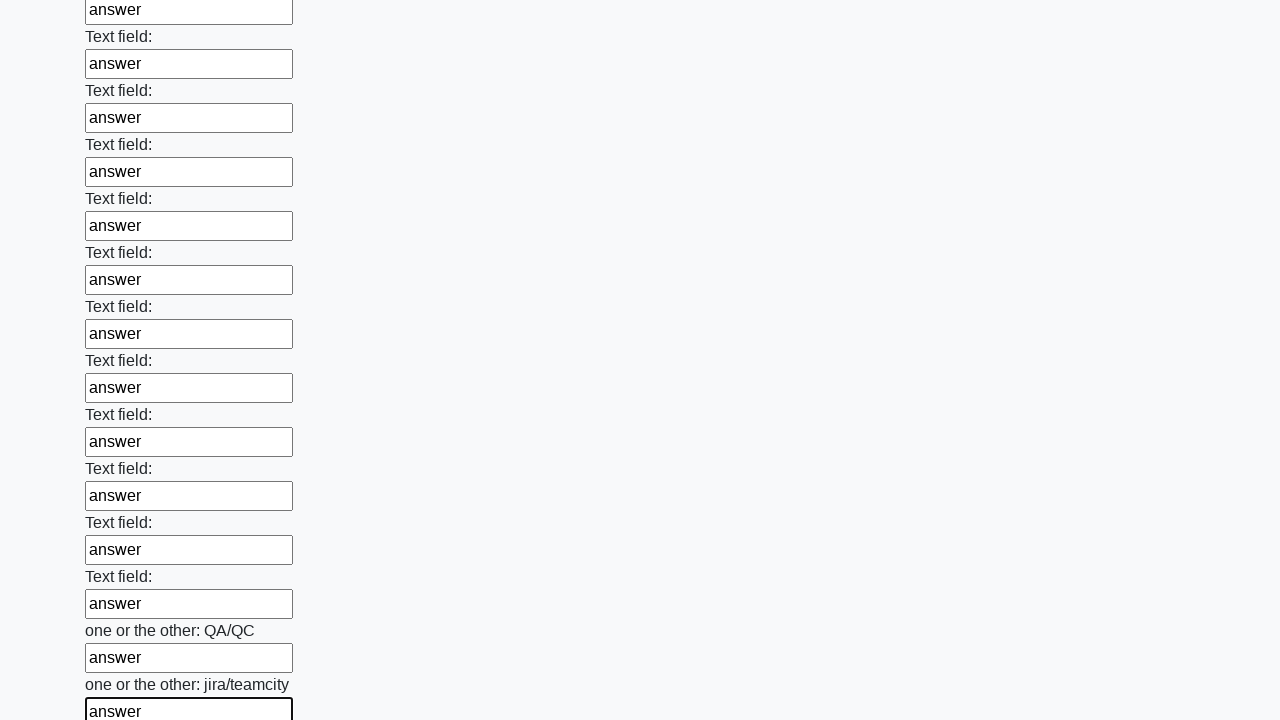

Filled input field 90 of 100 with 'answer' on input >> nth=89
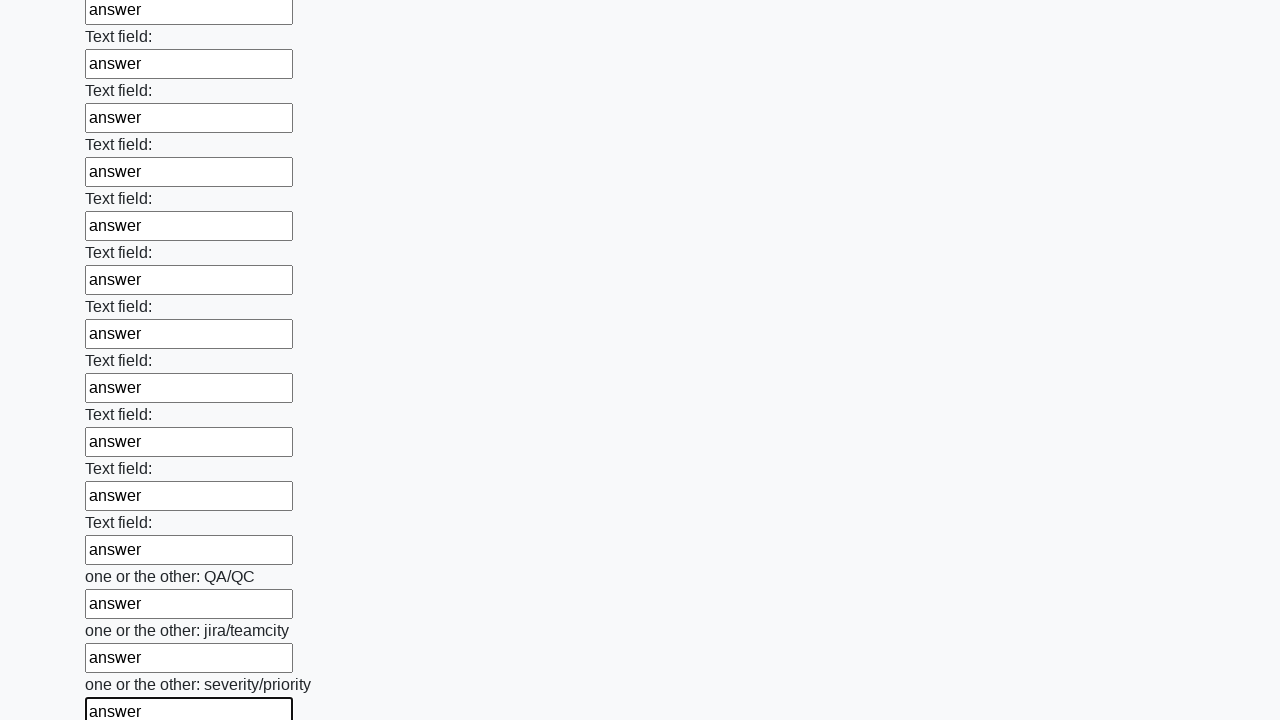

Filled input field 91 of 100 with 'answer' on input >> nth=90
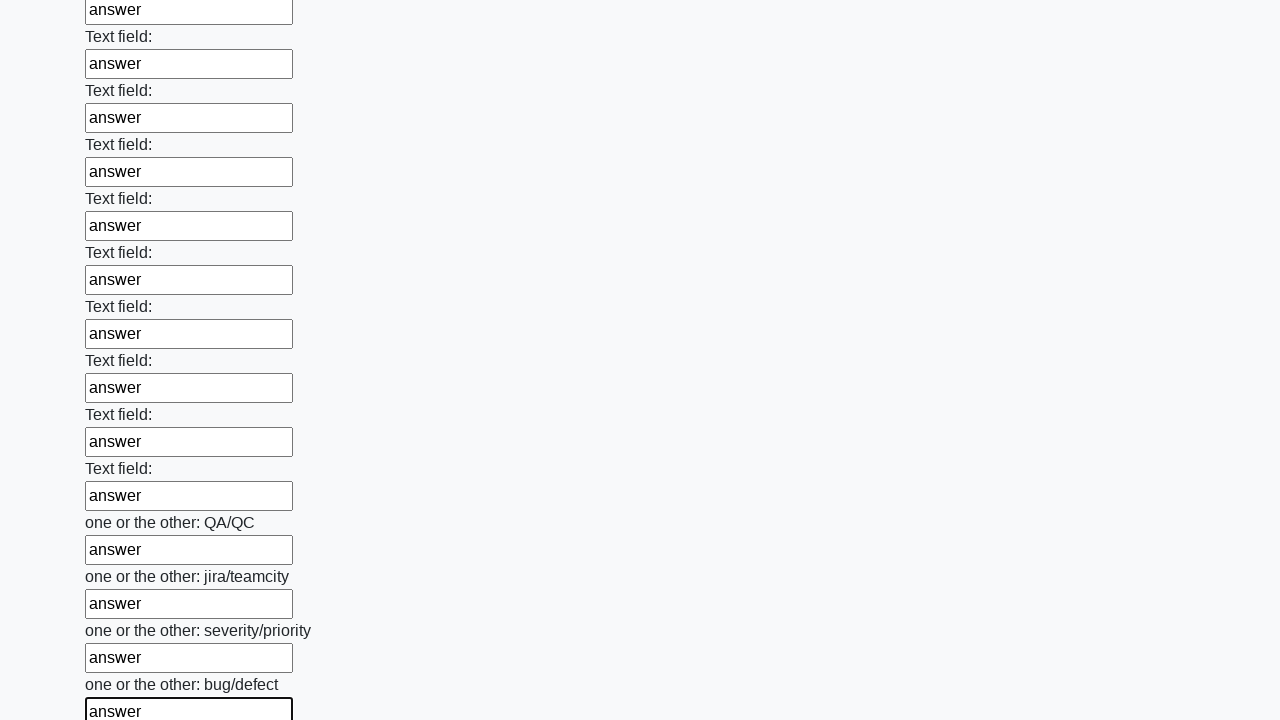

Filled input field 92 of 100 with 'answer' on input >> nth=91
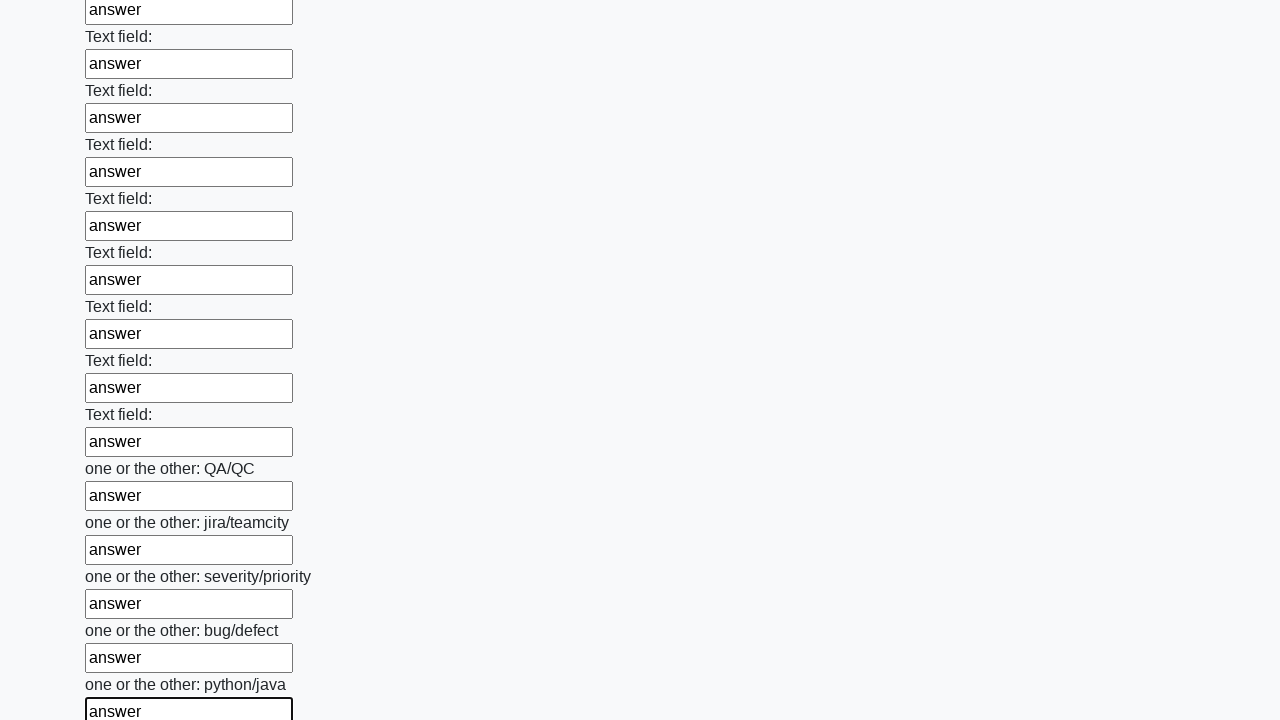

Filled input field 93 of 100 with 'answer' on input >> nth=92
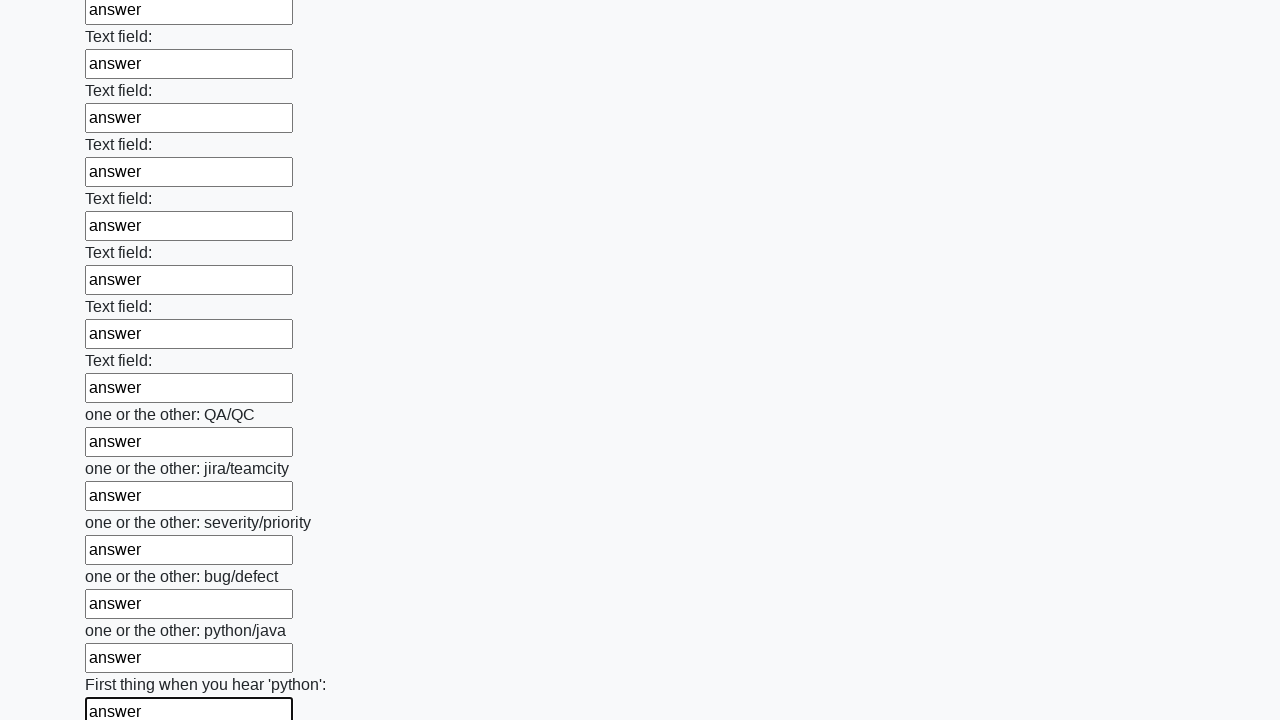

Filled input field 94 of 100 with 'answer' on input >> nth=93
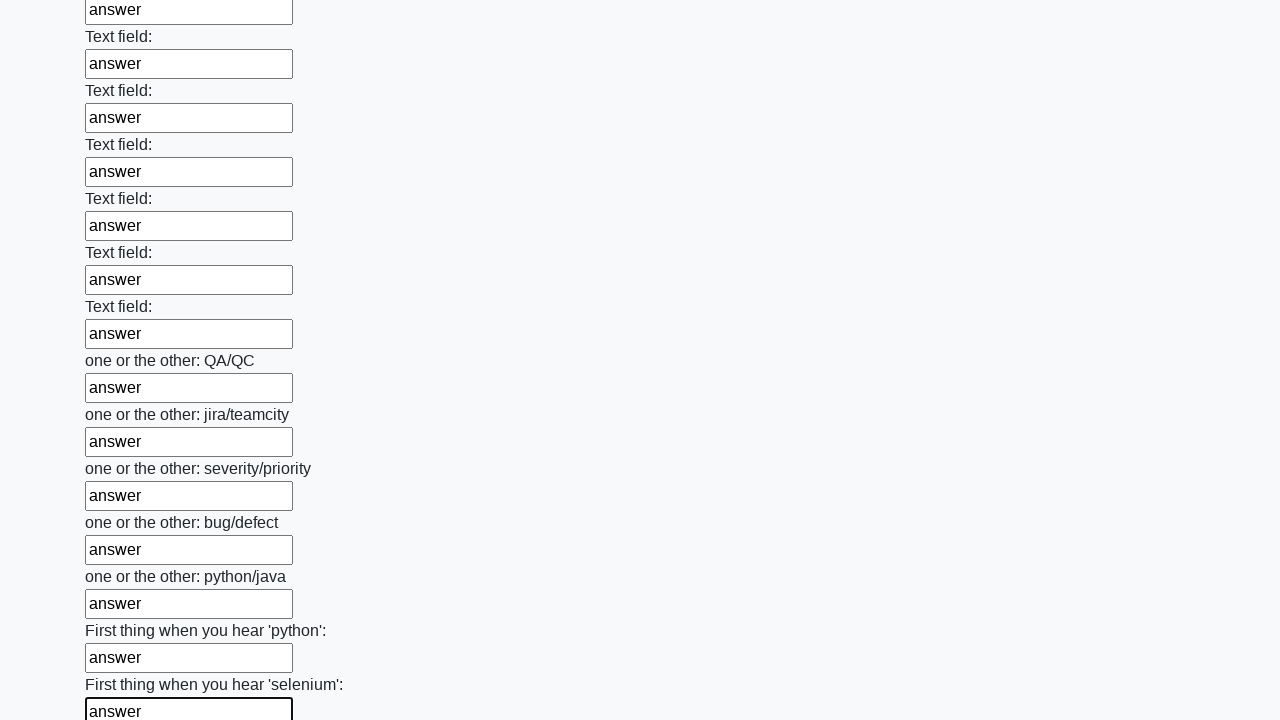

Filled input field 95 of 100 with 'answer' on input >> nth=94
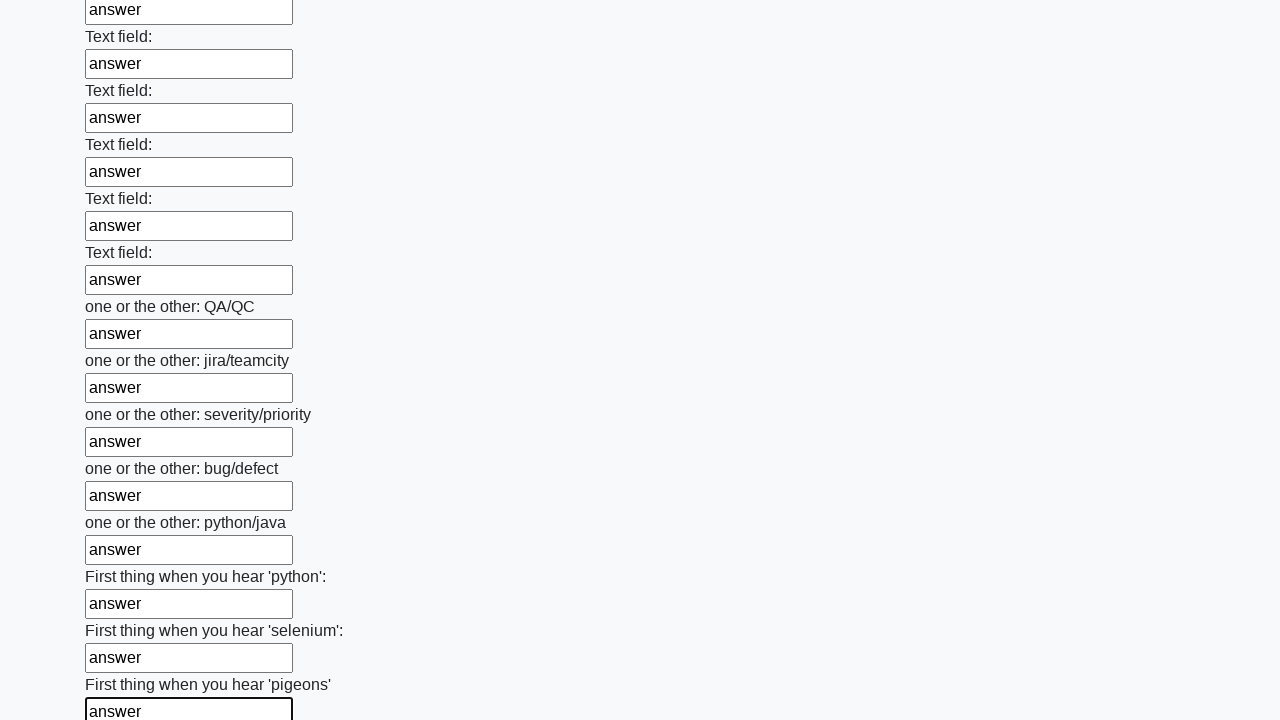

Filled input field 96 of 100 with 'answer' on input >> nth=95
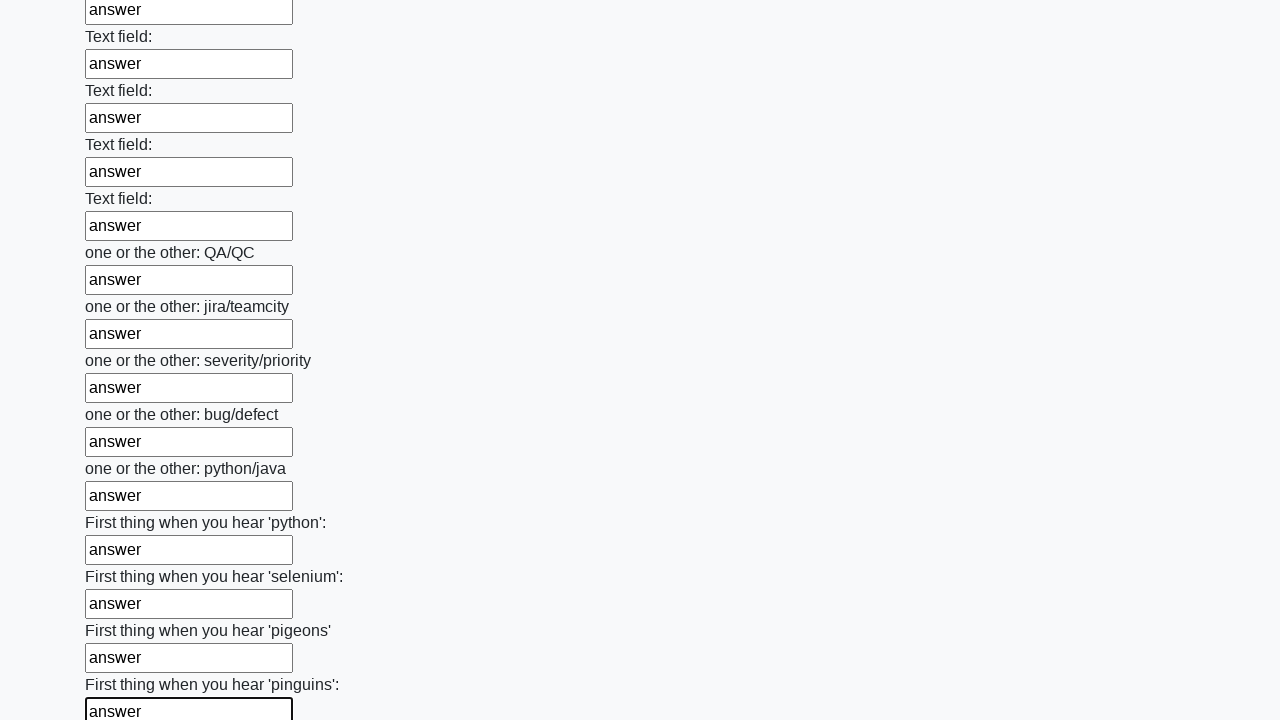

Filled input field 97 of 100 with 'answer' on input >> nth=96
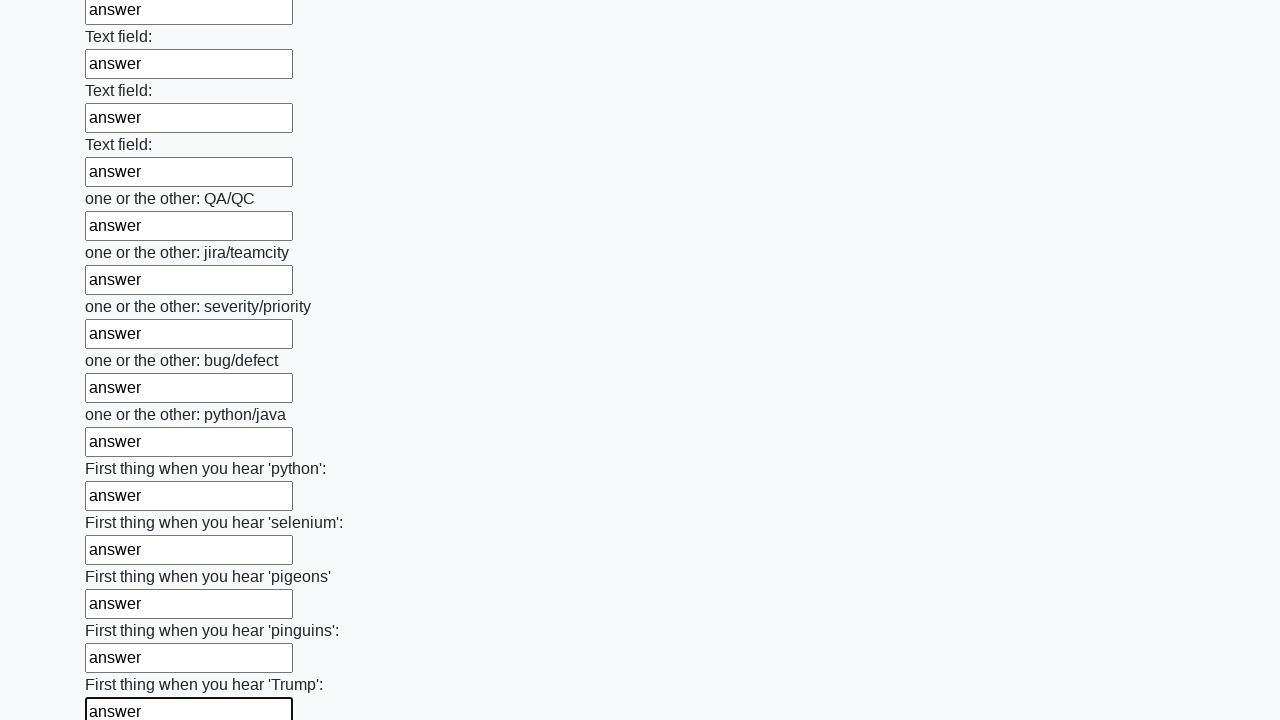

Filled input field 98 of 100 with 'answer' on input >> nth=97
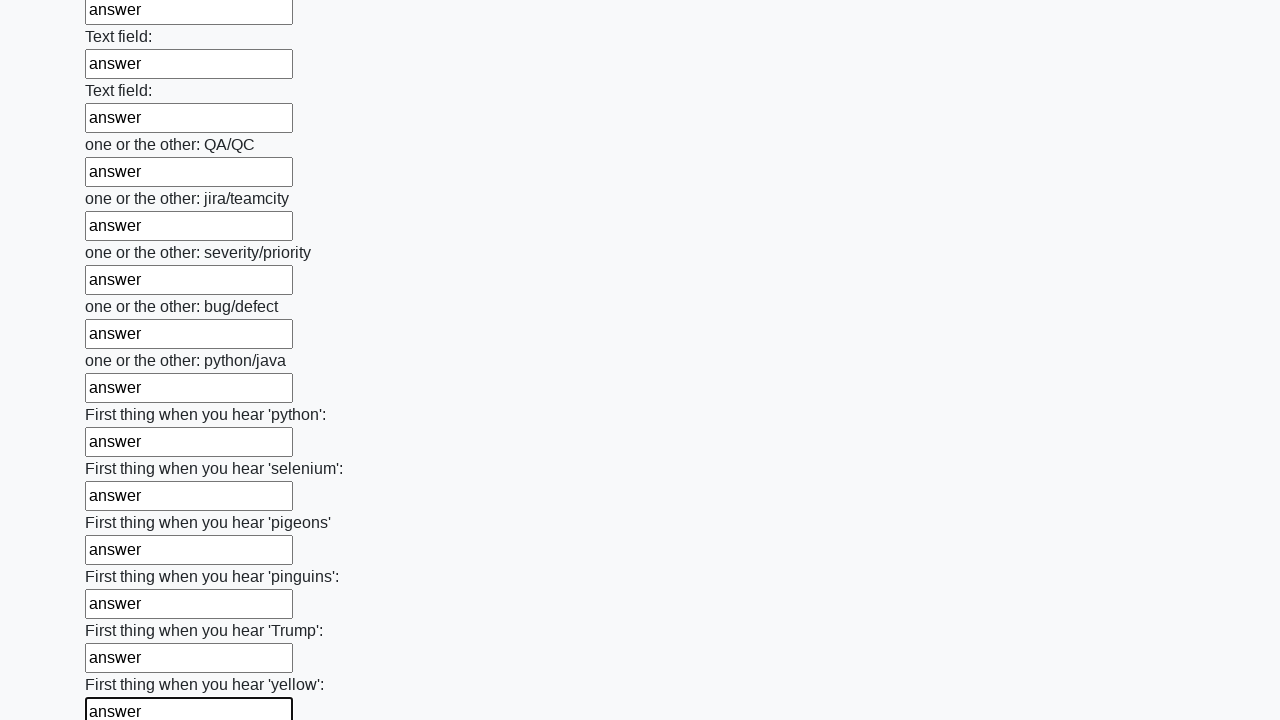

Filled input field 99 of 100 with 'answer' on input >> nth=98
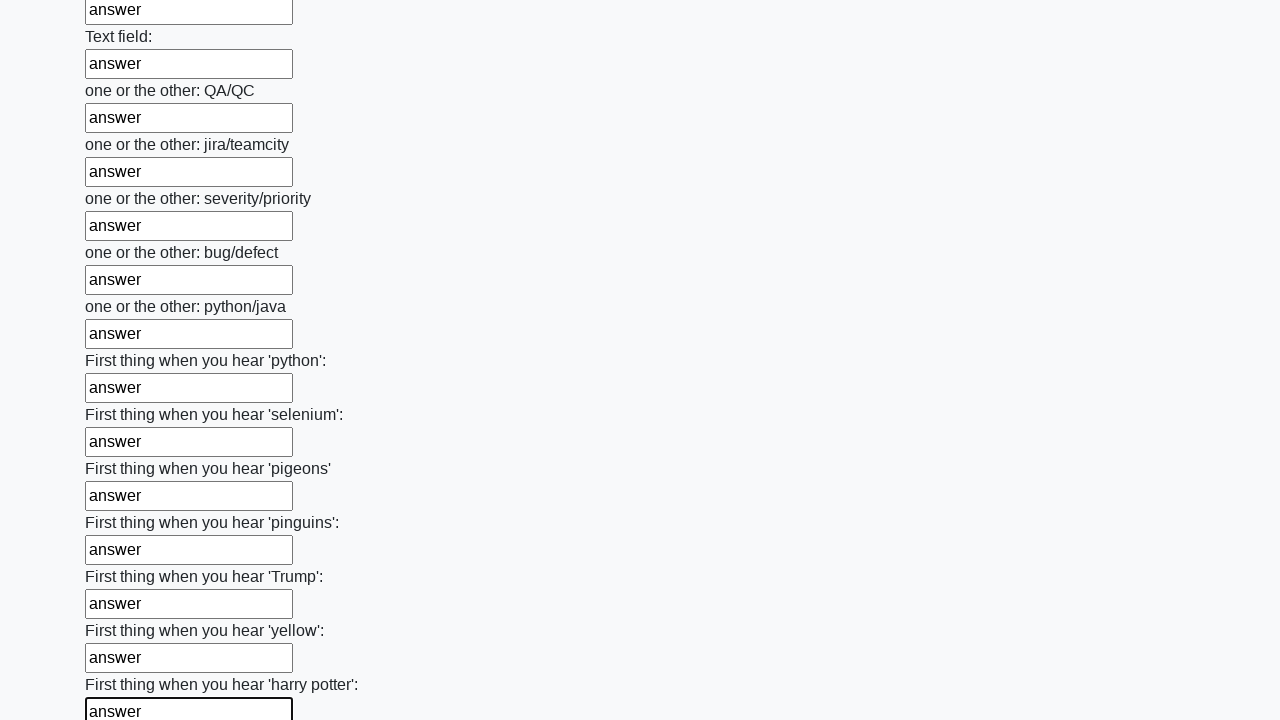

Filled input field 100 of 100 with 'answer' on input >> nth=99
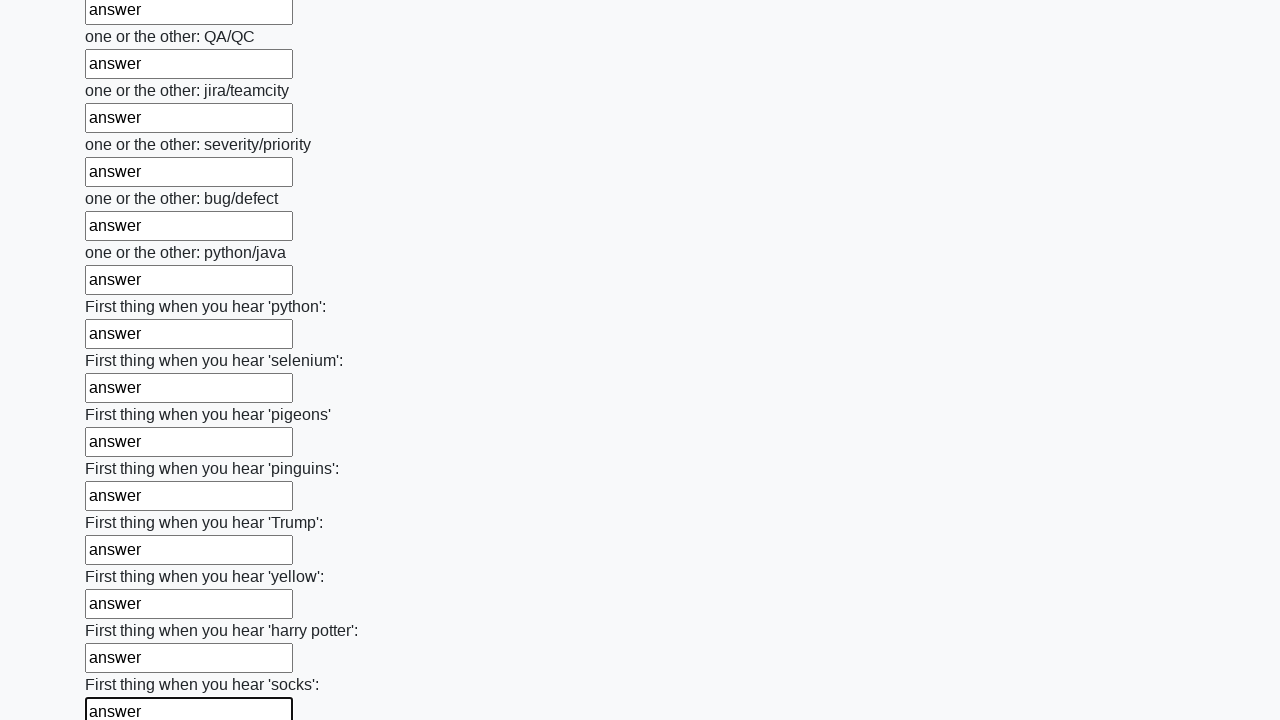

Clicked the form submit button at (123, 611) on button.btn
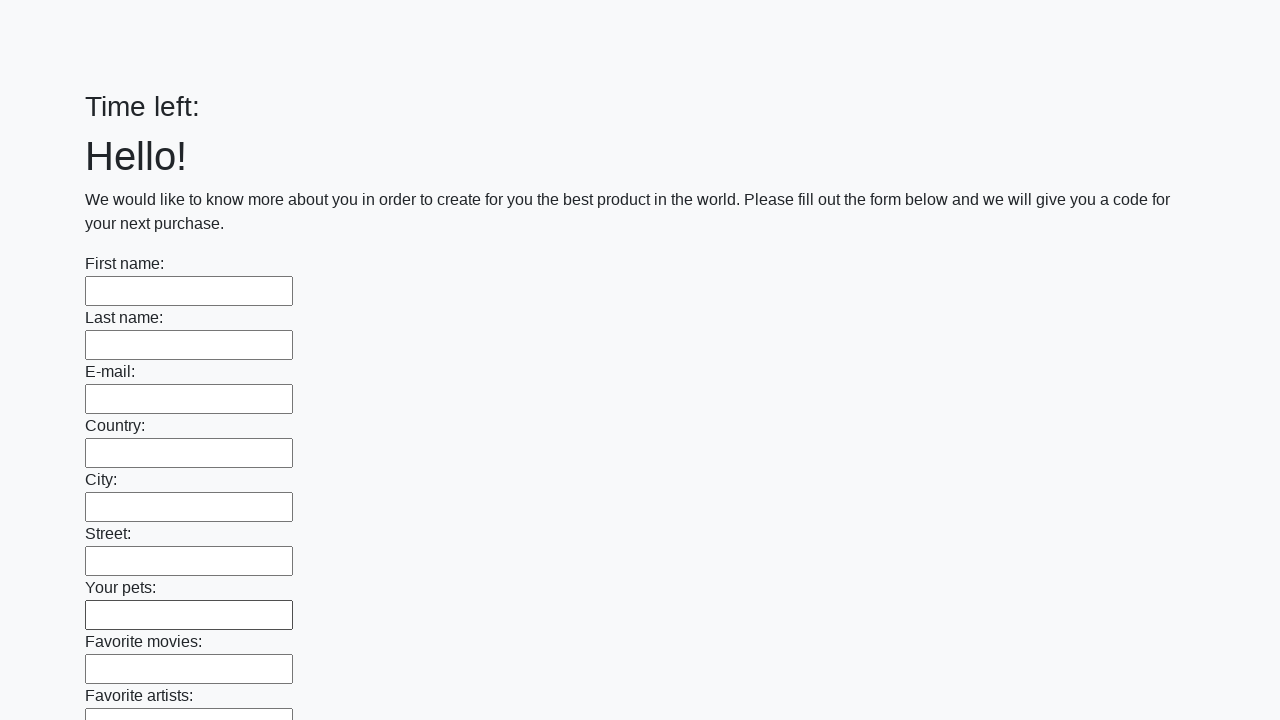

Waited for form submission to complete
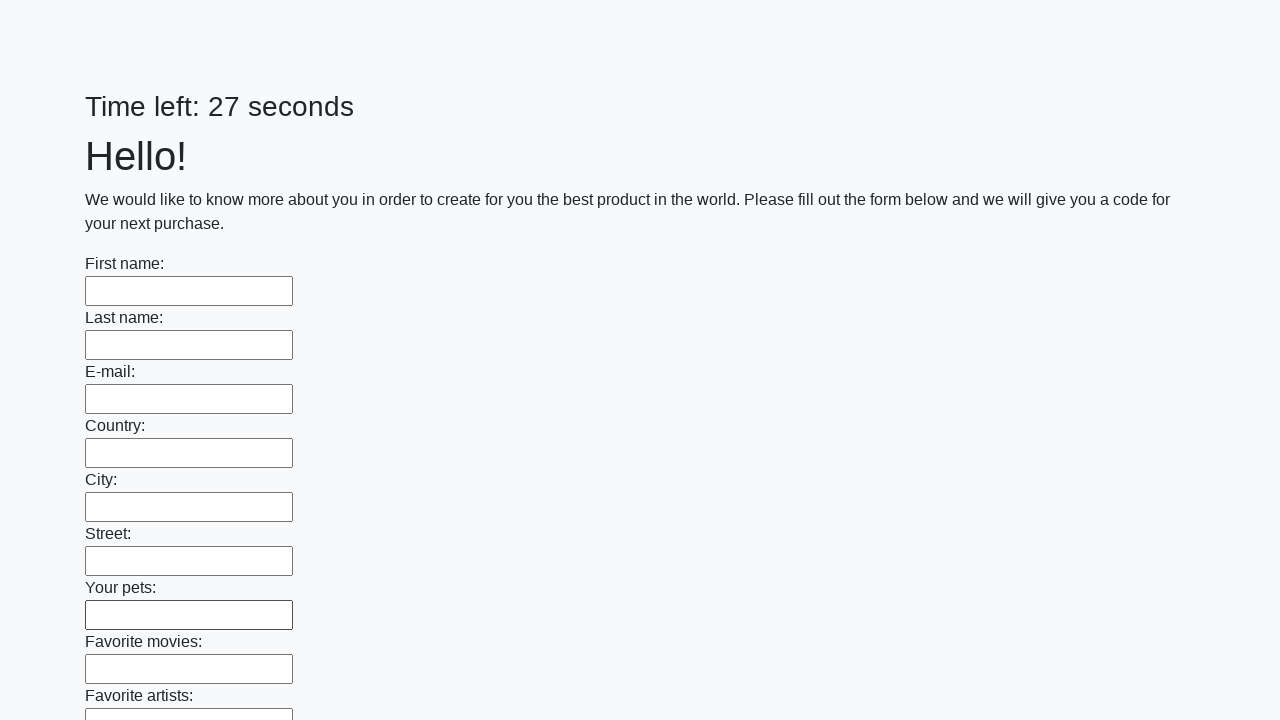

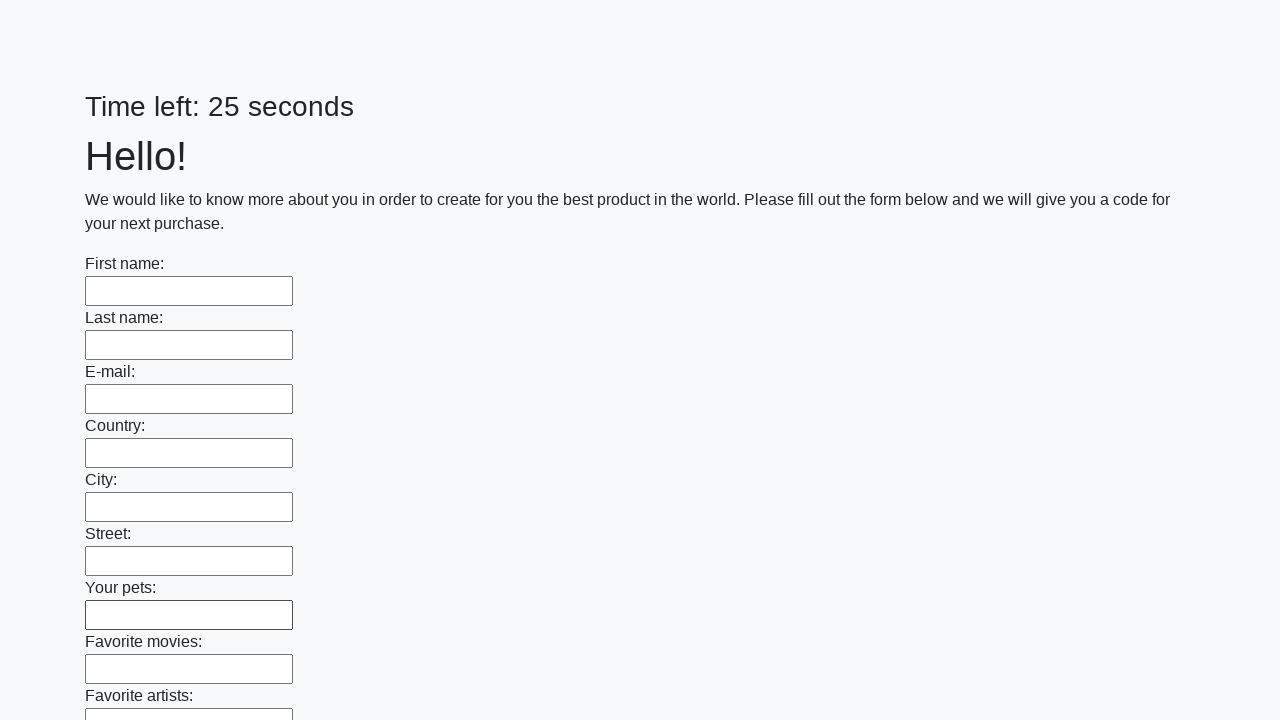